Tests jQuery UI datepicker functionality by navigating to a past date (April 15, 2023) using the calendar navigation controls within an iframe and selecting the date.

Starting URL: https://jqueryui.com/datepicker/

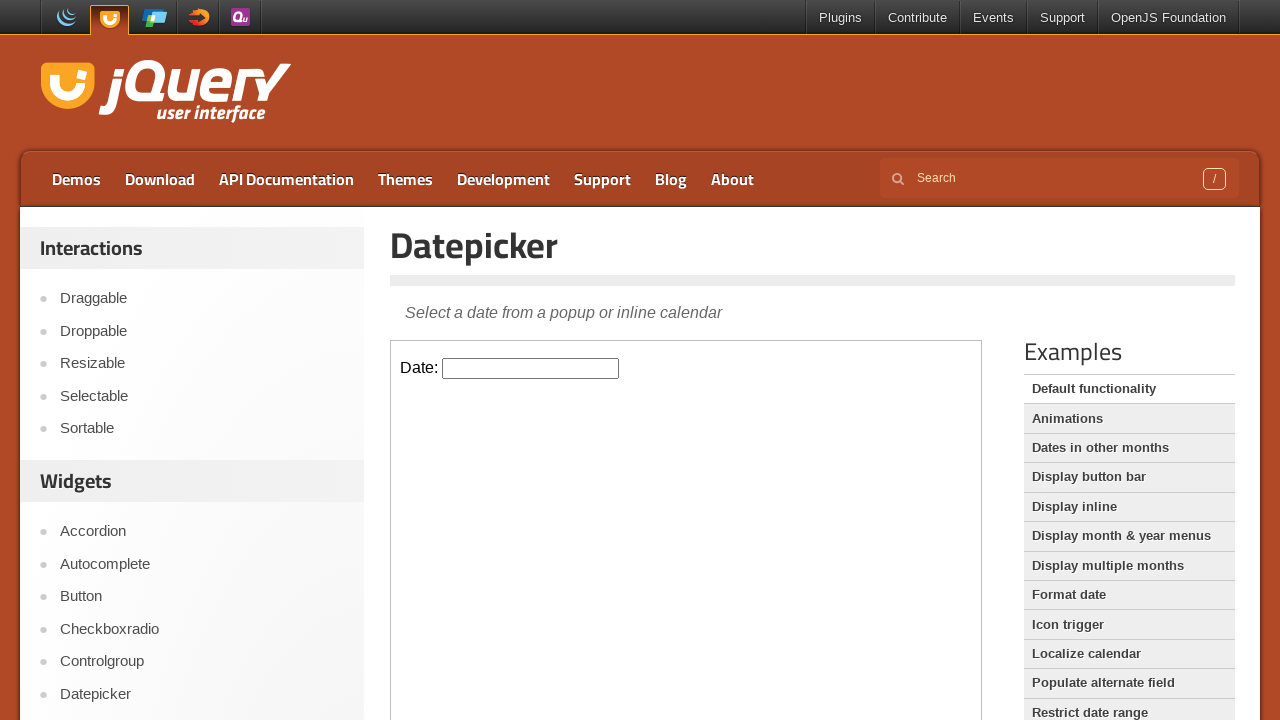

Clicked datepicker input to open calendar at (531, 368) on iframe.demo-frame >> internal:control=enter-frame >> #datepicker
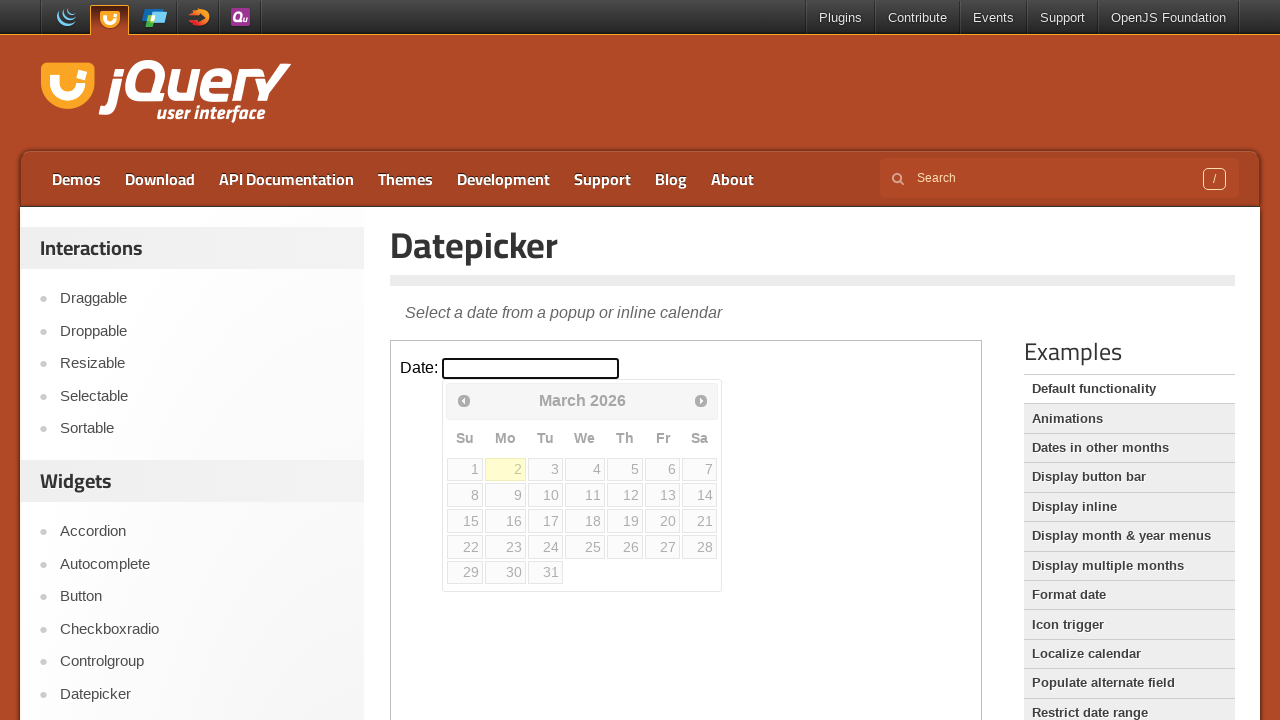

Retrieved current month from datepicker
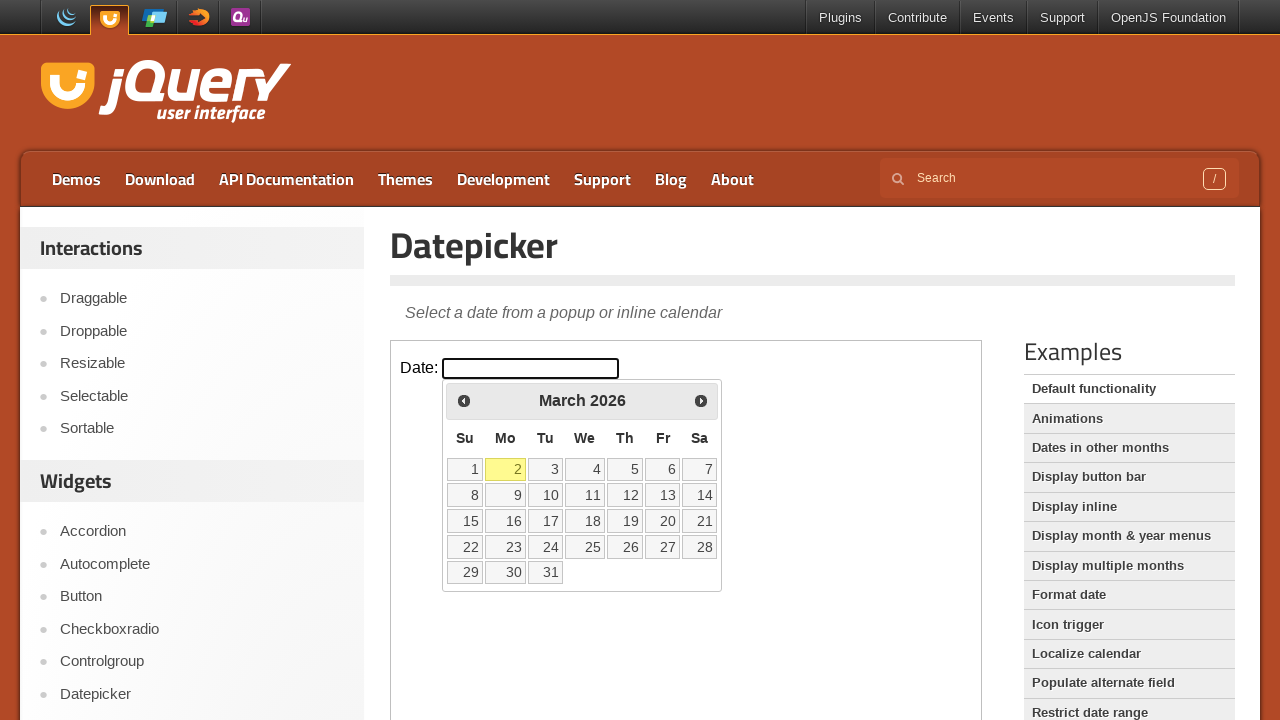

Retrieved current year from datepicker
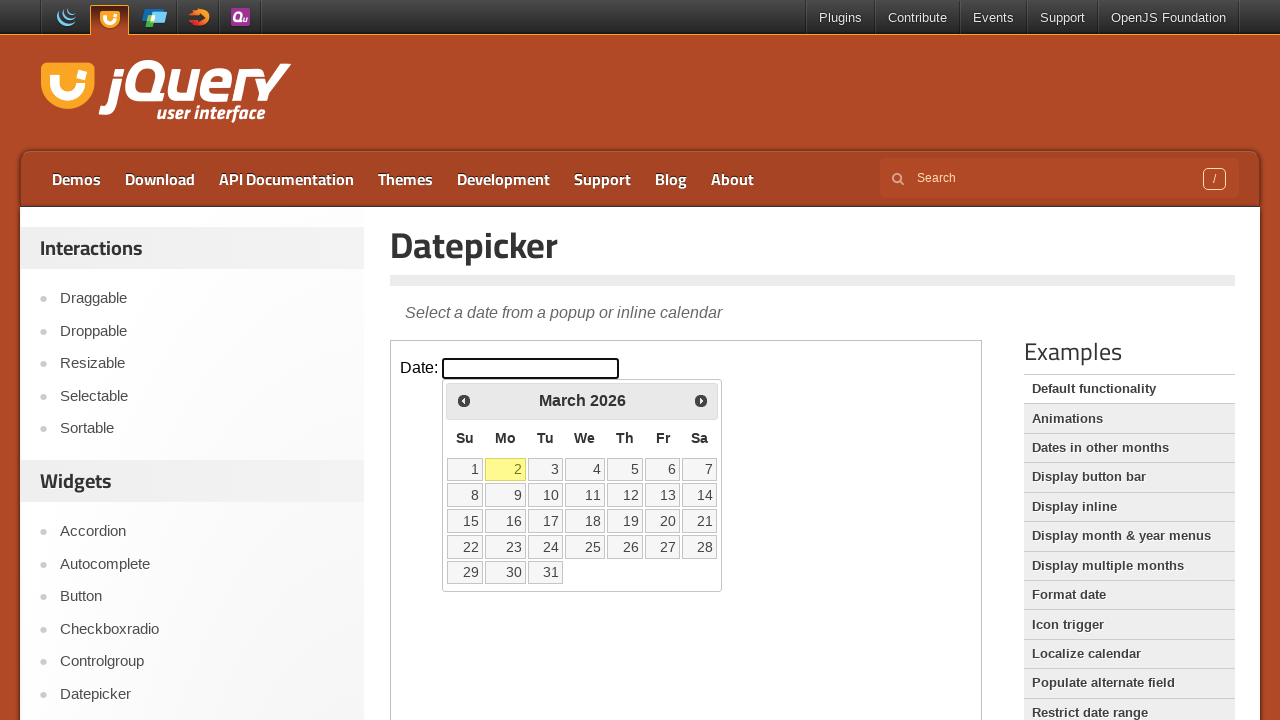

Clicked previous month button to navigate back (currently at March 2026) at (464, 400) on iframe.demo-frame >> internal:control=enter-frame >> xpath=//span[@class='ui-ico
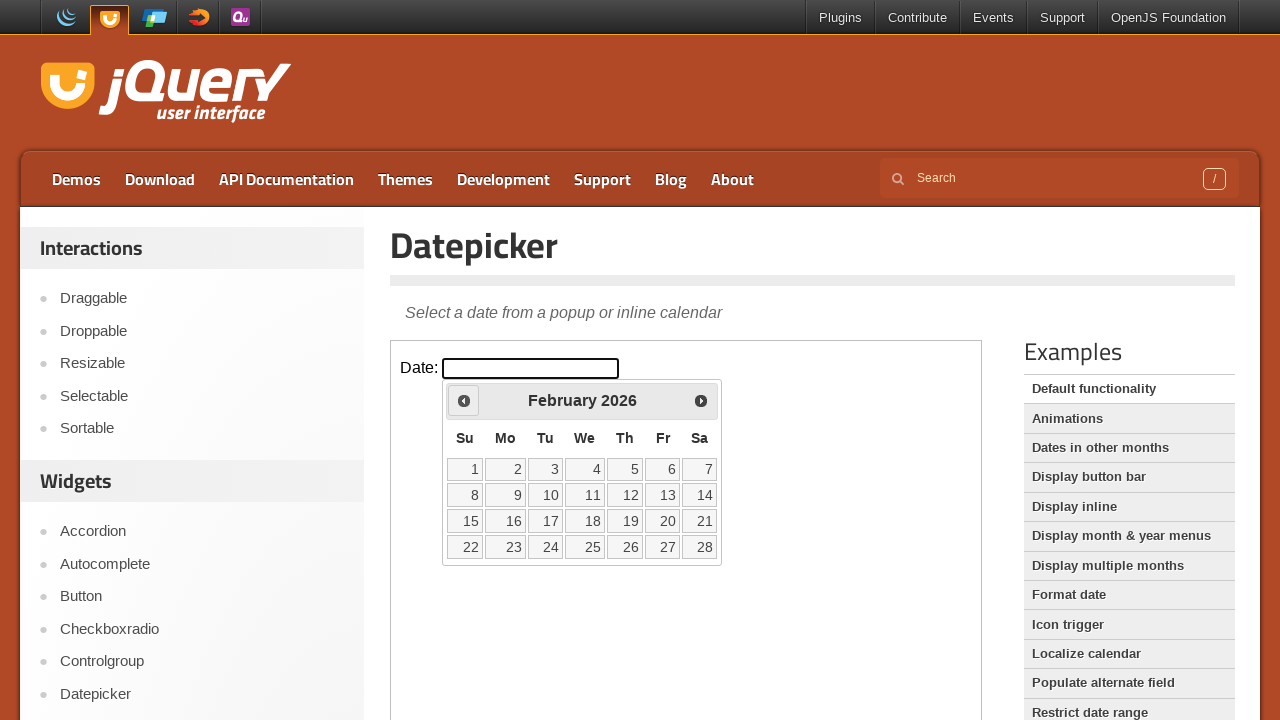

Retrieved current month from datepicker
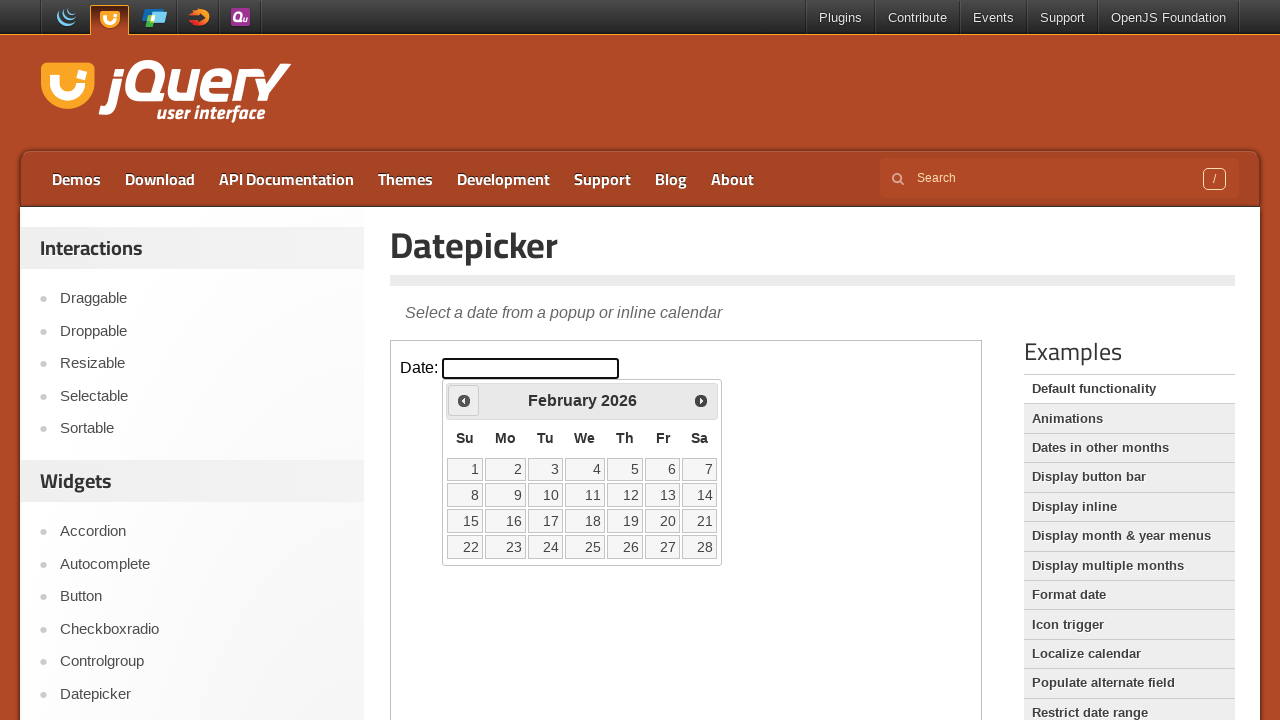

Retrieved current year from datepicker
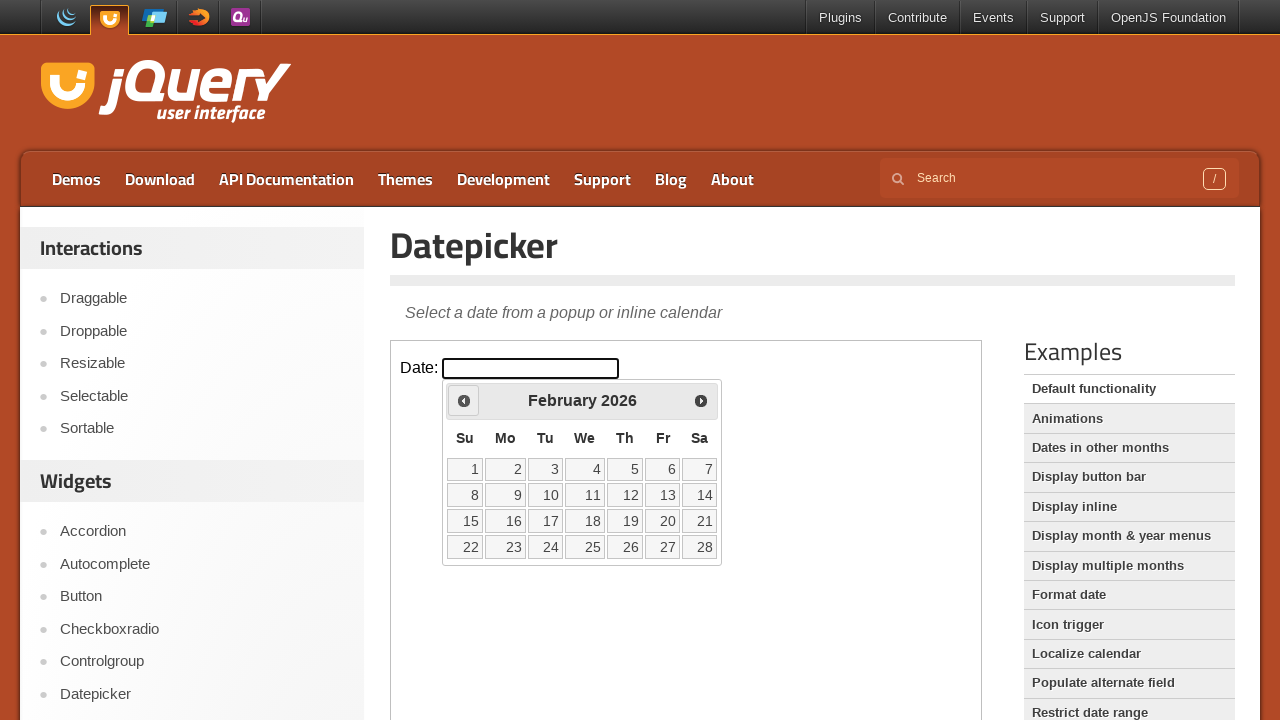

Clicked previous month button to navigate back (currently at February 2026) at (464, 400) on iframe.demo-frame >> internal:control=enter-frame >> xpath=//span[@class='ui-ico
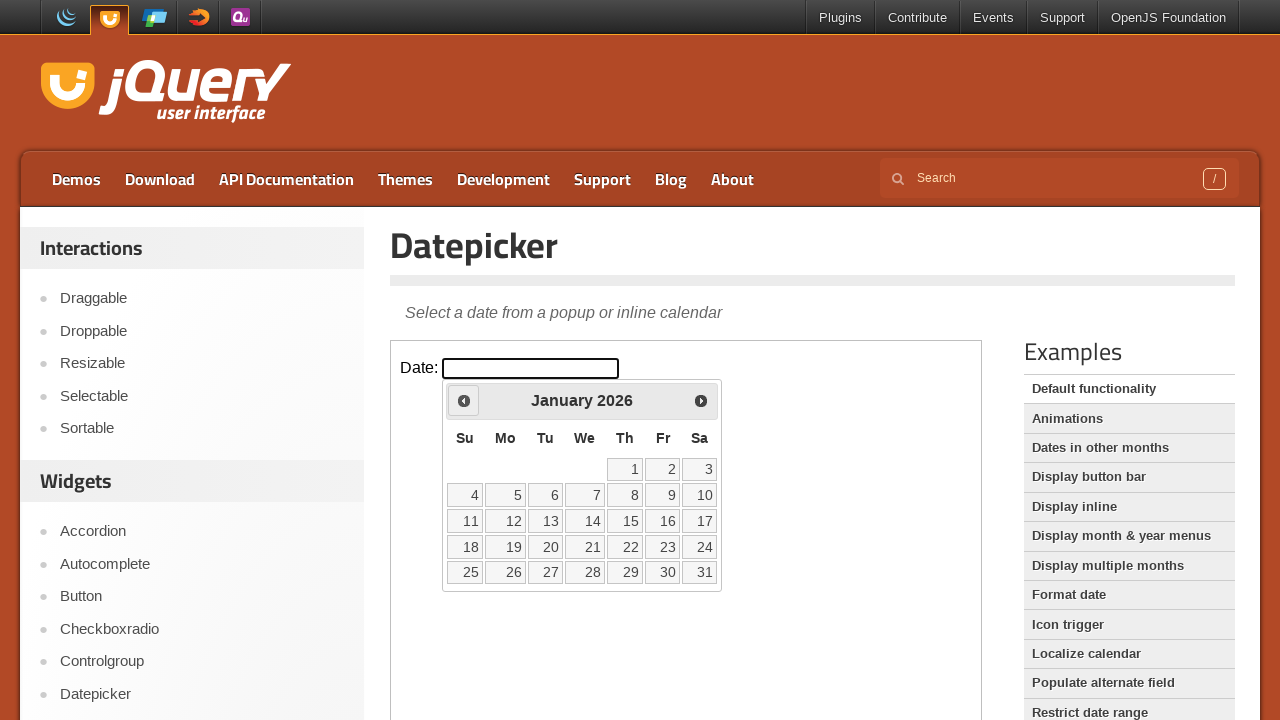

Retrieved current month from datepicker
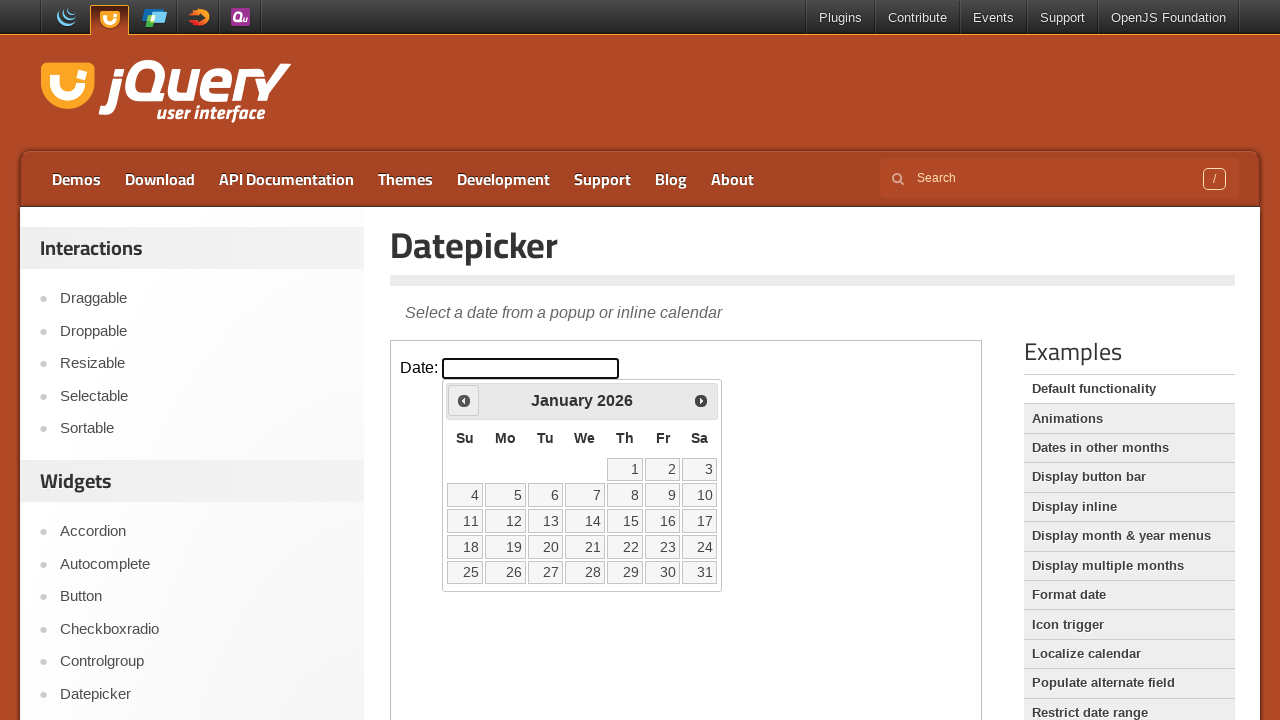

Retrieved current year from datepicker
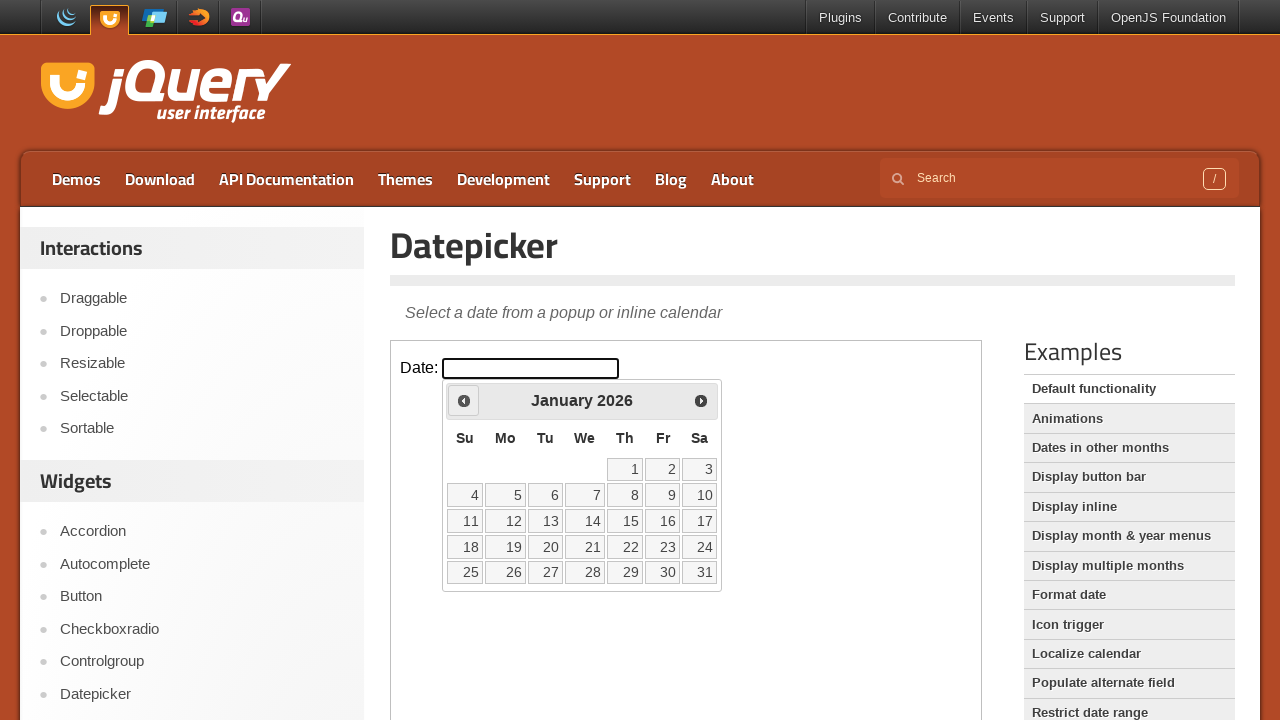

Clicked previous month button to navigate back (currently at January 2026) at (464, 400) on iframe.demo-frame >> internal:control=enter-frame >> xpath=//span[@class='ui-ico
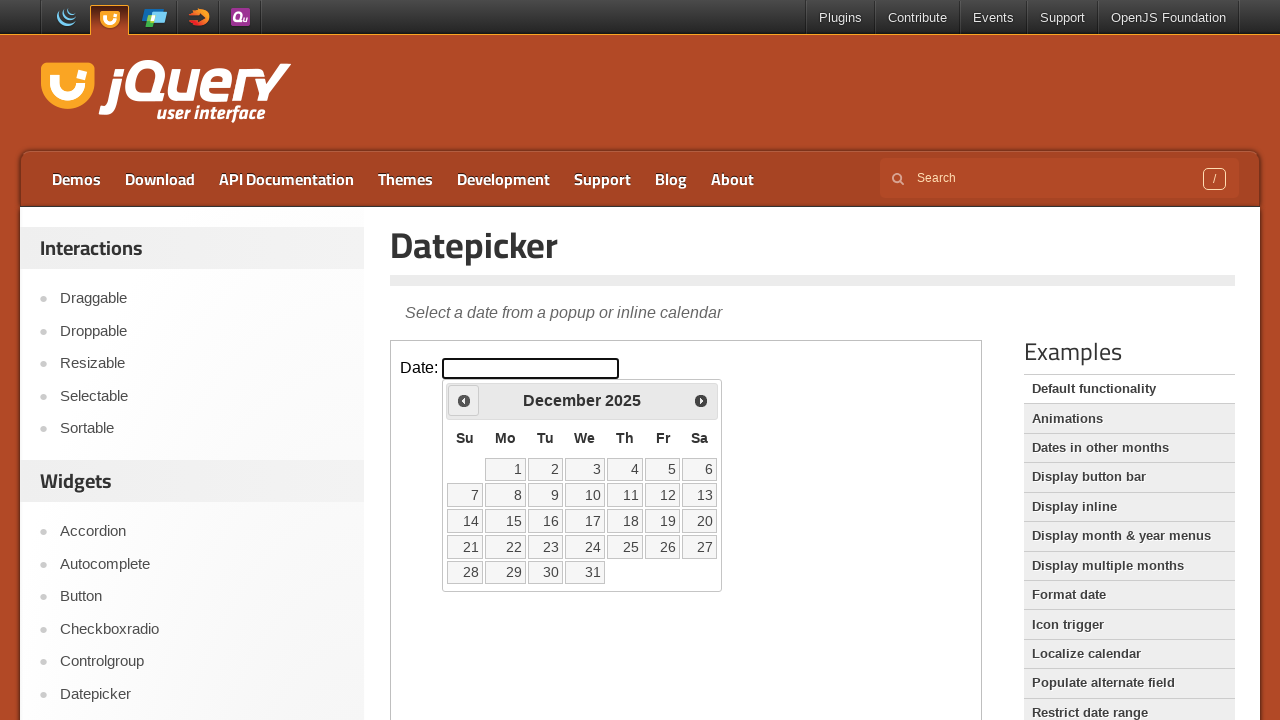

Retrieved current month from datepicker
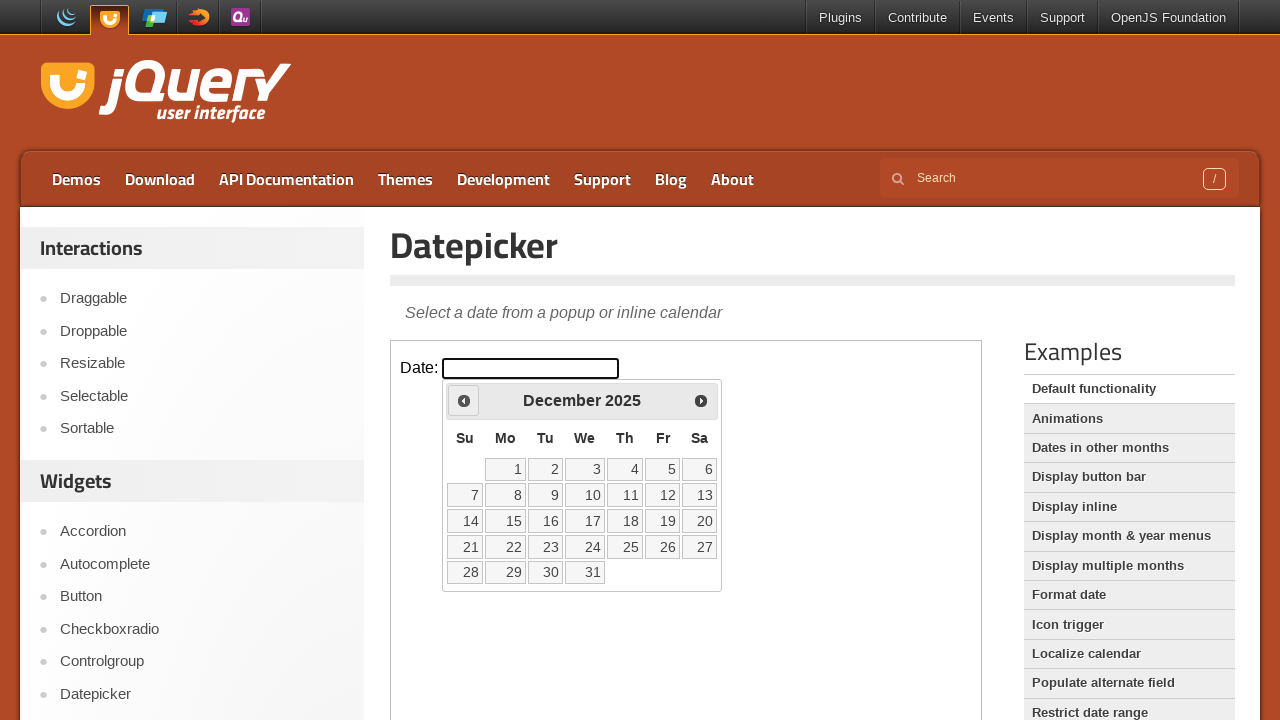

Retrieved current year from datepicker
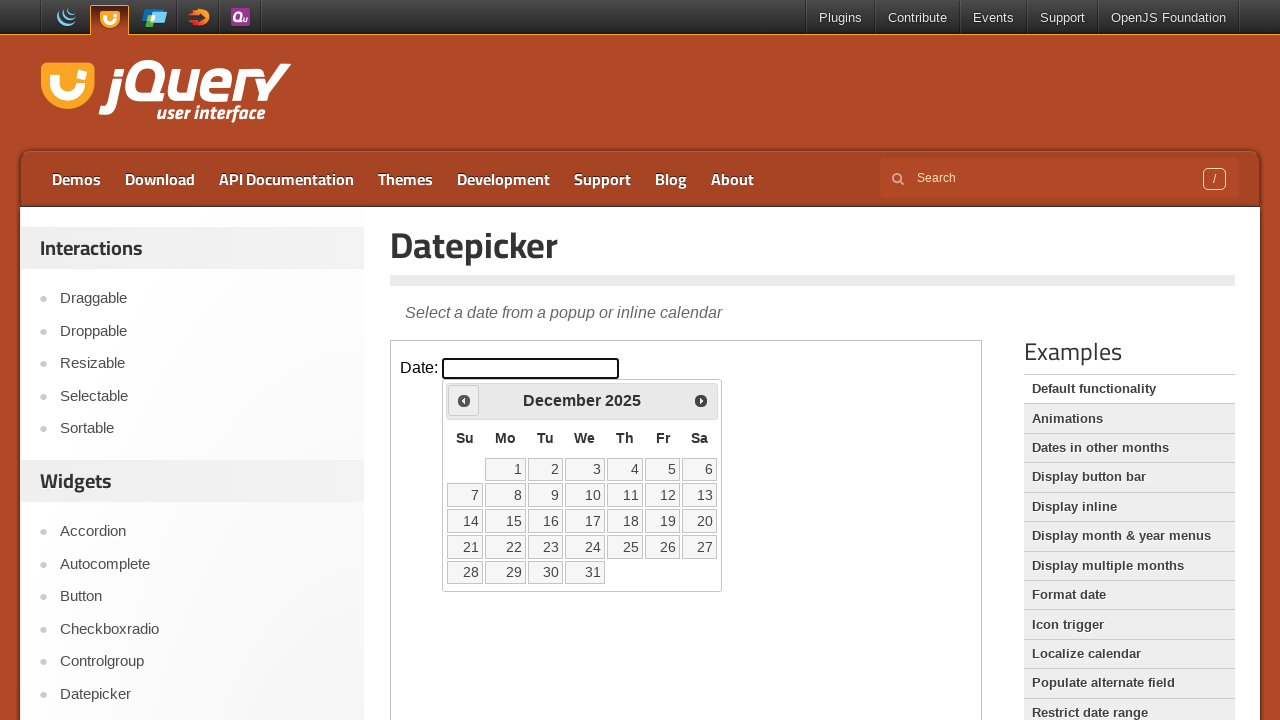

Clicked previous month button to navigate back (currently at December 2025) at (464, 400) on iframe.demo-frame >> internal:control=enter-frame >> xpath=//span[@class='ui-ico
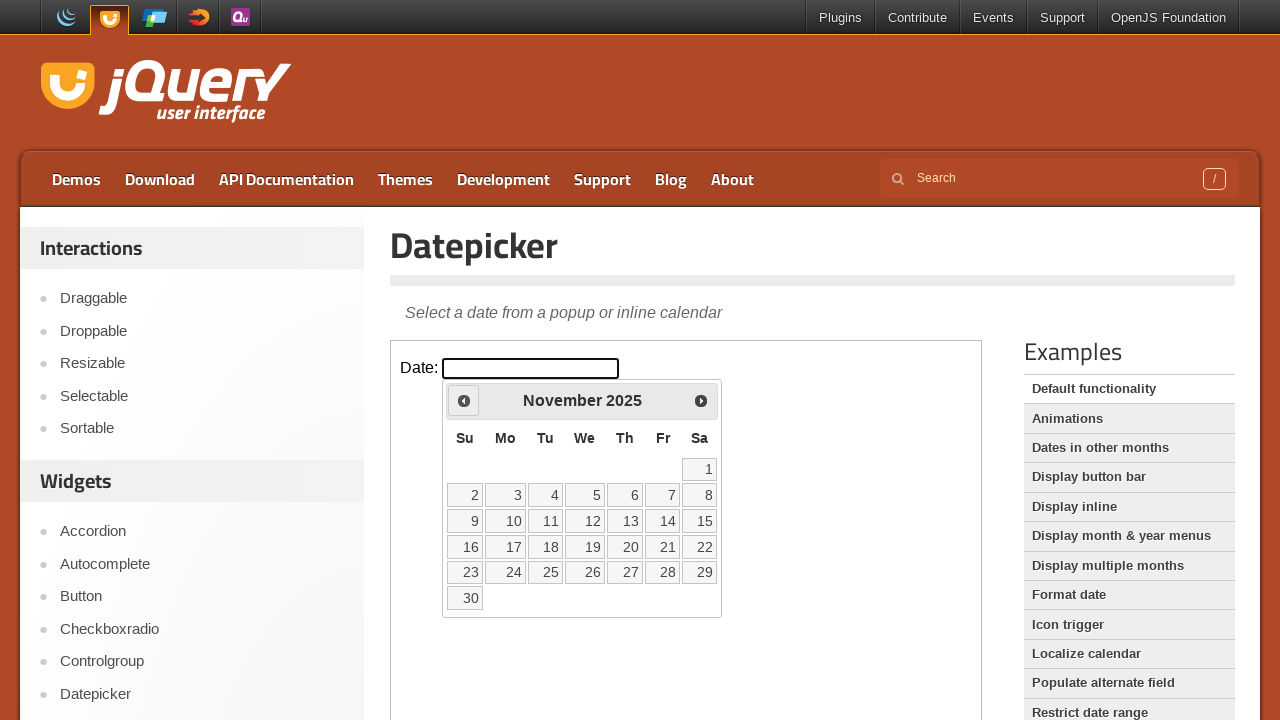

Retrieved current month from datepicker
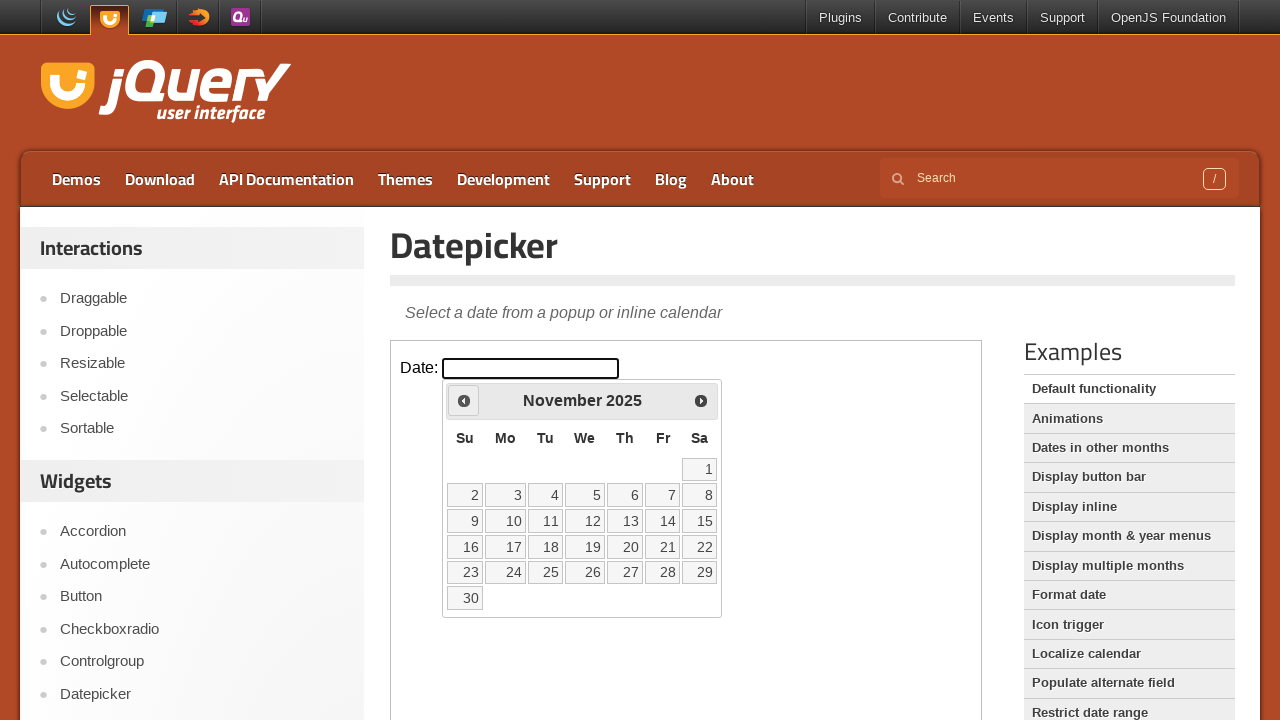

Retrieved current year from datepicker
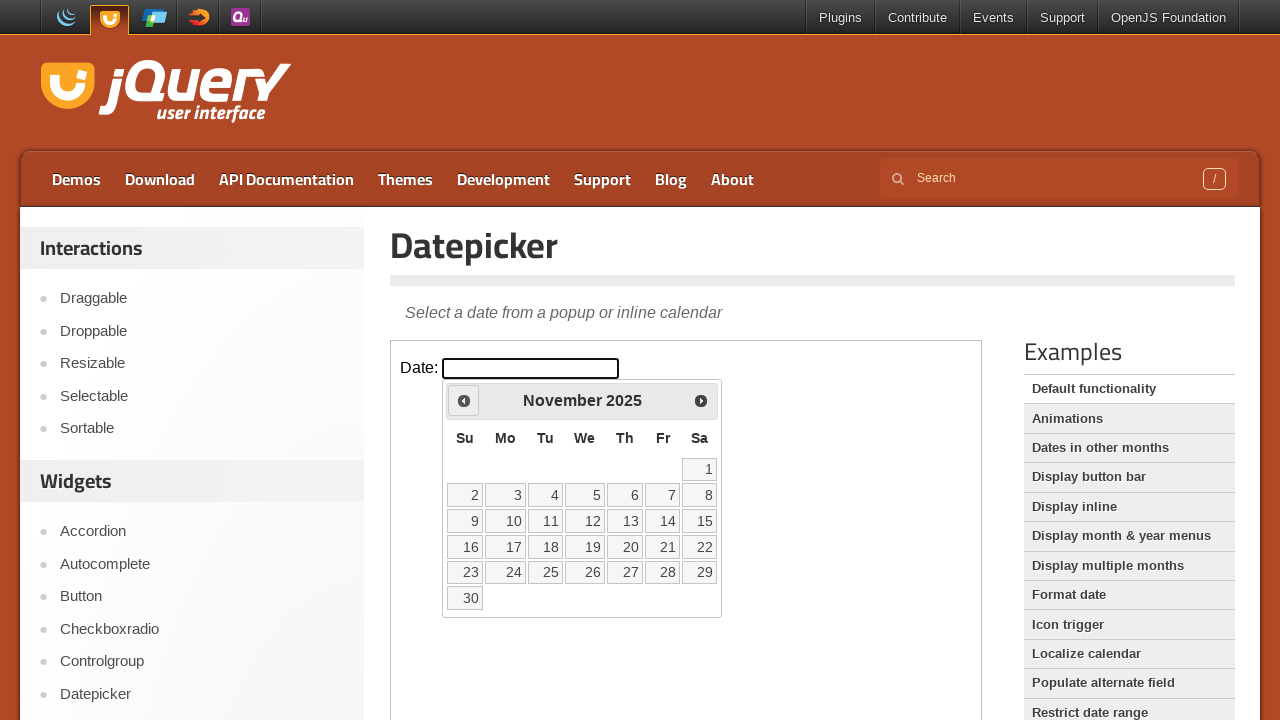

Clicked previous month button to navigate back (currently at November 2025) at (464, 400) on iframe.demo-frame >> internal:control=enter-frame >> xpath=//span[@class='ui-ico
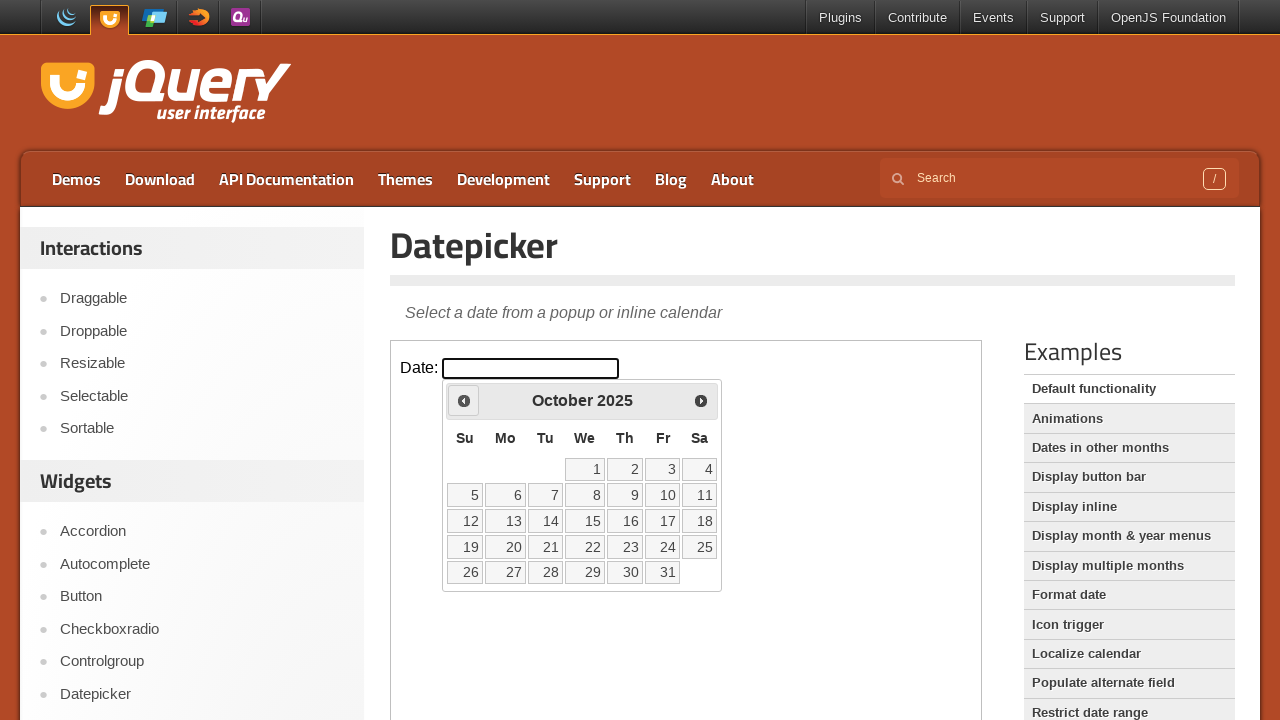

Retrieved current month from datepicker
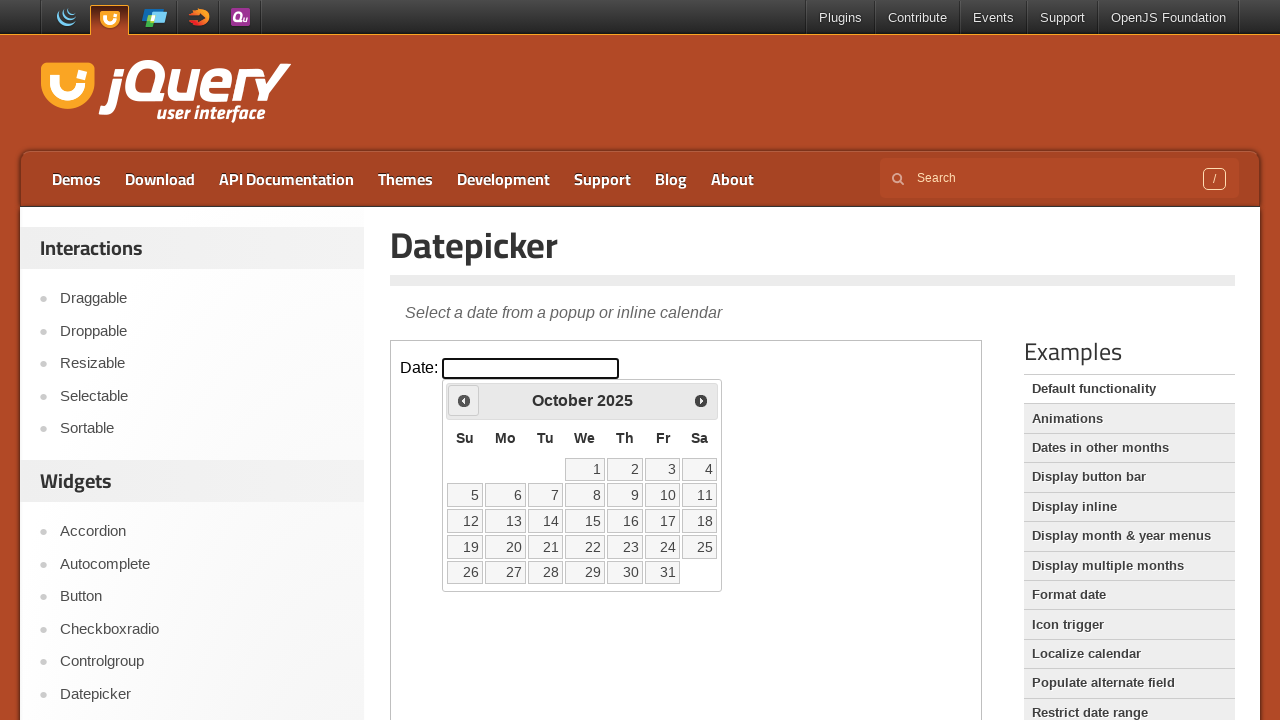

Retrieved current year from datepicker
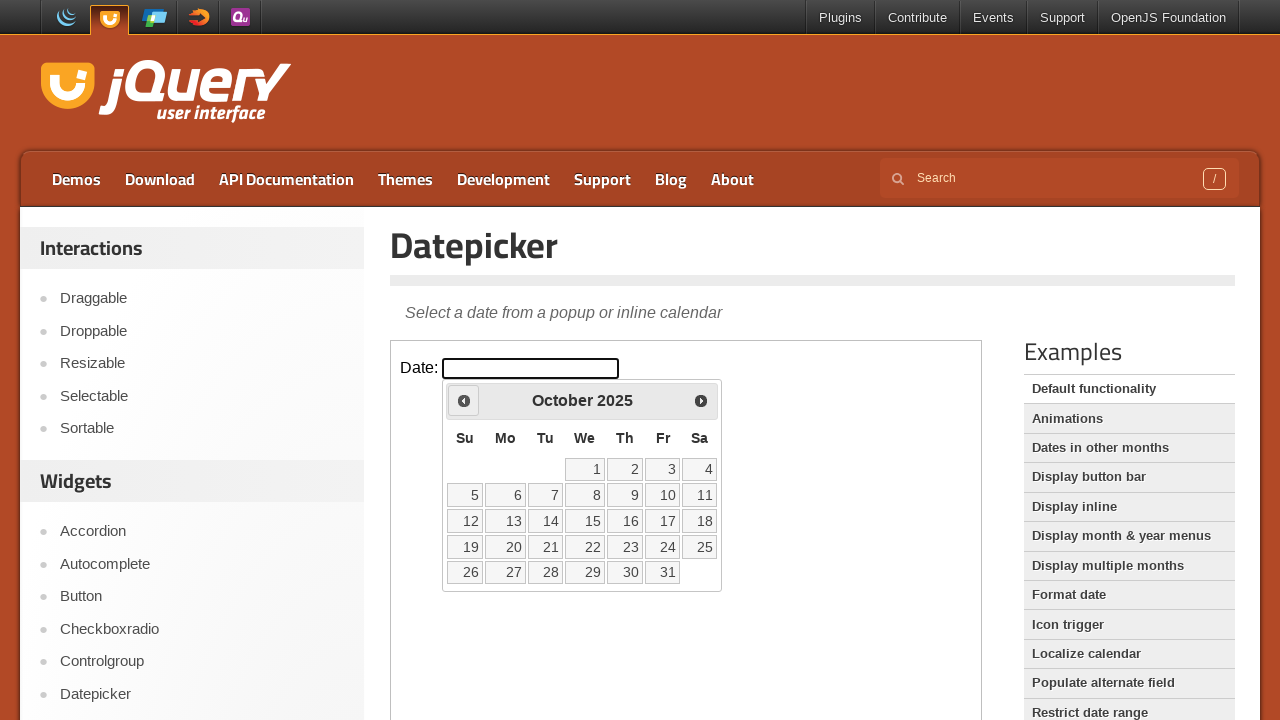

Clicked previous month button to navigate back (currently at October 2025) at (464, 400) on iframe.demo-frame >> internal:control=enter-frame >> xpath=//span[@class='ui-ico
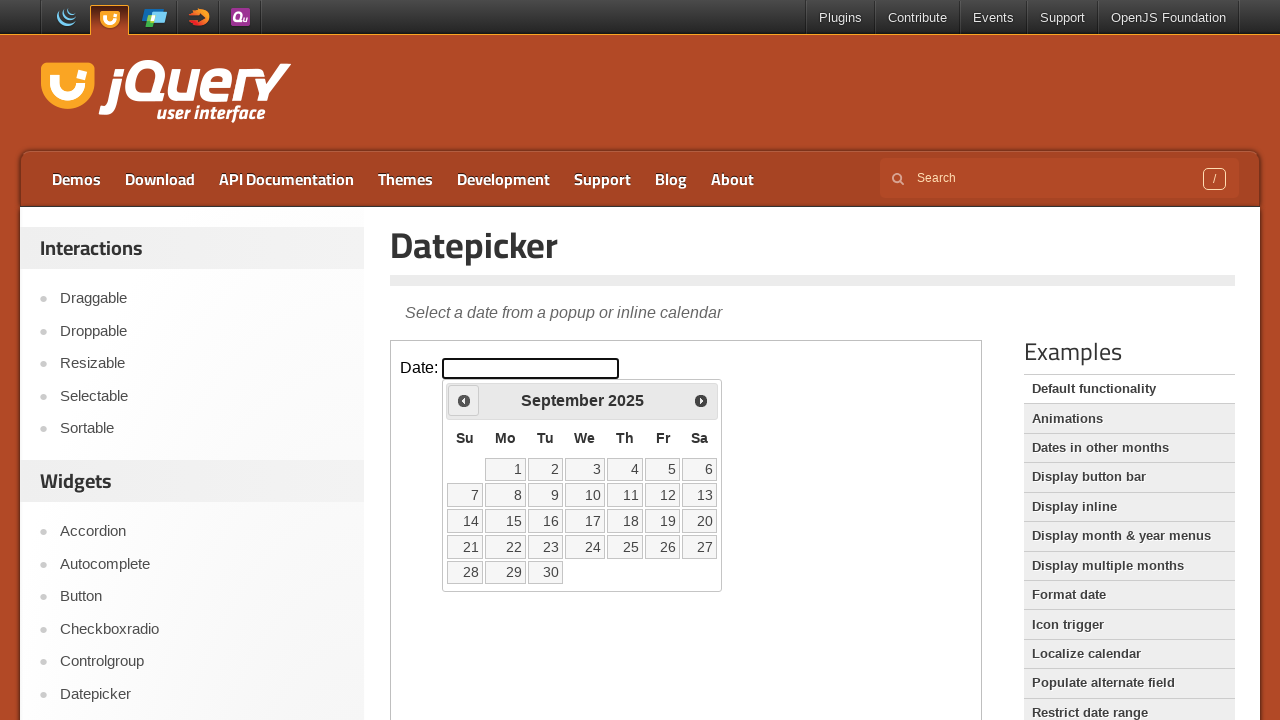

Retrieved current month from datepicker
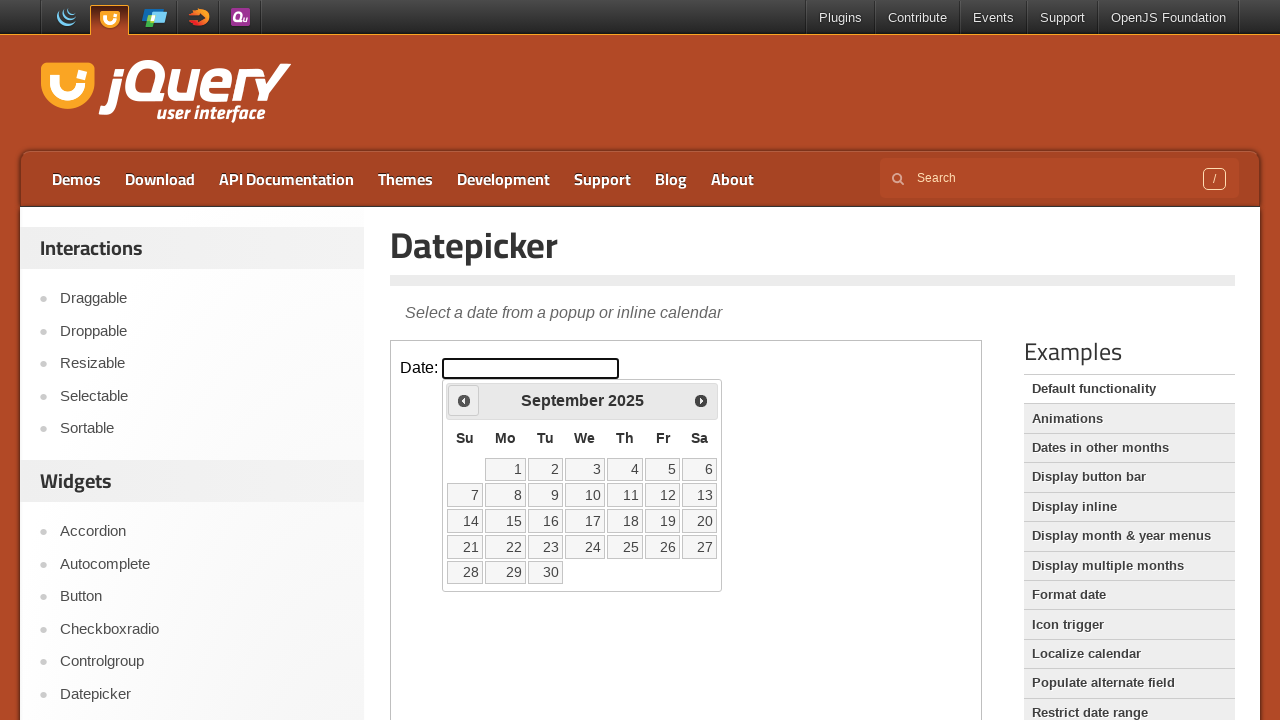

Retrieved current year from datepicker
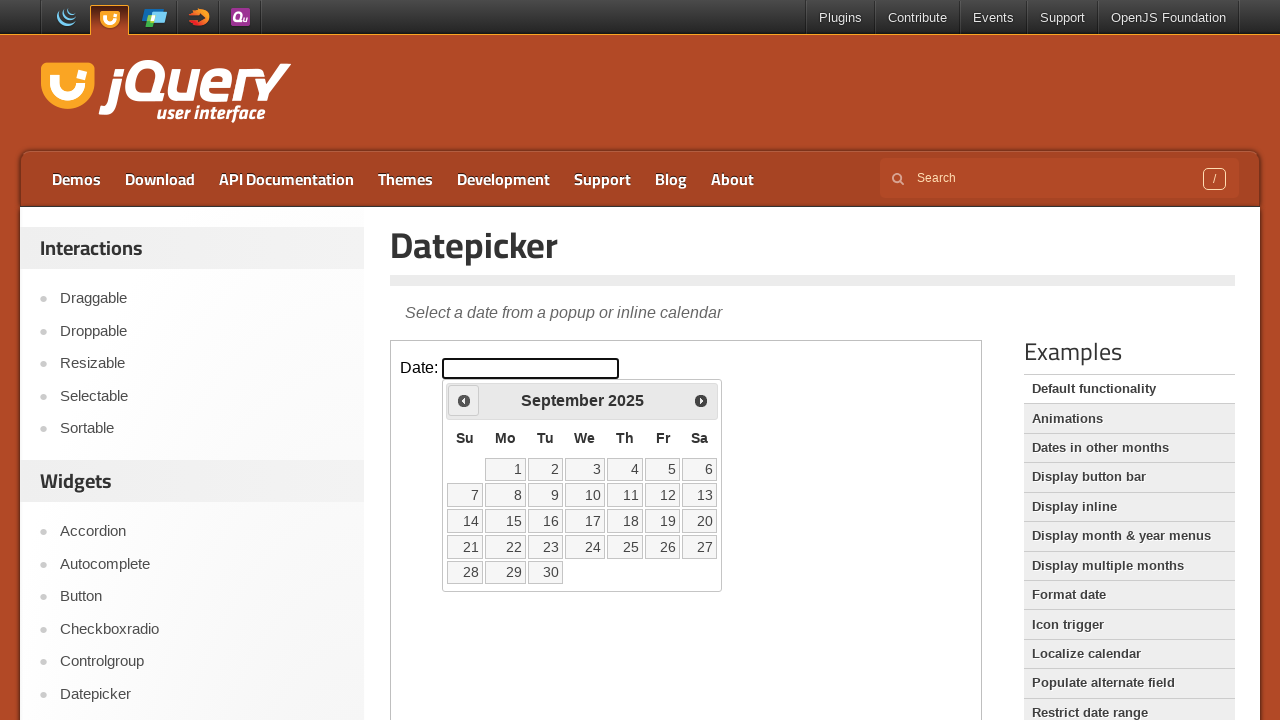

Clicked previous month button to navigate back (currently at September 2025) at (464, 400) on iframe.demo-frame >> internal:control=enter-frame >> xpath=//span[@class='ui-ico
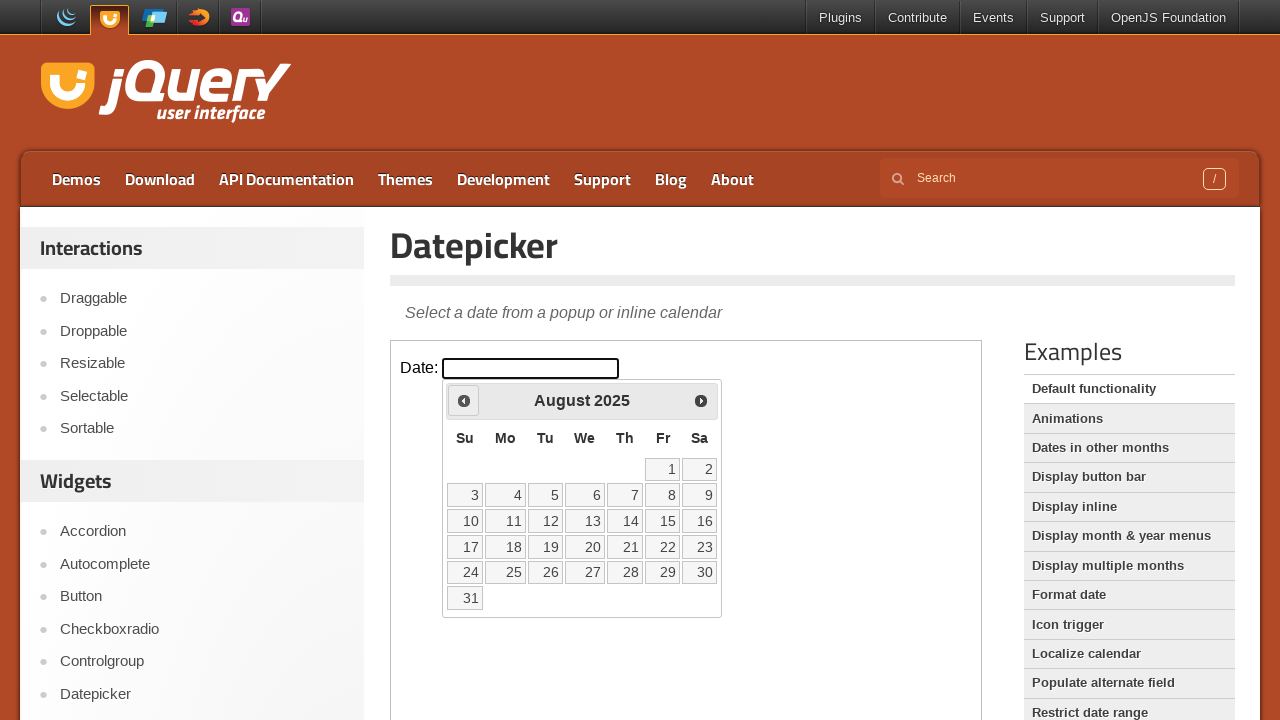

Retrieved current month from datepicker
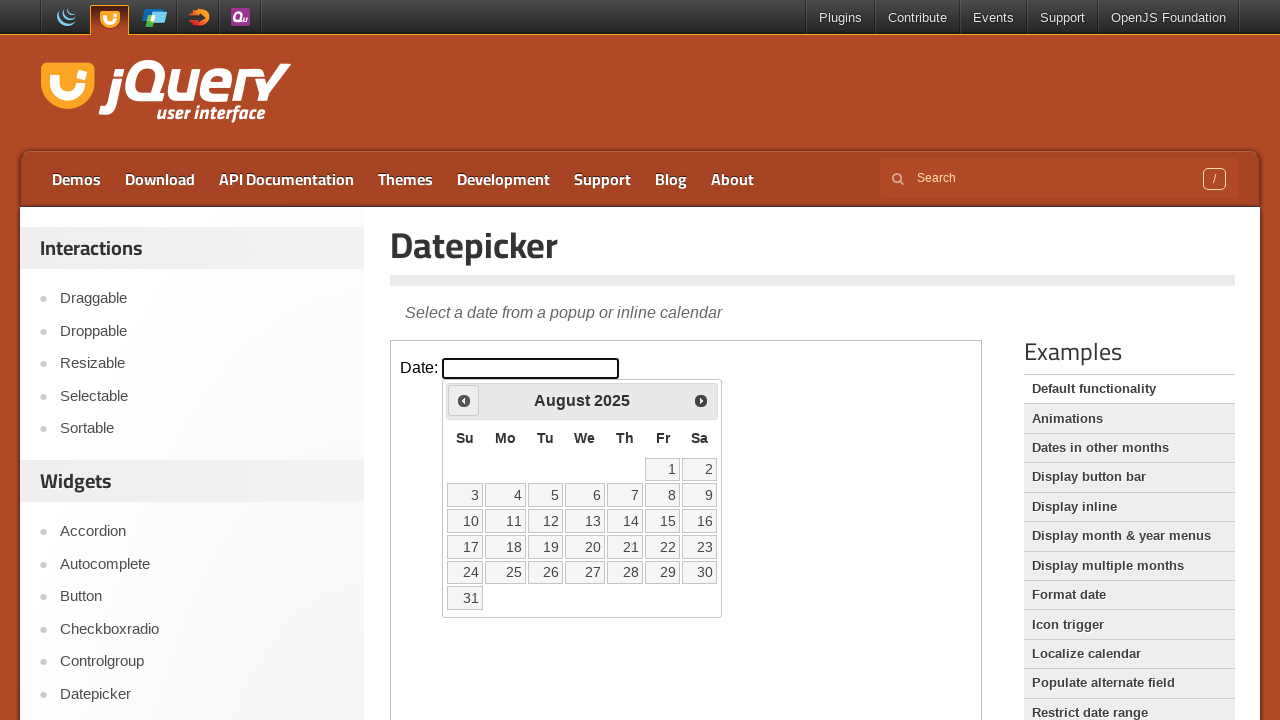

Retrieved current year from datepicker
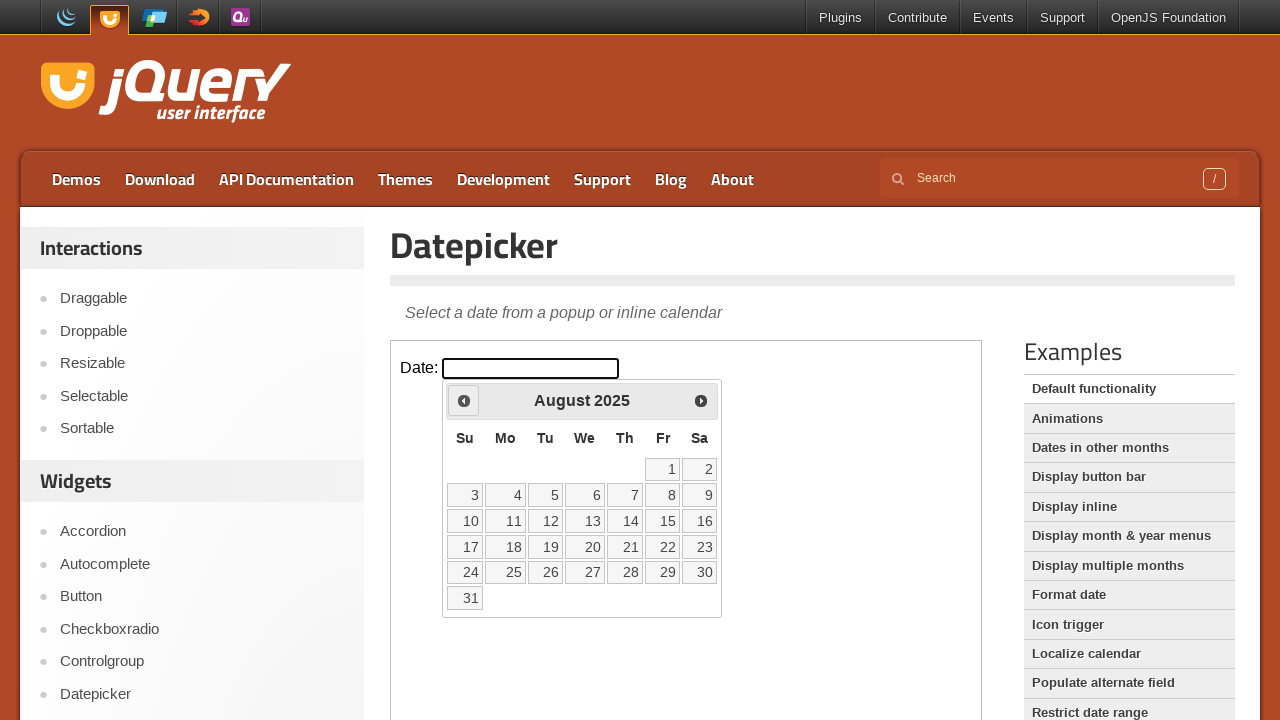

Clicked previous month button to navigate back (currently at August 2025) at (464, 400) on iframe.demo-frame >> internal:control=enter-frame >> xpath=//span[@class='ui-ico
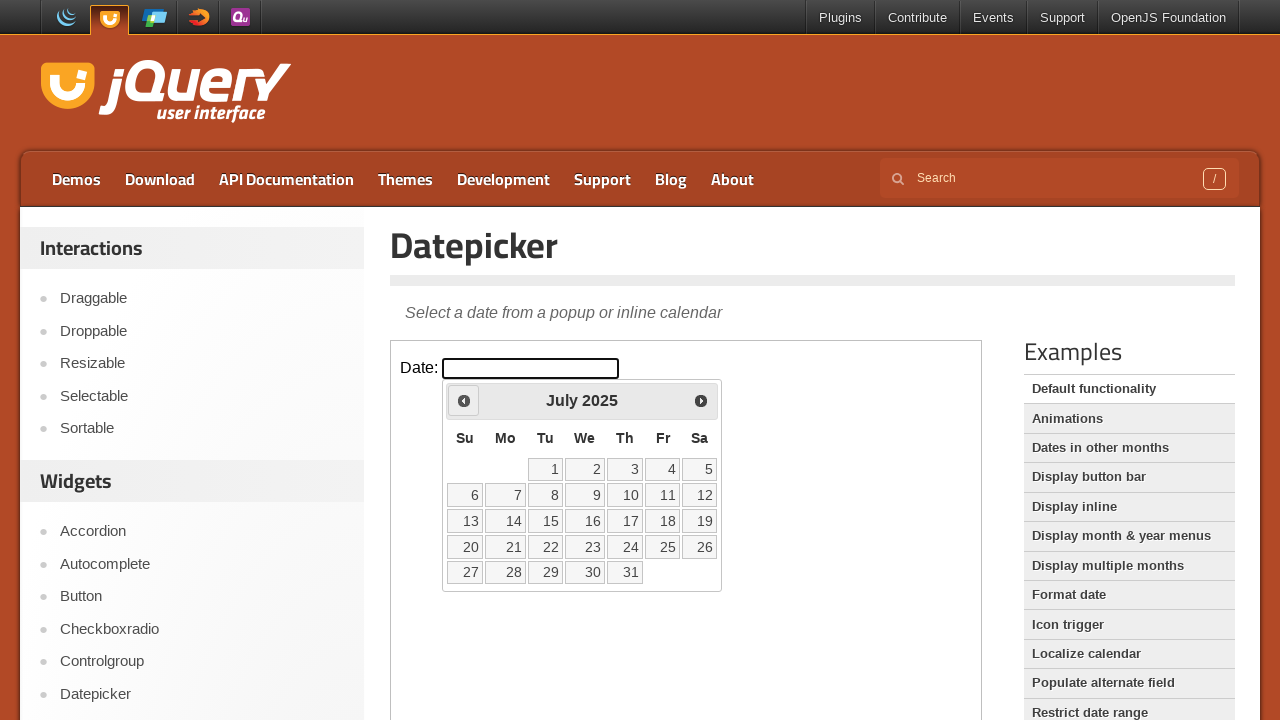

Retrieved current month from datepicker
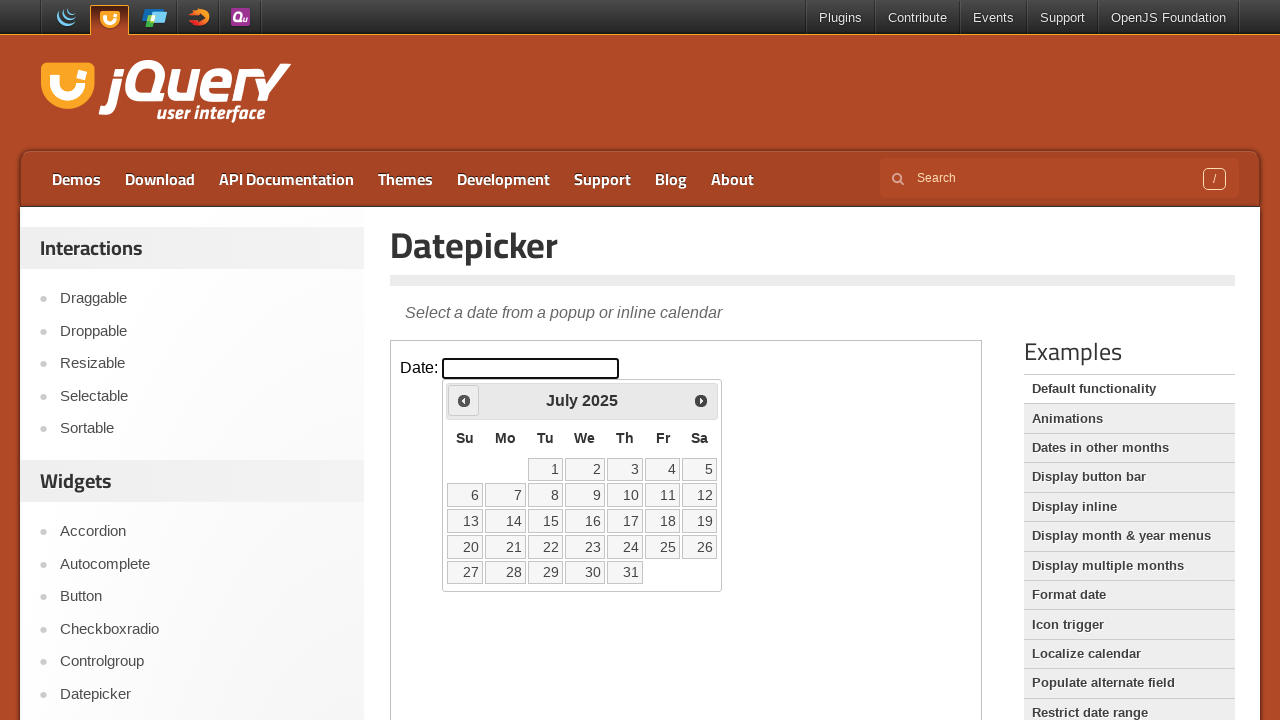

Retrieved current year from datepicker
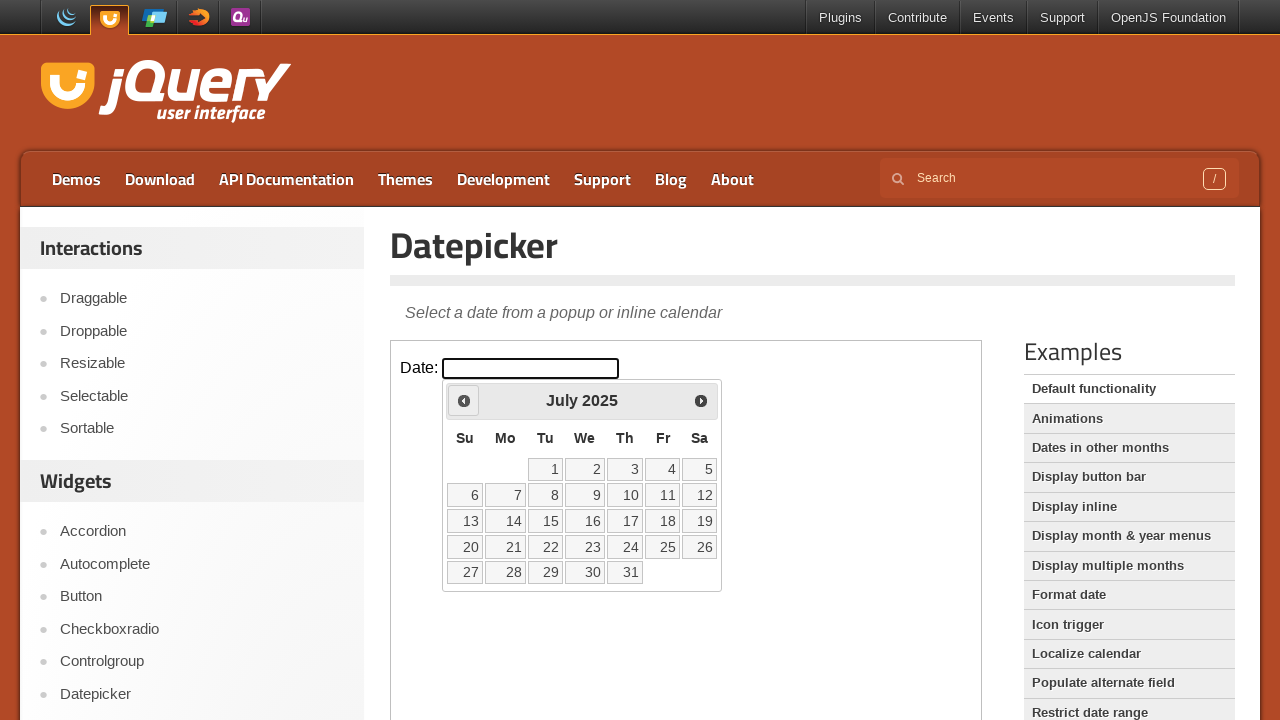

Clicked previous month button to navigate back (currently at July 2025) at (464, 400) on iframe.demo-frame >> internal:control=enter-frame >> xpath=//span[@class='ui-ico
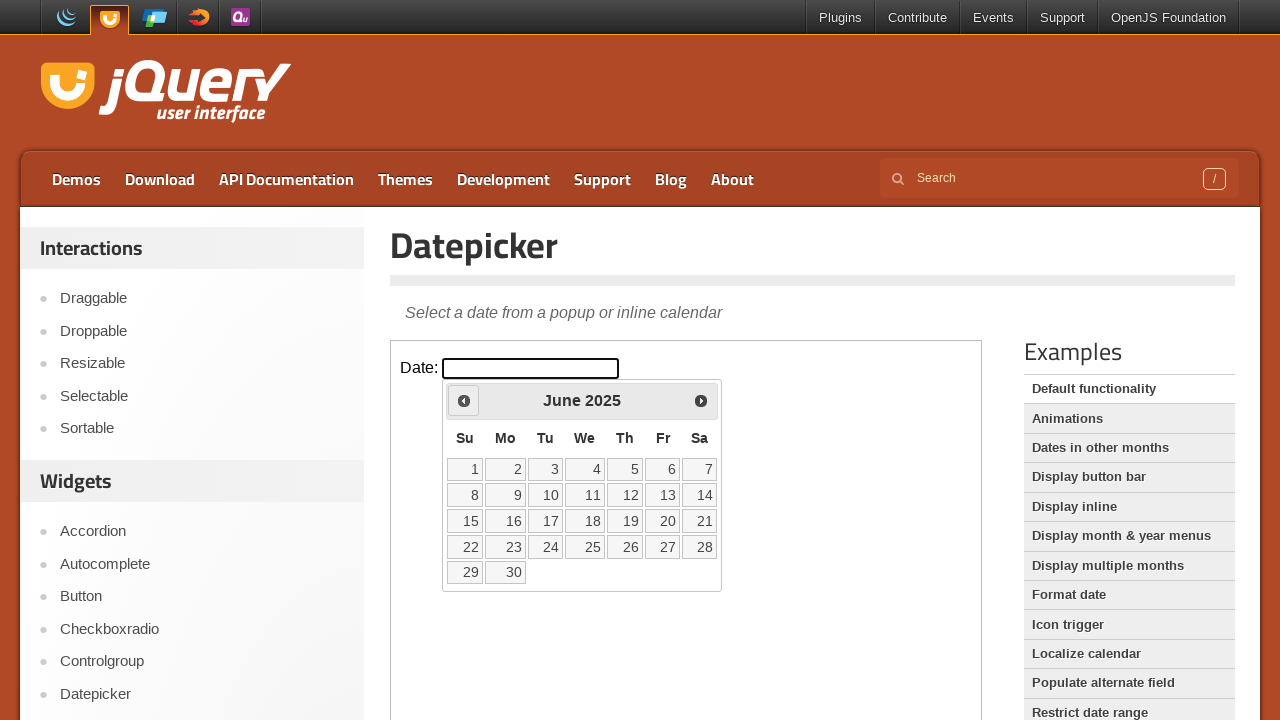

Retrieved current month from datepicker
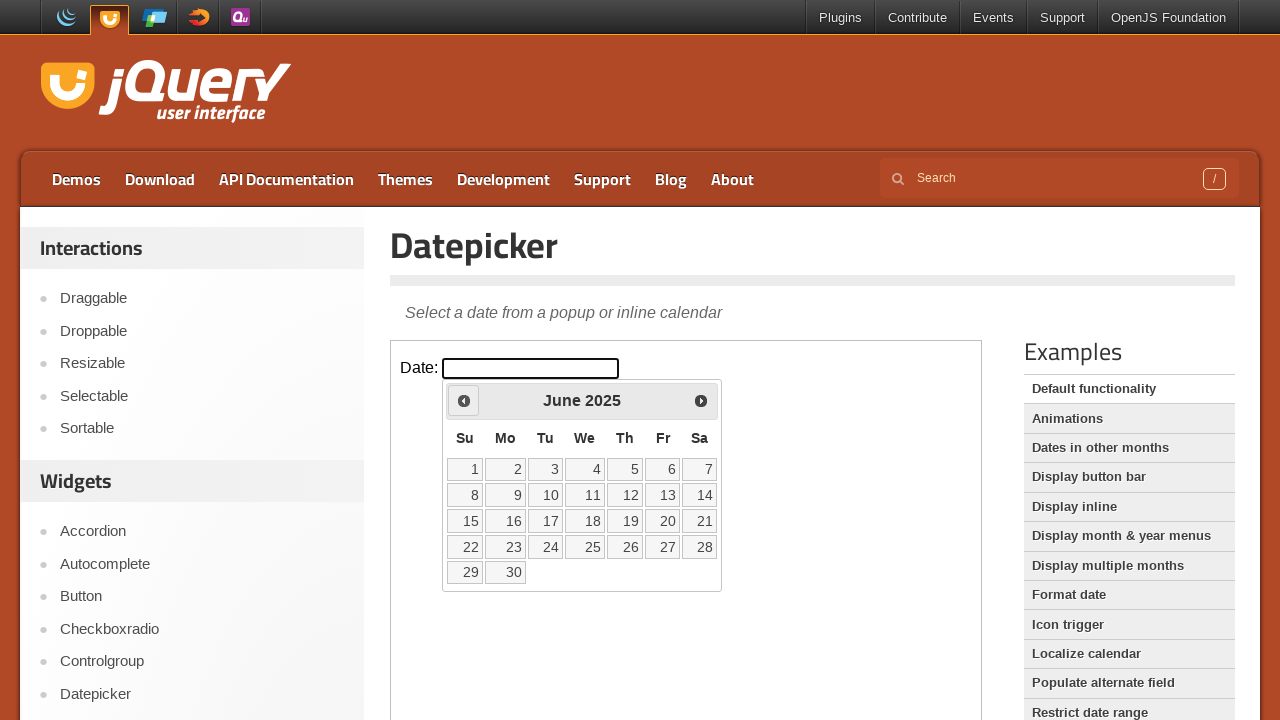

Retrieved current year from datepicker
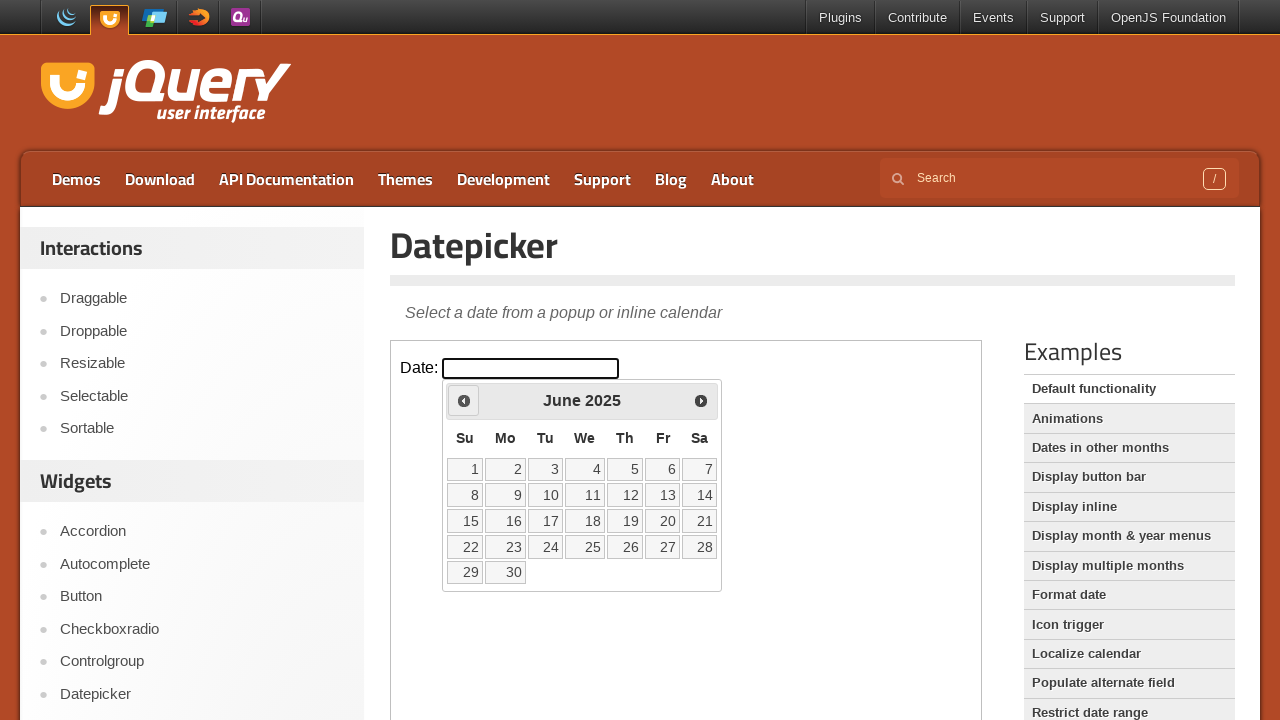

Clicked previous month button to navigate back (currently at June 2025) at (464, 400) on iframe.demo-frame >> internal:control=enter-frame >> xpath=//span[@class='ui-ico
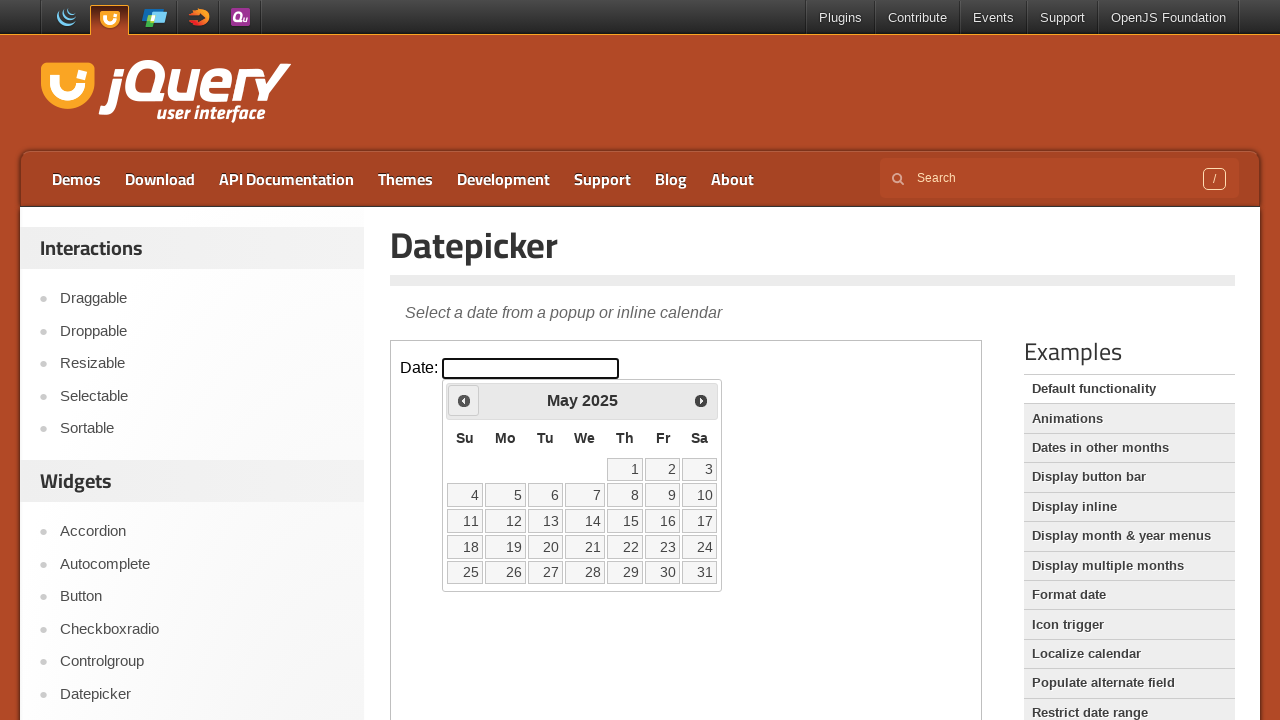

Retrieved current month from datepicker
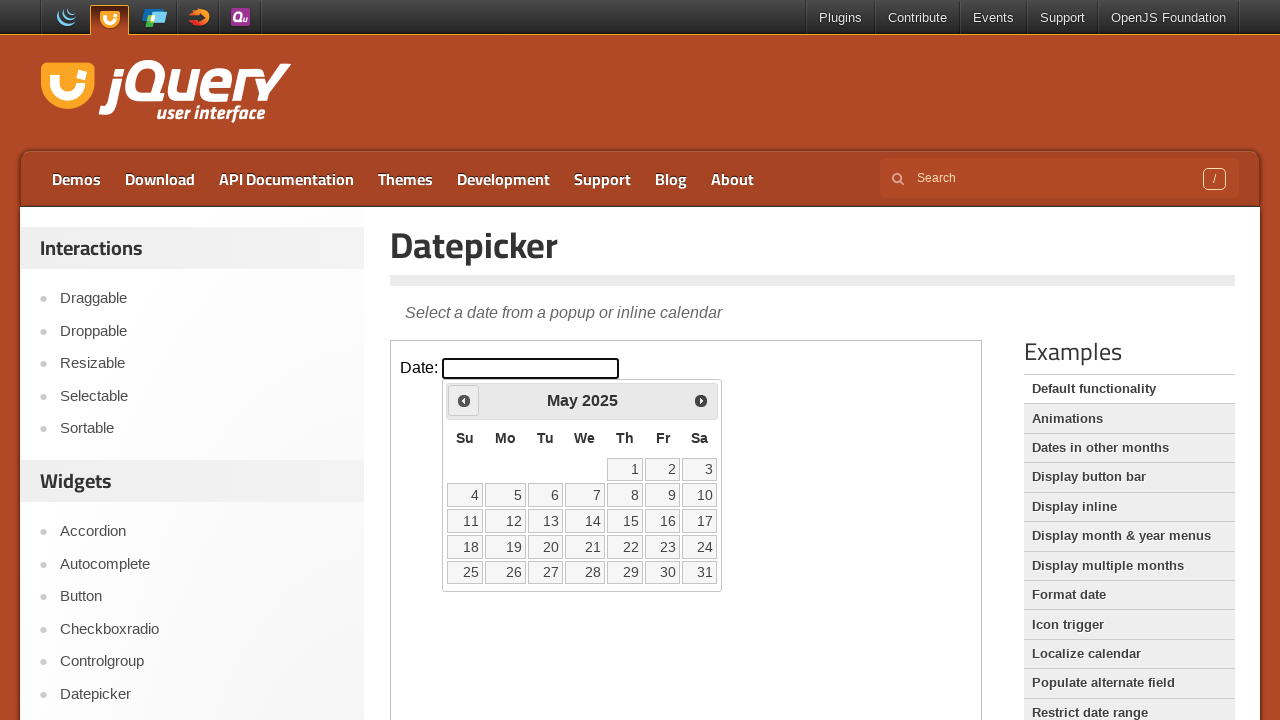

Retrieved current year from datepicker
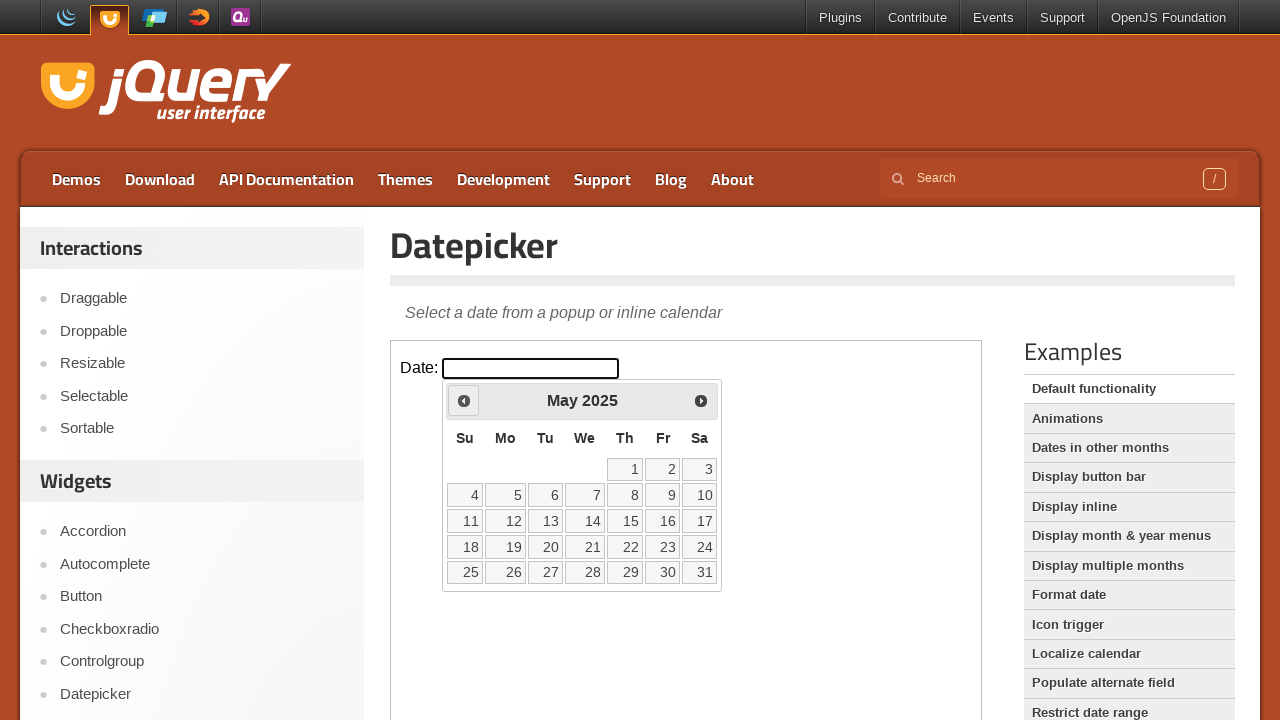

Clicked previous month button to navigate back (currently at May 2025) at (464, 400) on iframe.demo-frame >> internal:control=enter-frame >> xpath=//span[@class='ui-ico
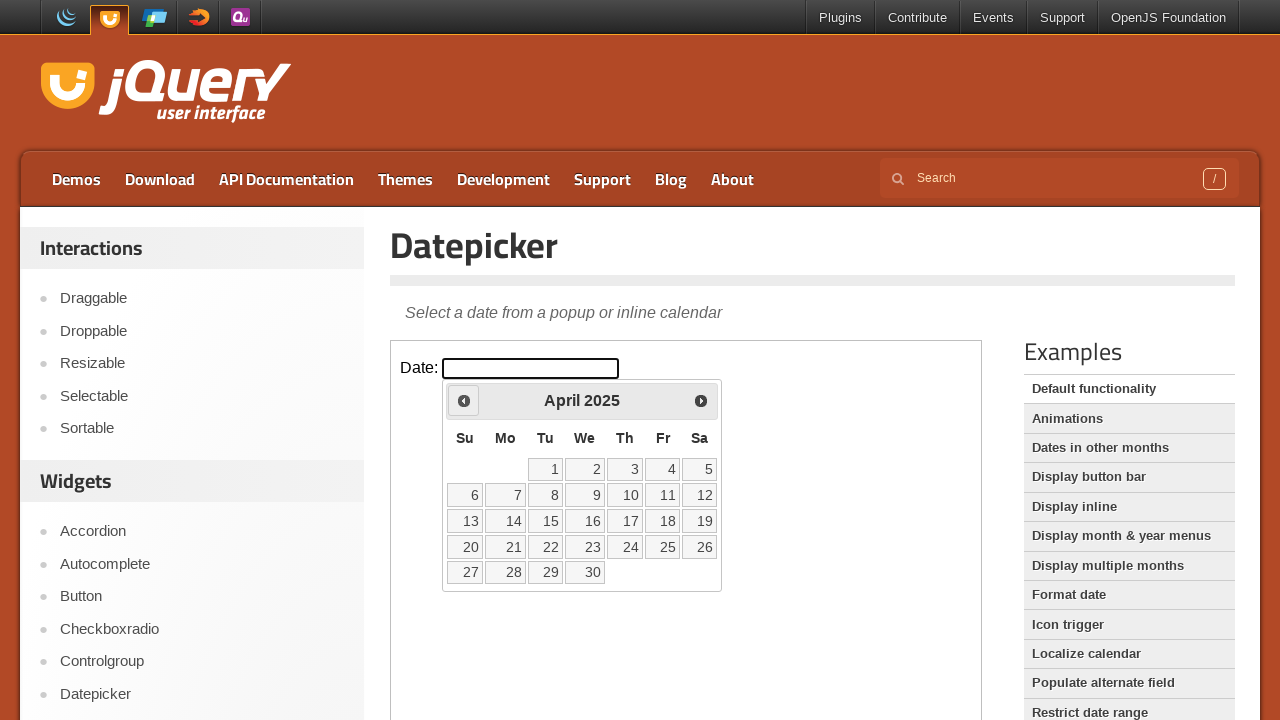

Retrieved current month from datepicker
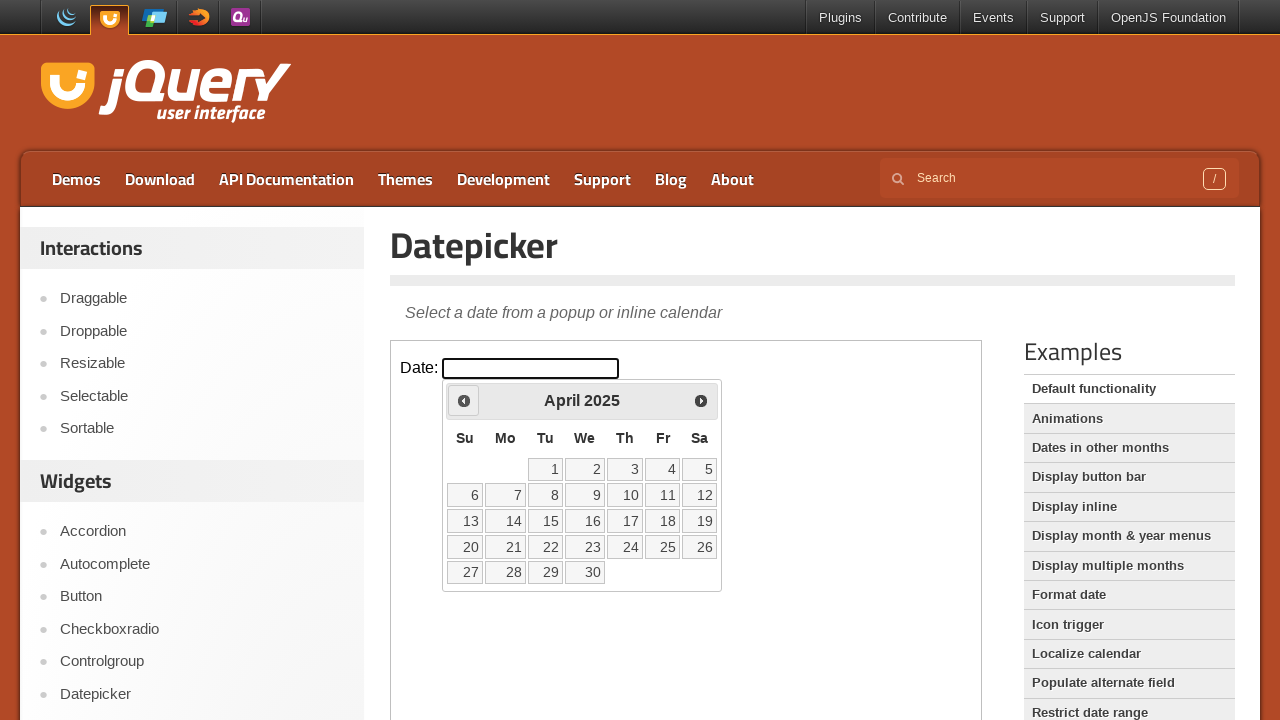

Retrieved current year from datepicker
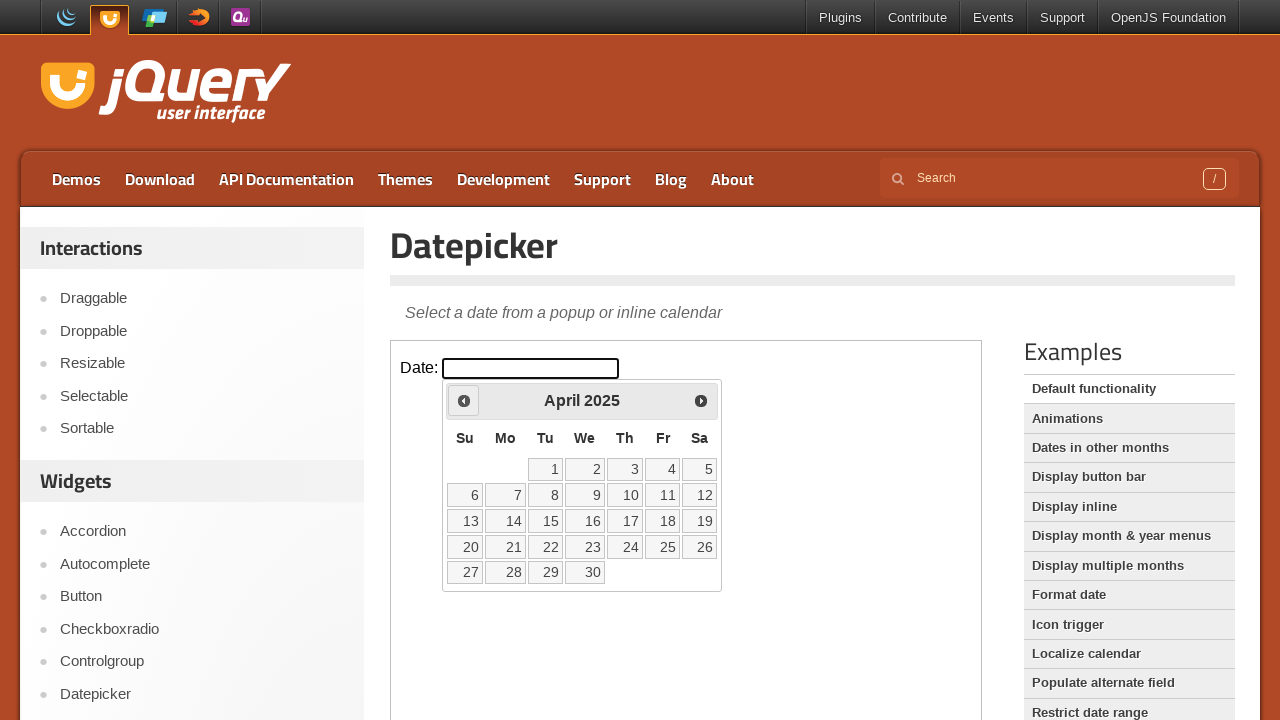

Clicked previous month button to navigate back (currently at April 2025) at (464, 400) on iframe.demo-frame >> internal:control=enter-frame >> xpath=//span[@class='ui-ico
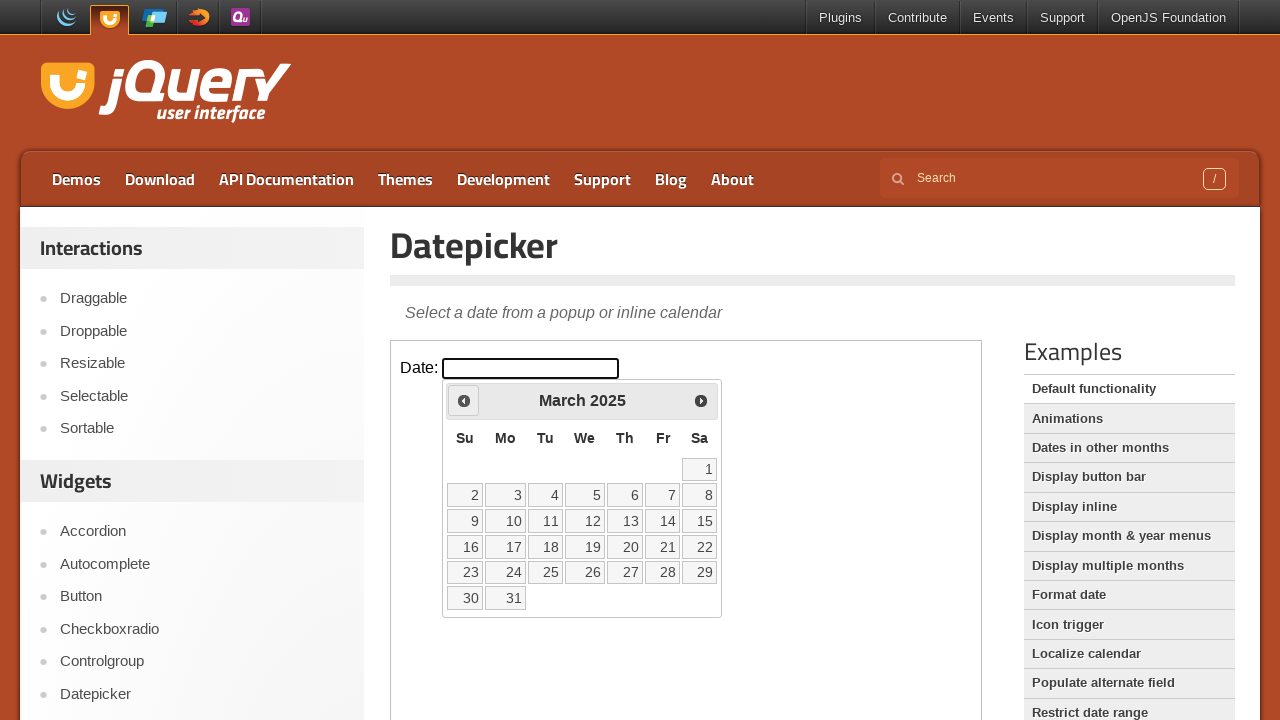

Retrieved current month from datepicker
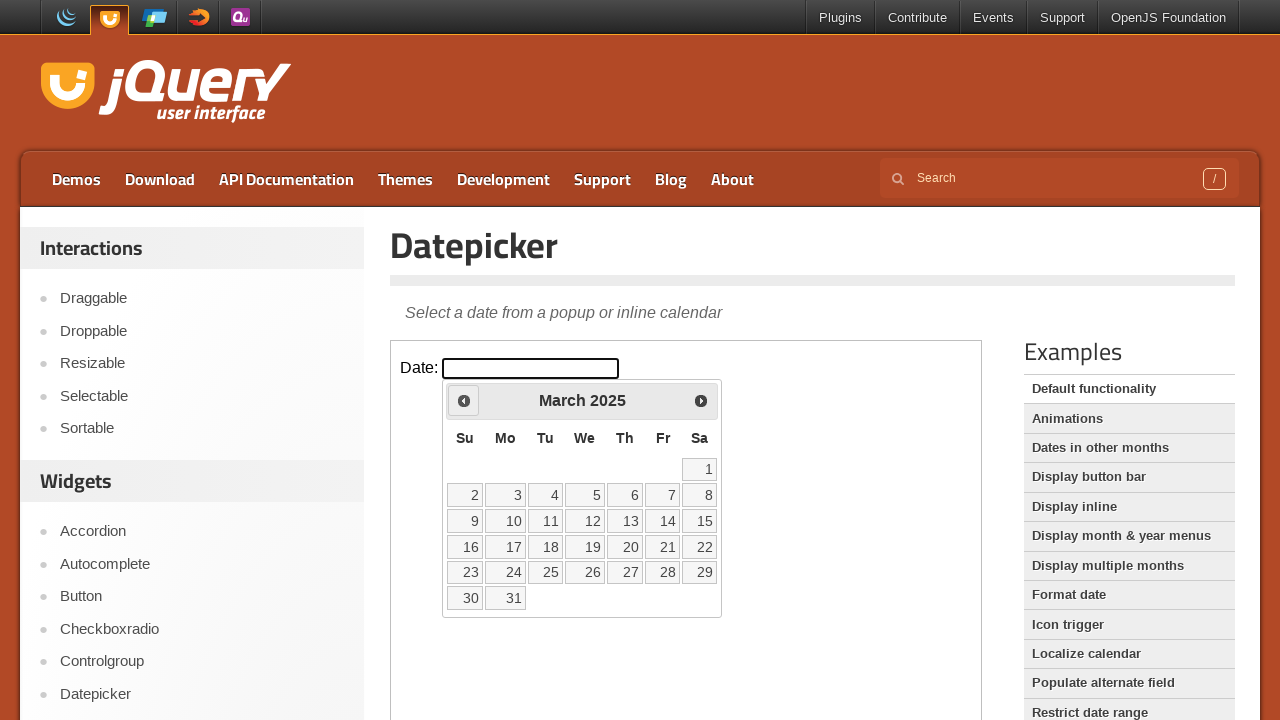

Retrieved current year from datepicker
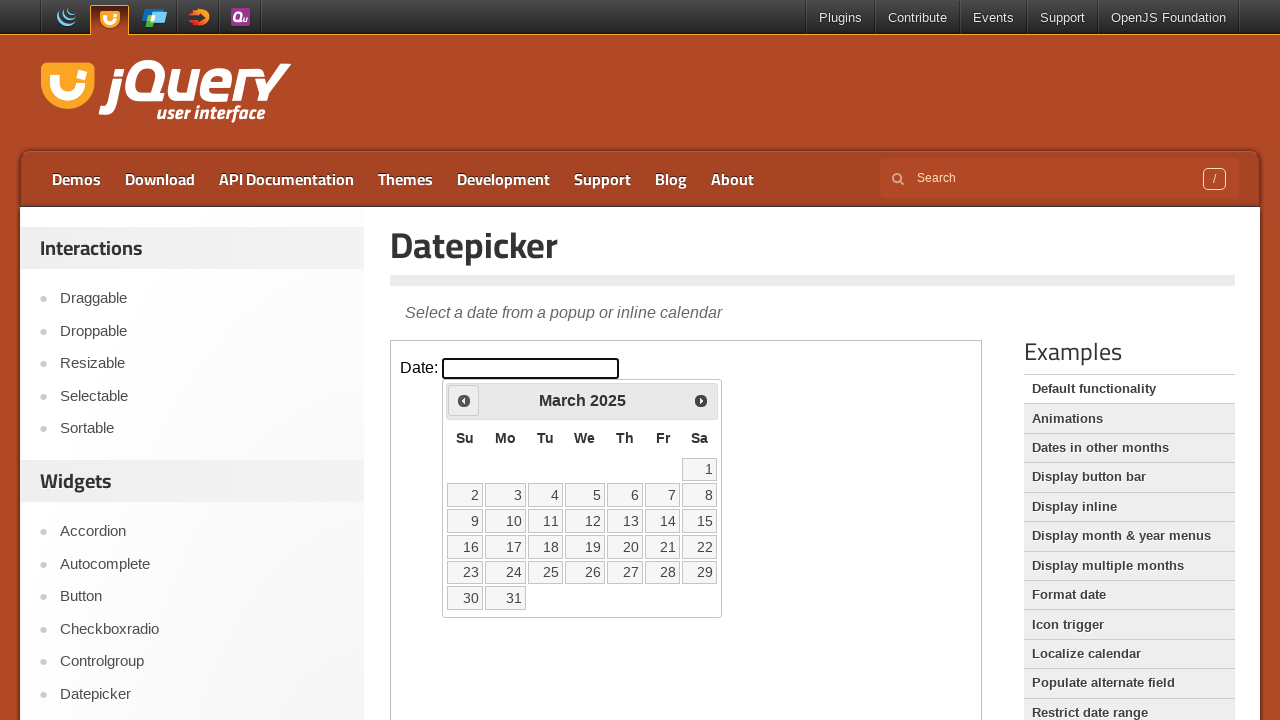

Clicked previous month button to navigate back (currently at March 2025) at (464, 400) on iframe.demo-frame >> internal:control=enter-frame >> xpath=//span[@class='ui-ico
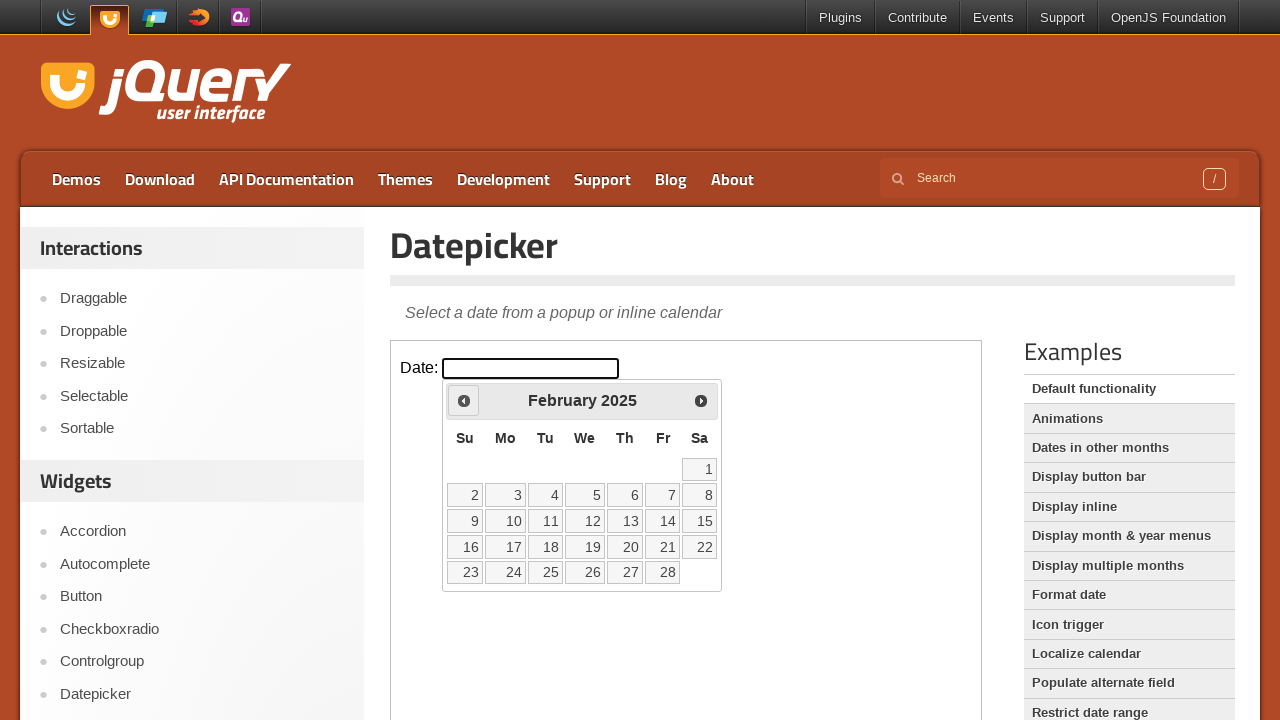

Retrieved current month from datepicker
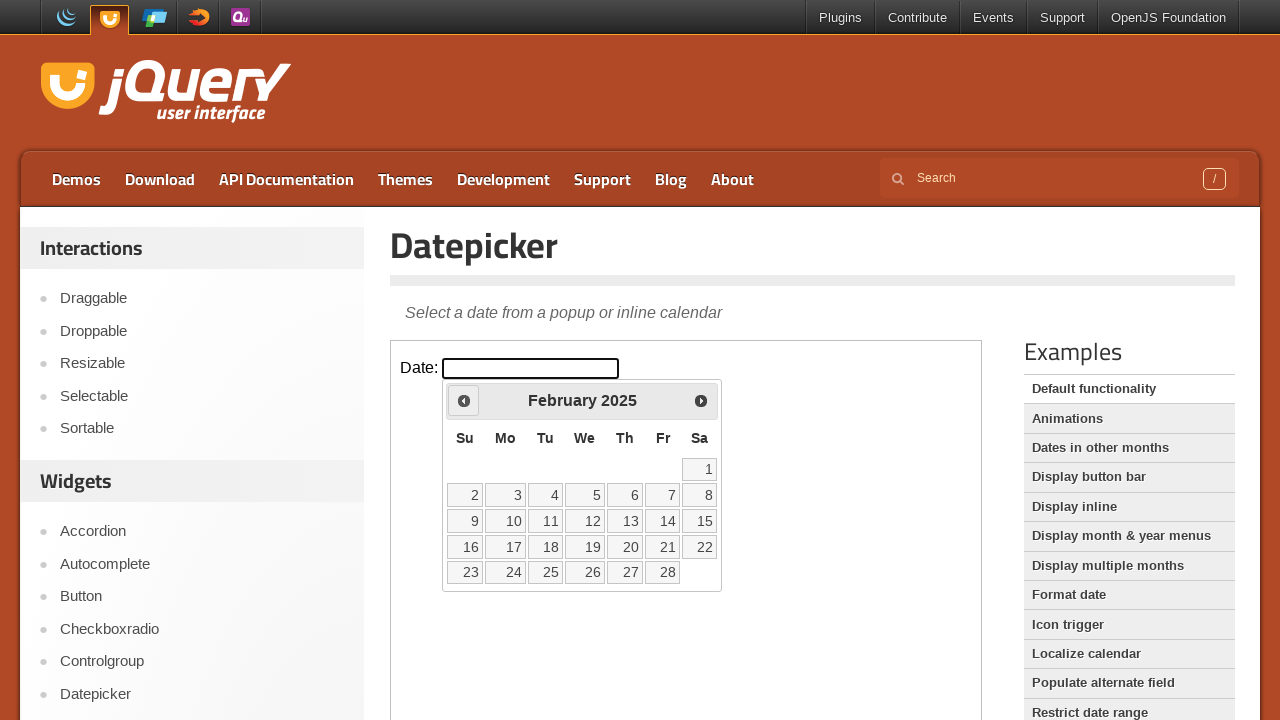

Retrieved current year from datepicker
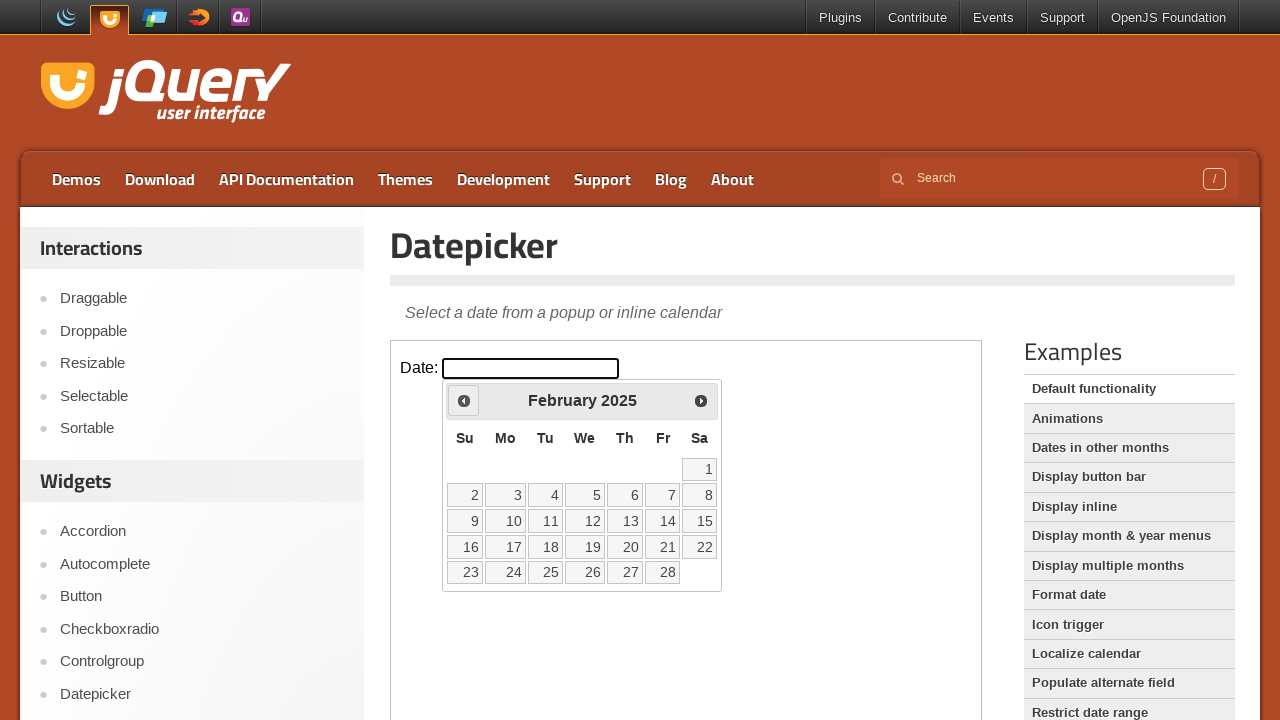

Clicked previous month button to navigate back (currently at February 2025) at (464, 400) on iframe.demo-frame >> internal:control=enter-frame >> xpath=//span[@class='ui-ico
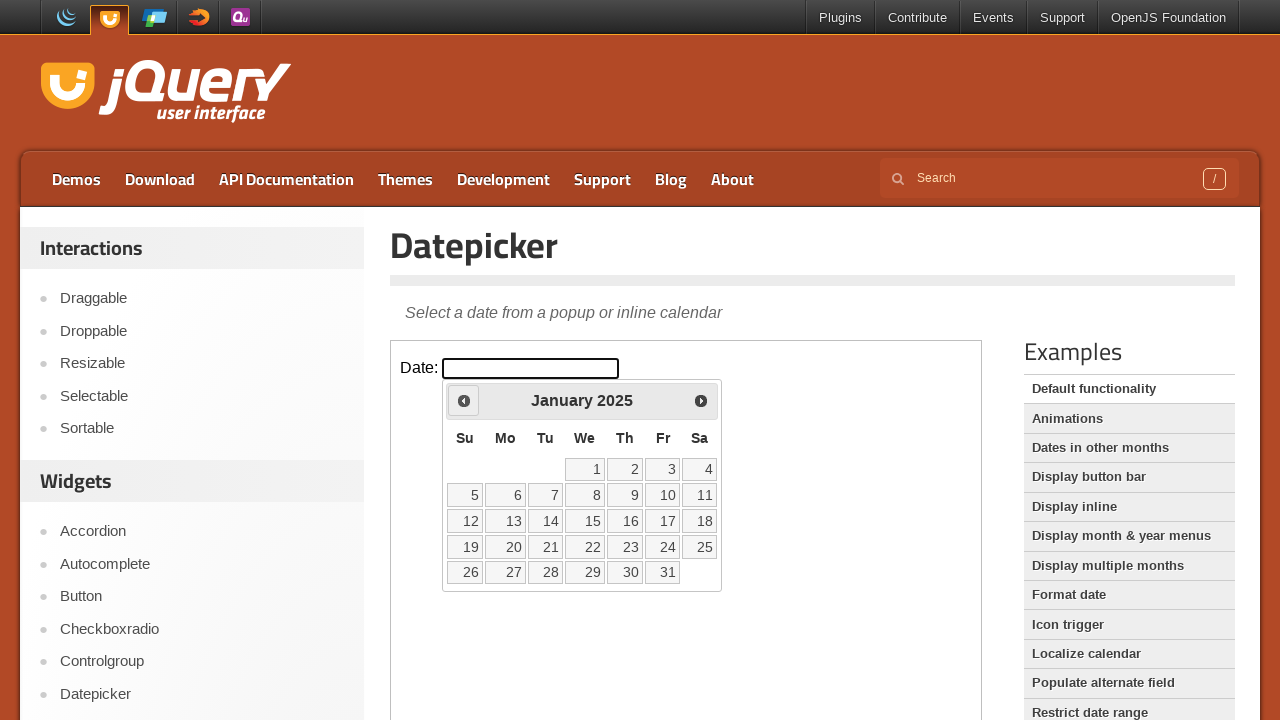

Retrieved current month from datepicker
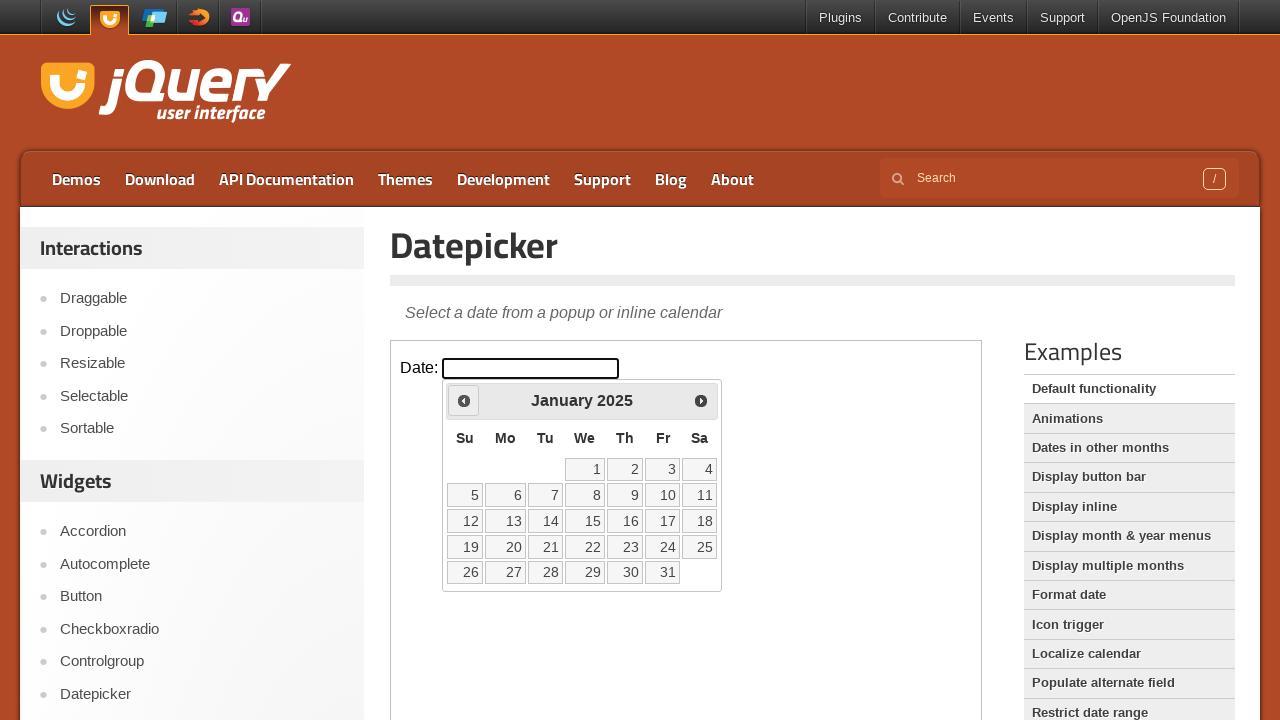

Retrieved current year from datepicker
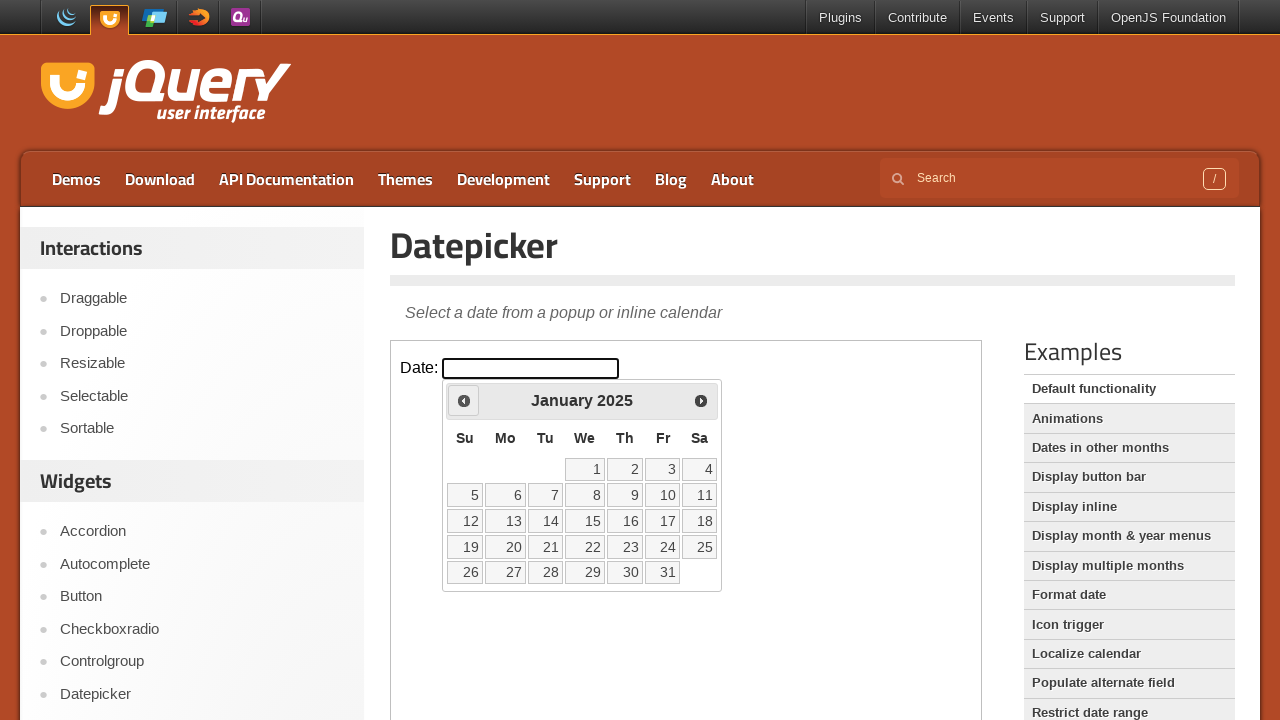

Clicked previous month button to navigate back (currently at January 2025) at (464, 400) on iframe.demo-frame >> internal:control=enter-frame >> xpath=//span[@class='ui-ico
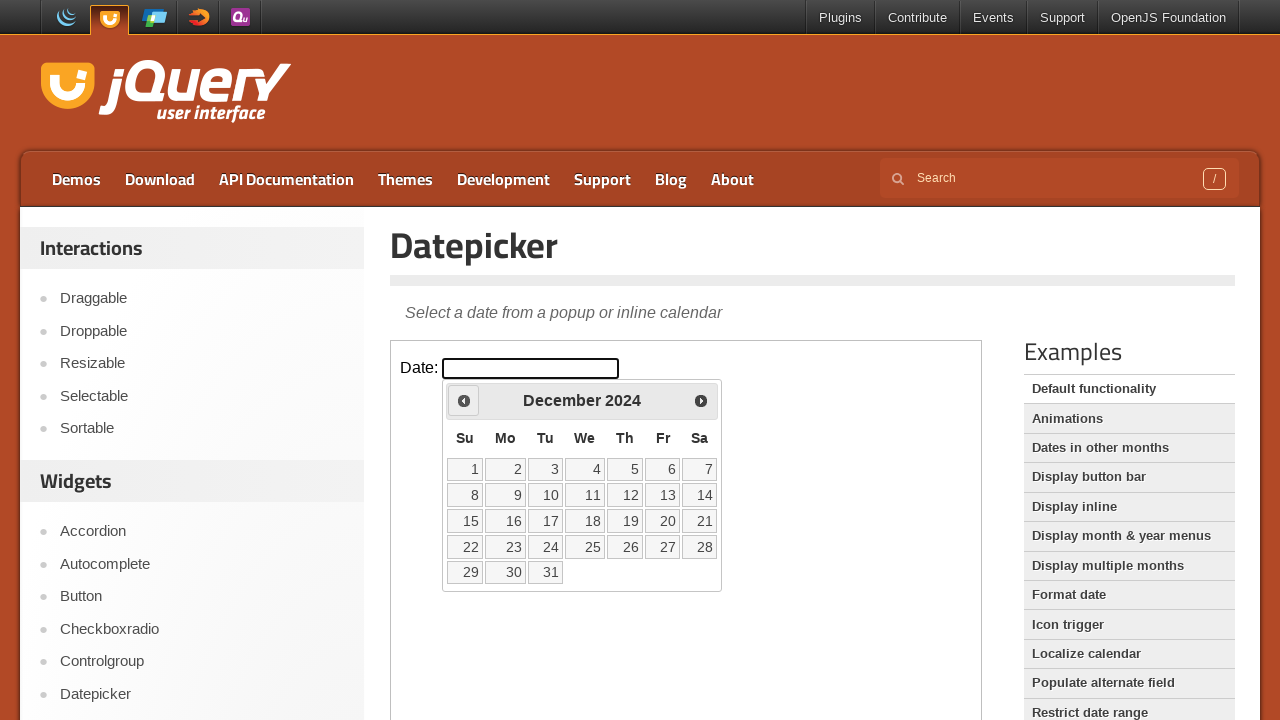

Retrieved current month from datepicker
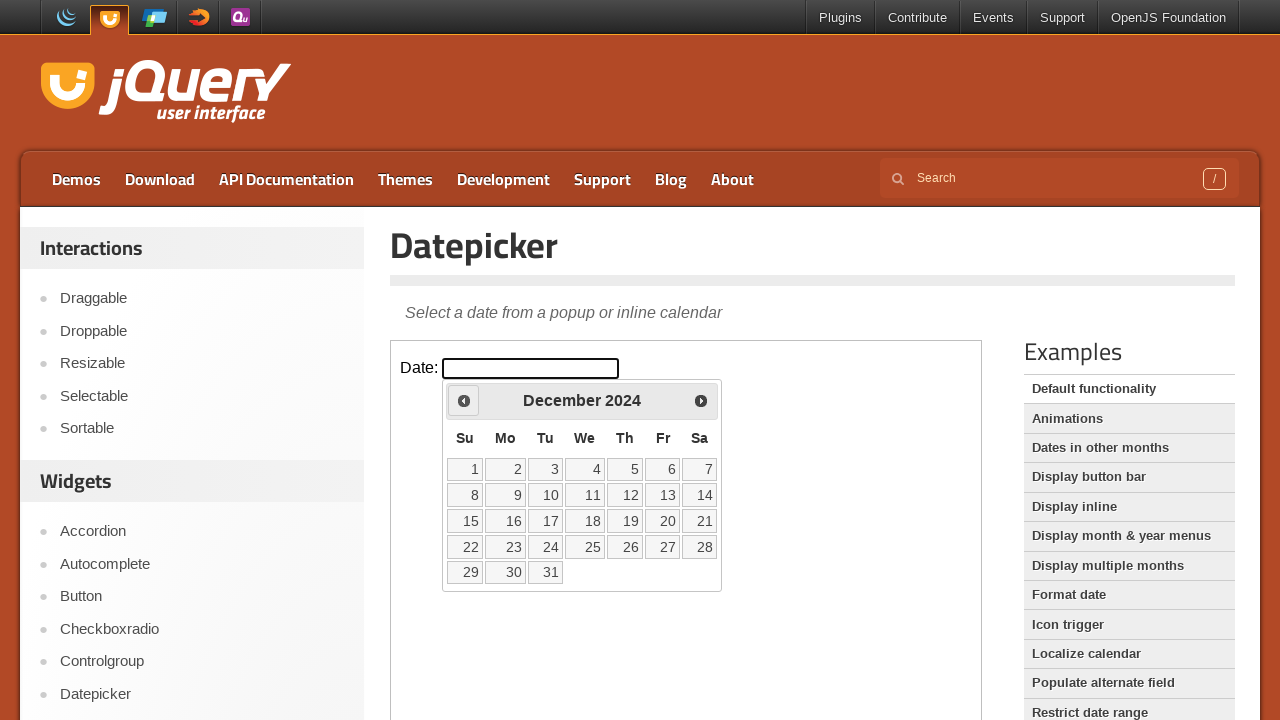

Retrieved current year from datepicker
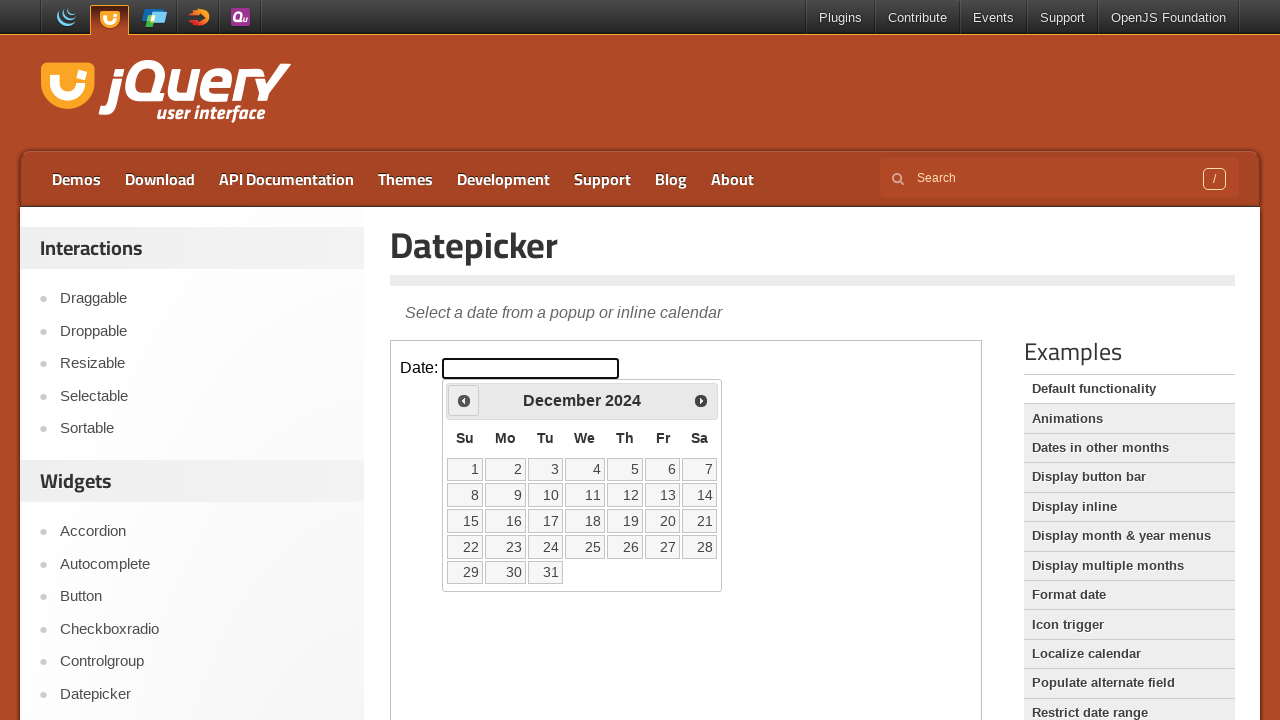

Clicked previous month button to navigate back (currently at December 2024) at (464, 400) on iframe.demo-frame >> internal:control=enter-frame >> xpath=//span[@class='ui-ico
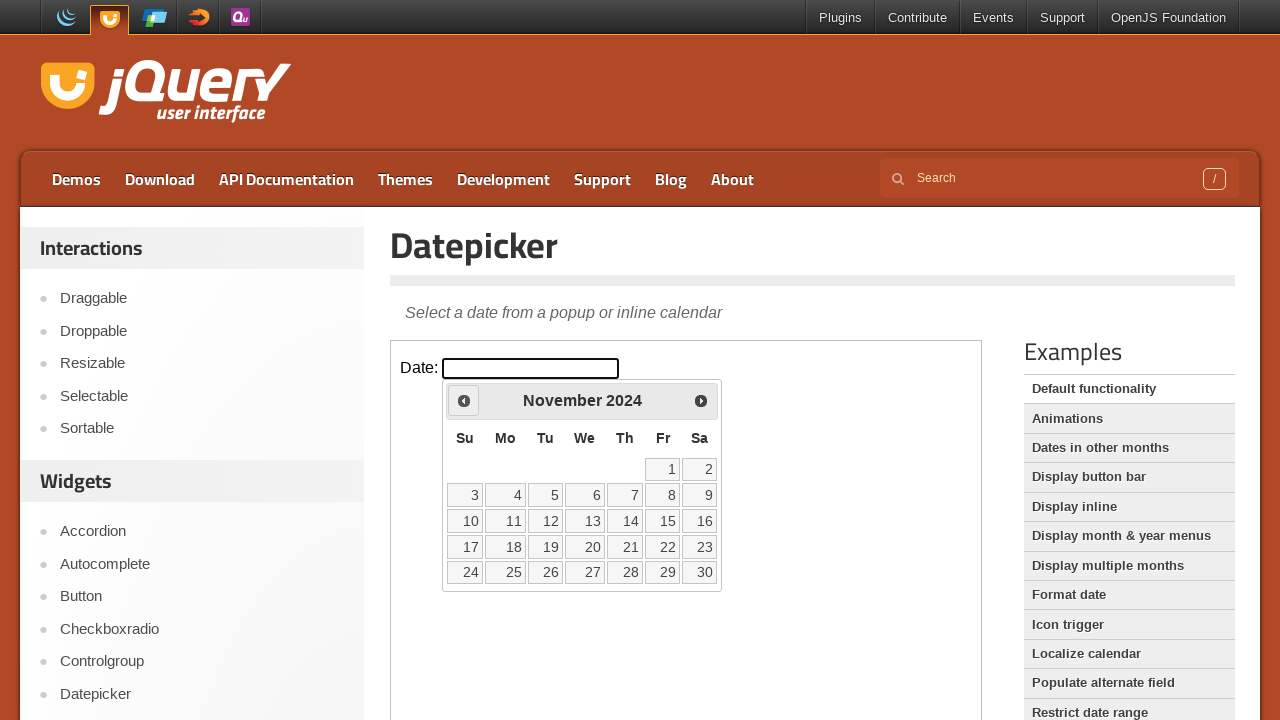

Retrieved current month from datepicker
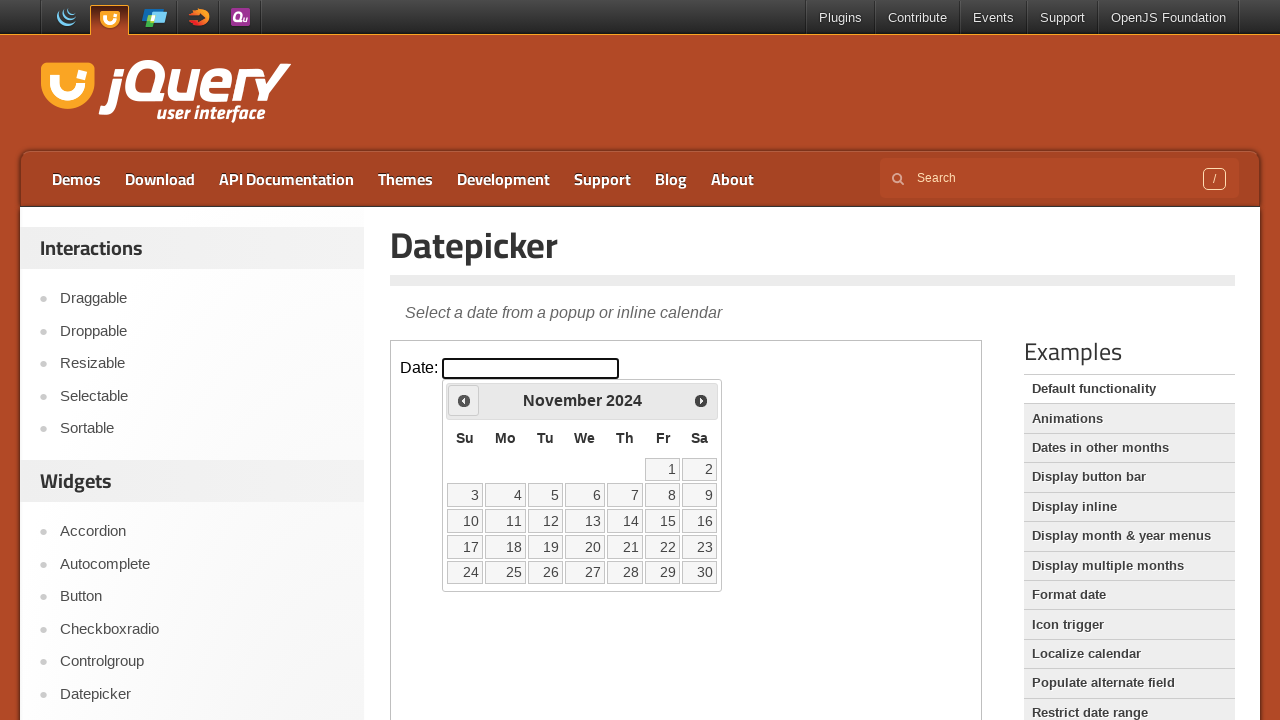

Retrieved current year from datepicker
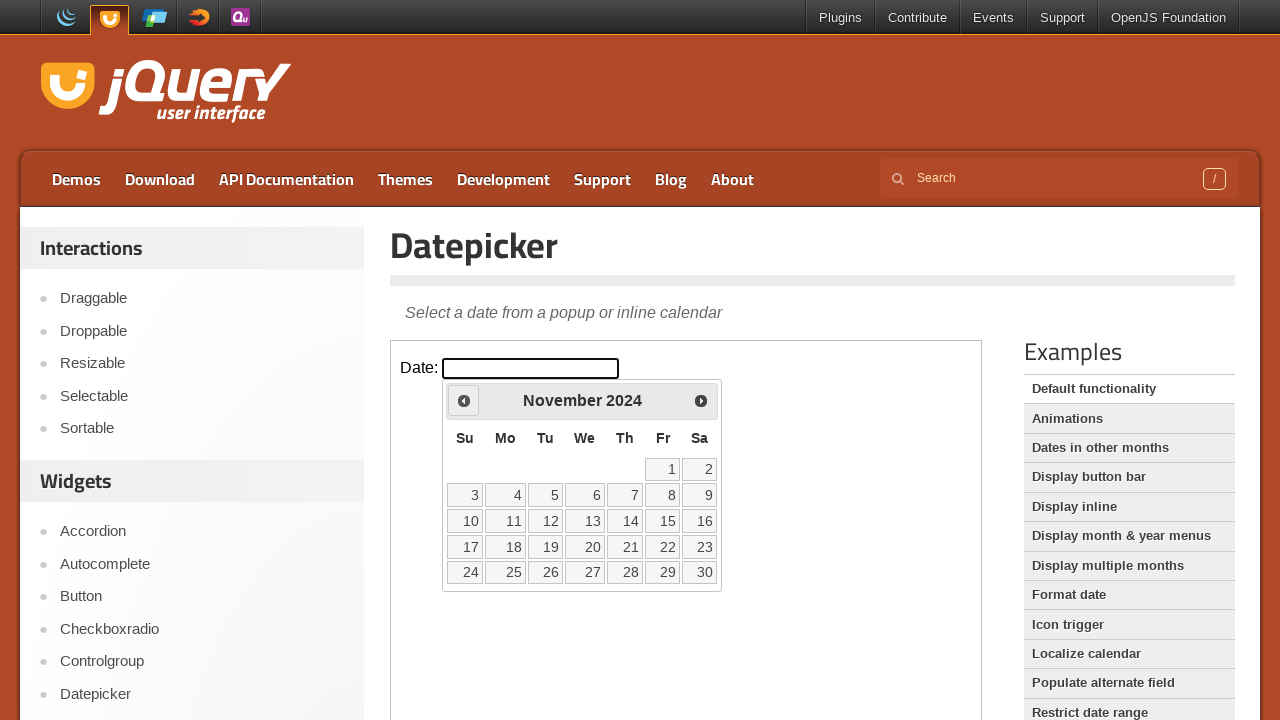

Clicked previous month button to navigate back (currently at November 2024) at (464, 400) on iframe.demo-frame >> internal:control=enter-frame >> xpath=//span[@class='ui-ico
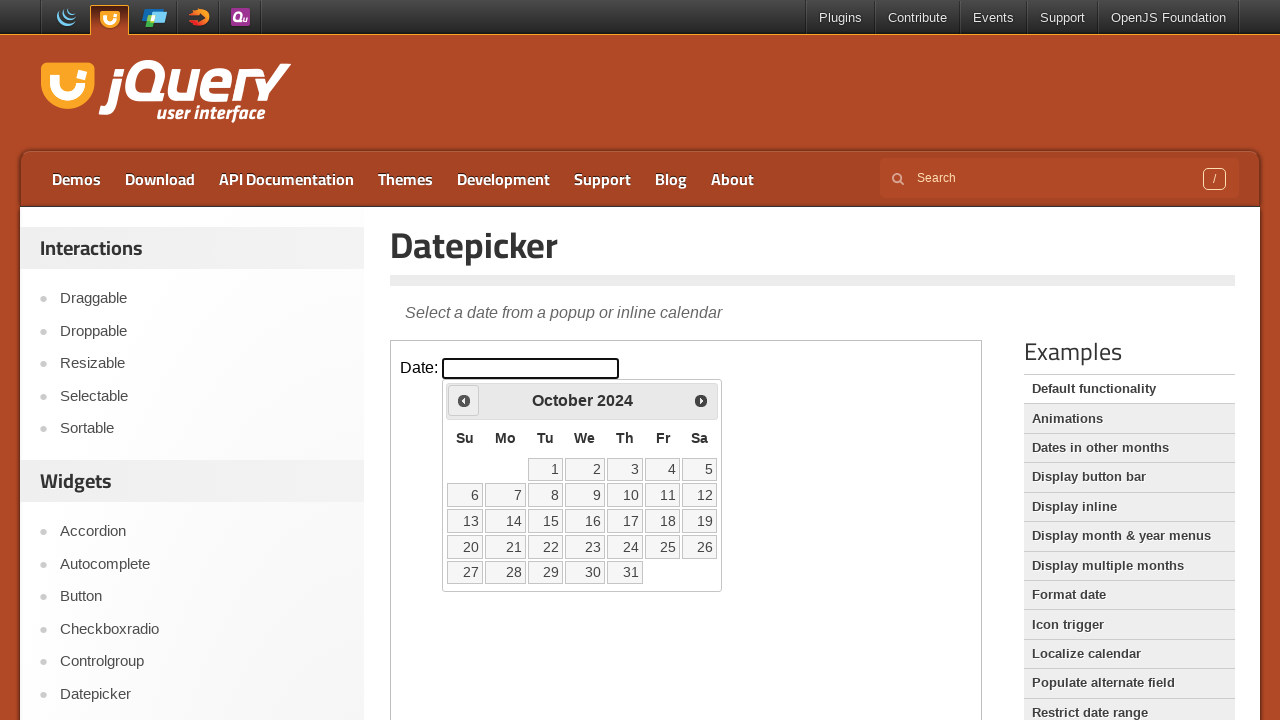

Retrieved current month from datepicker
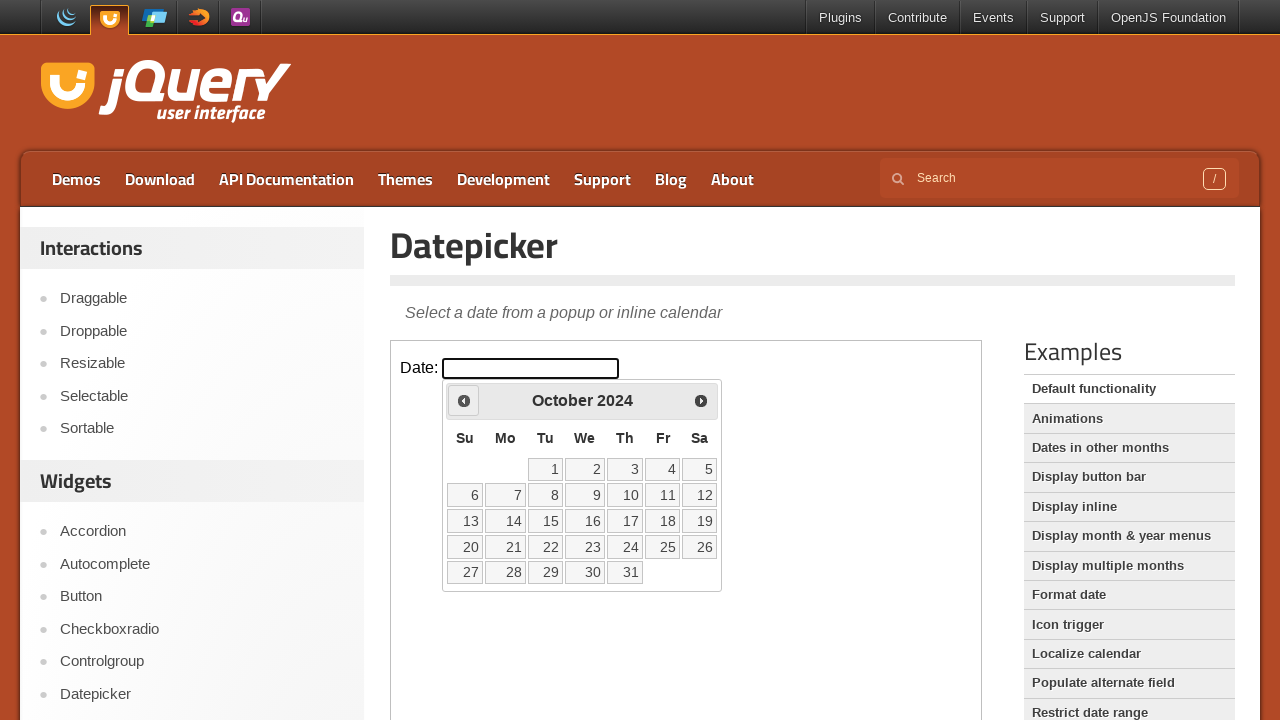

Retrieved current year from datepicker
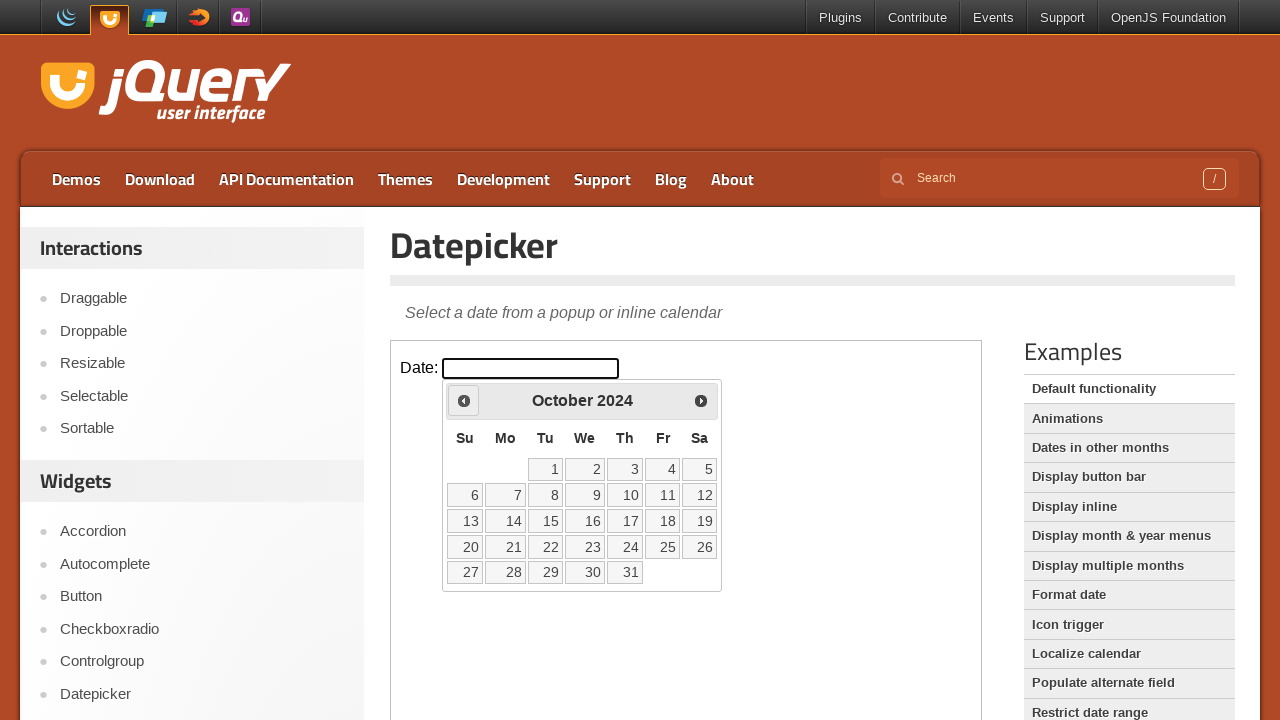

Clicked previous month button to navigate back (currently at October 2024) at (464, 400) on iframe.demo-frame >> internal:control=enter-frame >> xpath=//span[@class='ui-ico
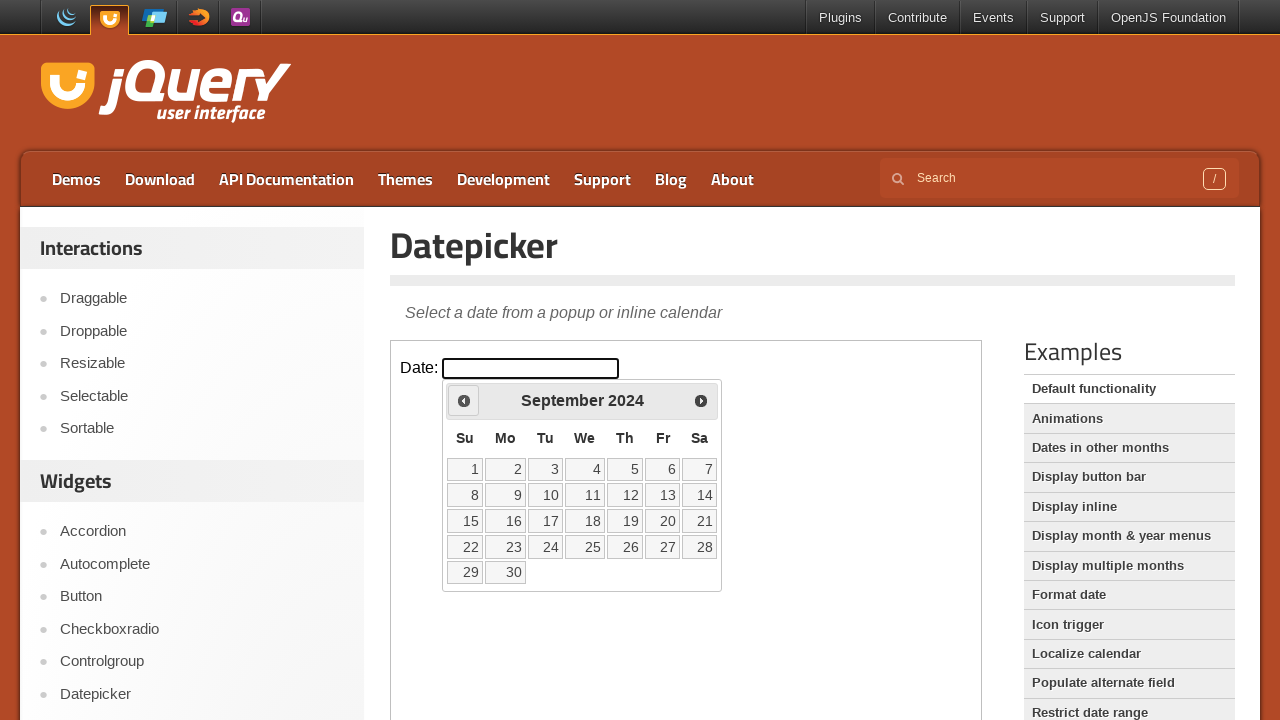

Retrieved current month from datepicker
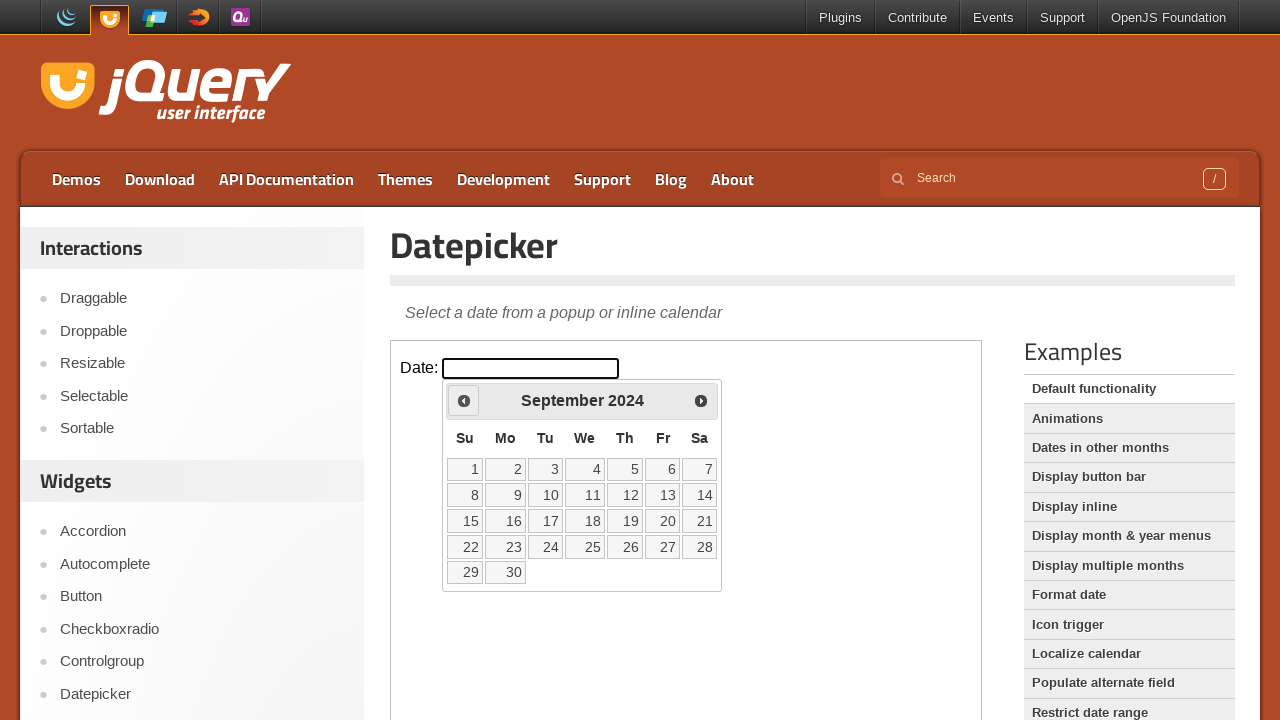

Retrieved current year from datepicker
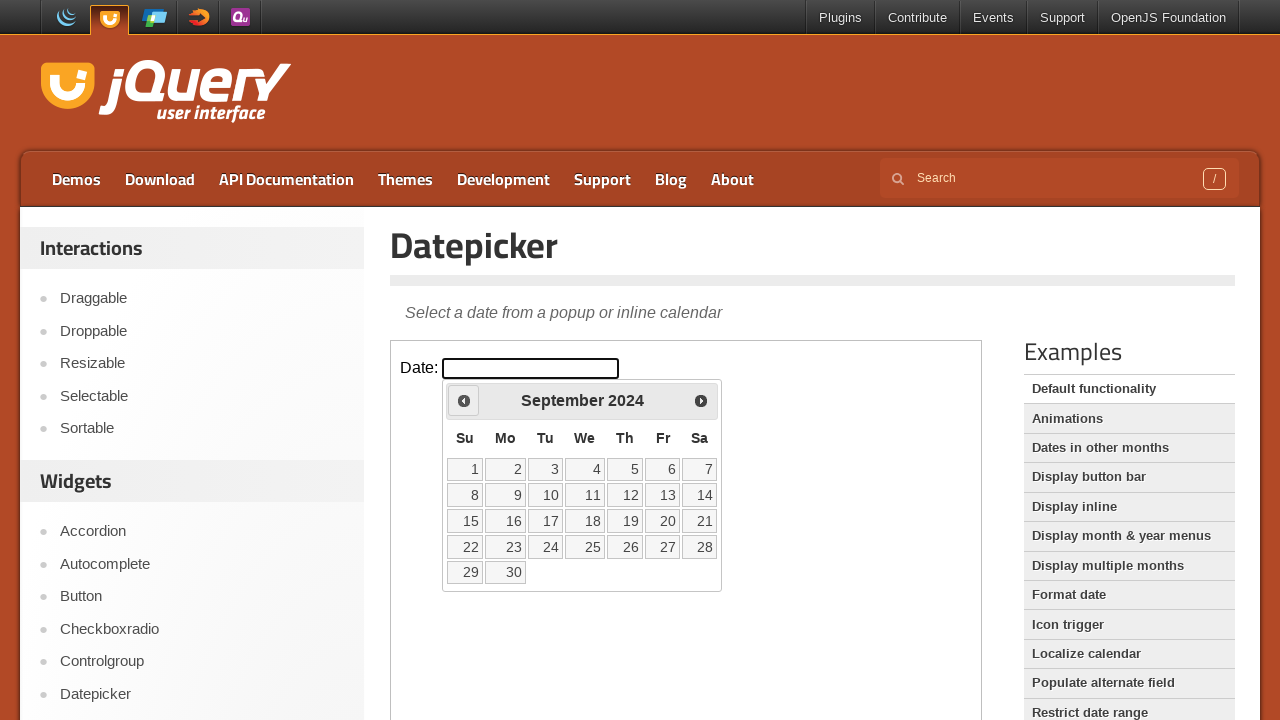

Clicked previous month button to navigate back (currently at September 2024) at (464, 400) on iframe.demo-frame >> internal:control=enter-frame >> xpath=//span[@class='ui-ico
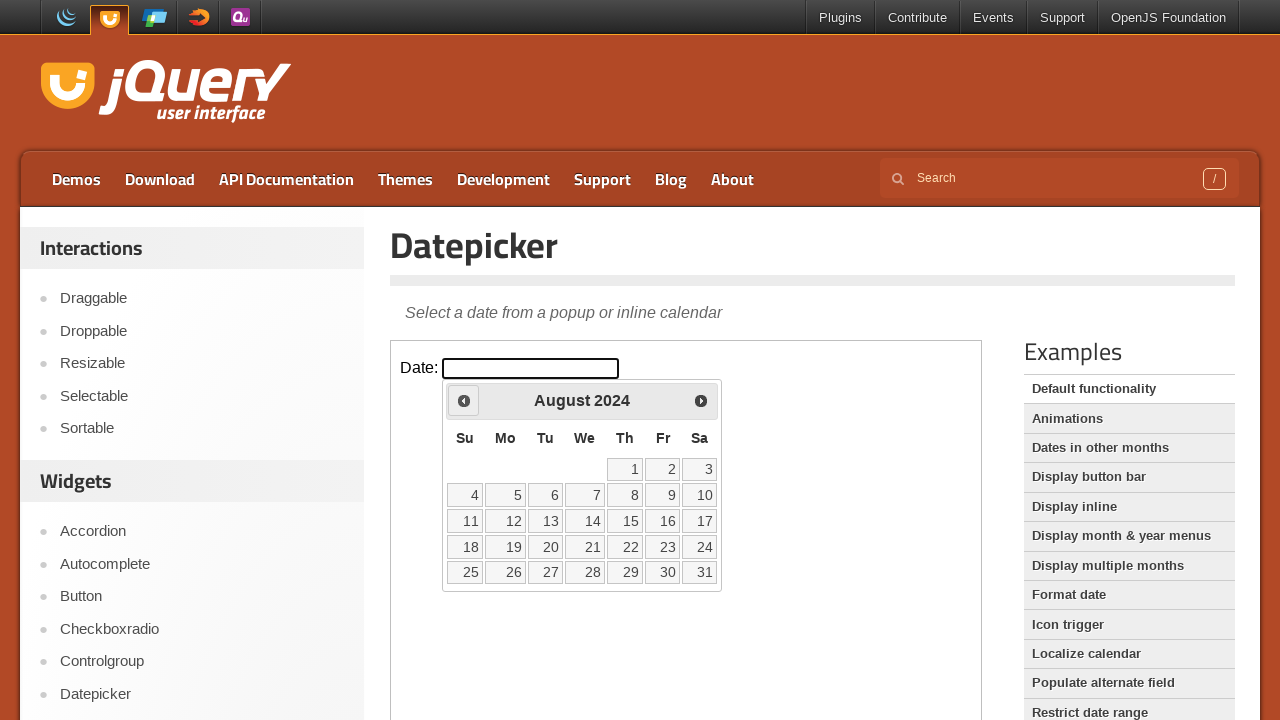

Retrieved current month from datepicker
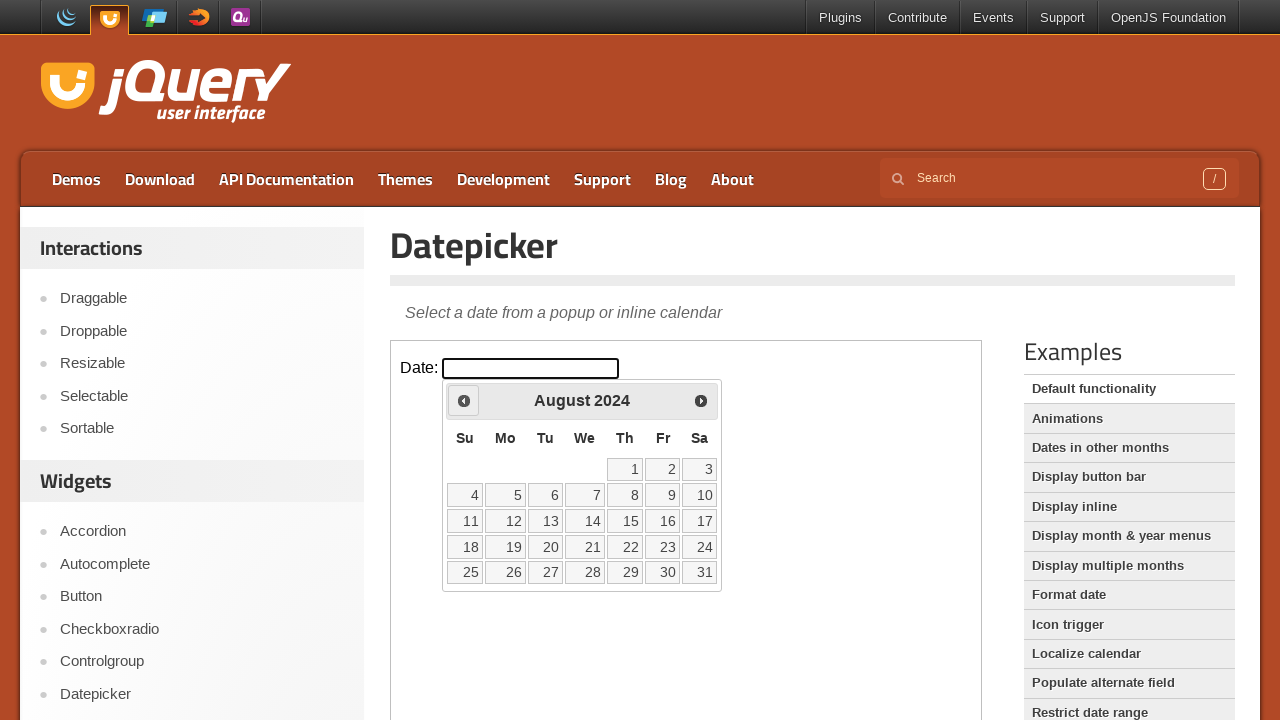

Retrieved current year from datepicker
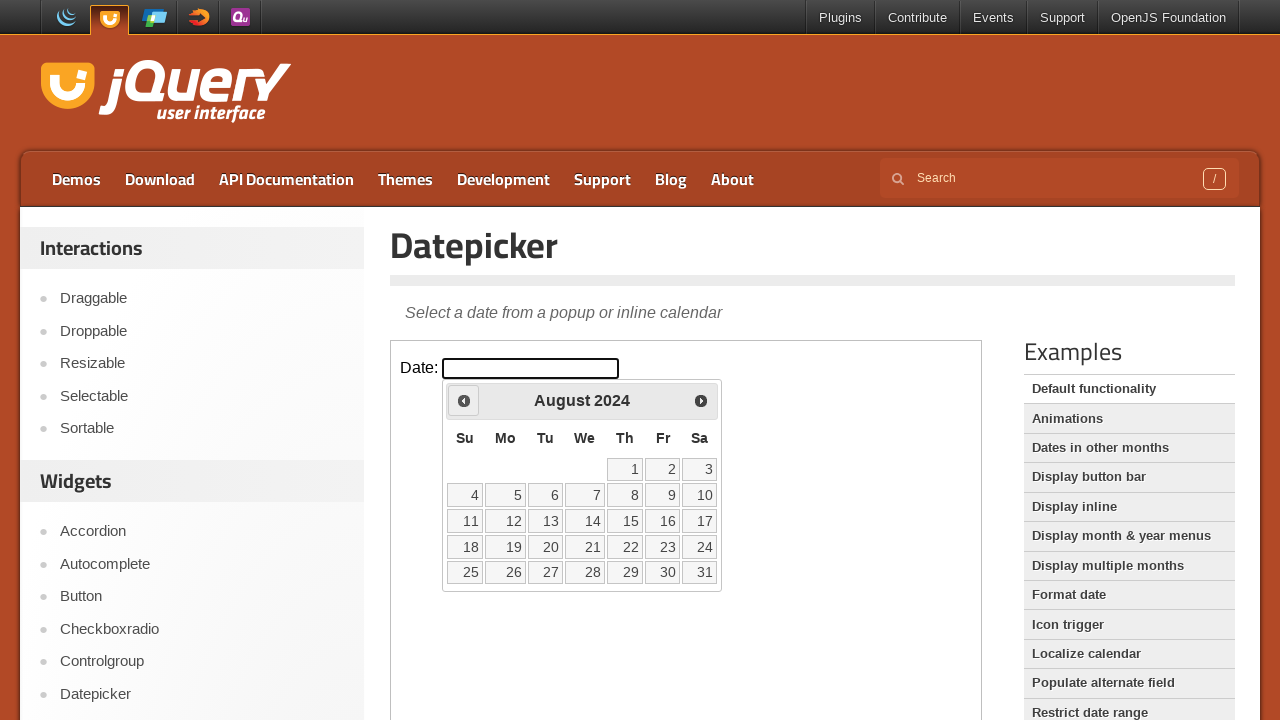

Clicked previous month button to navigate back (currently at August 2024) at (464, 400) on iframe.demo-frame >> internal:control=enter-frame >> xpath=//span[@class='ui-ico
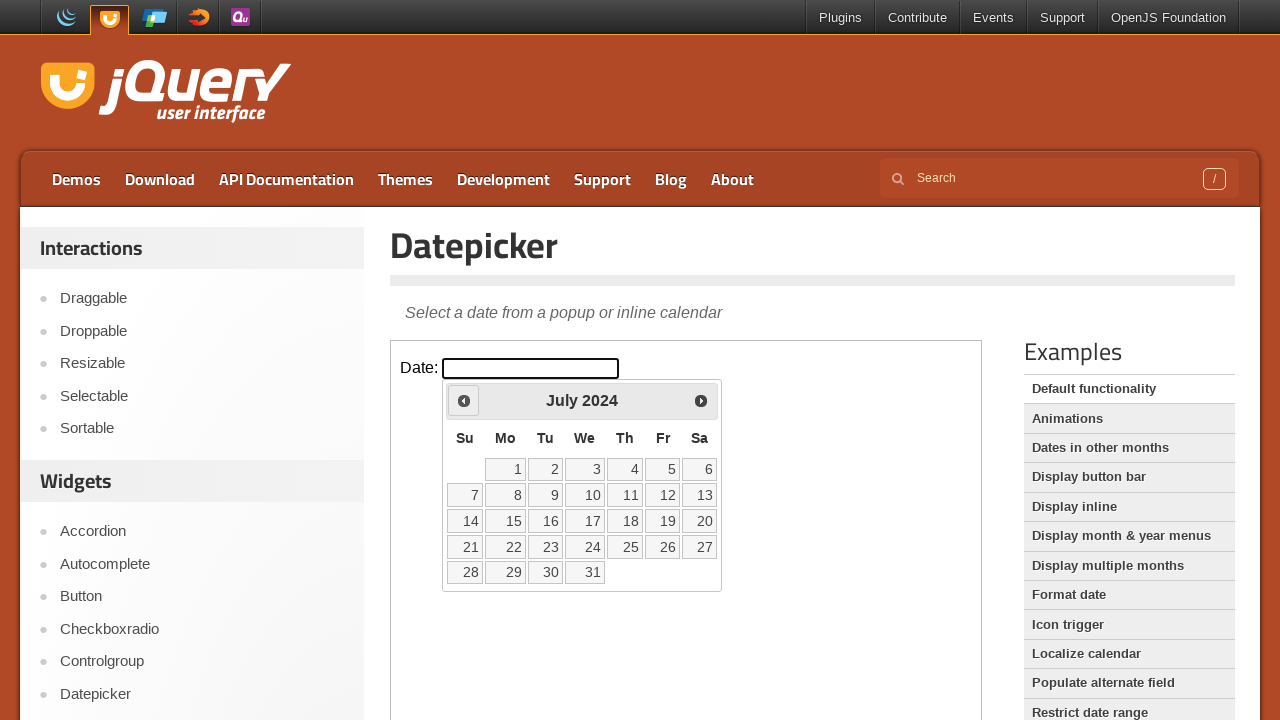

Retrieved current month from datepicker
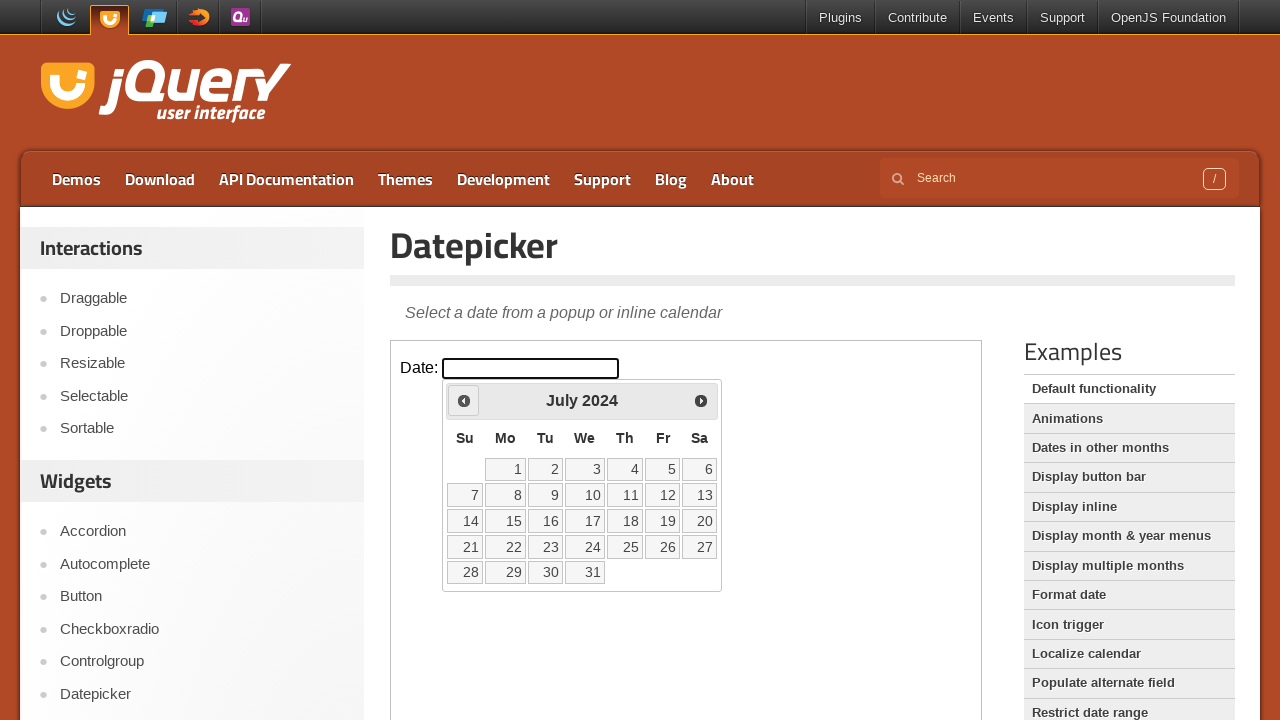

Retrieved current year from datepicker
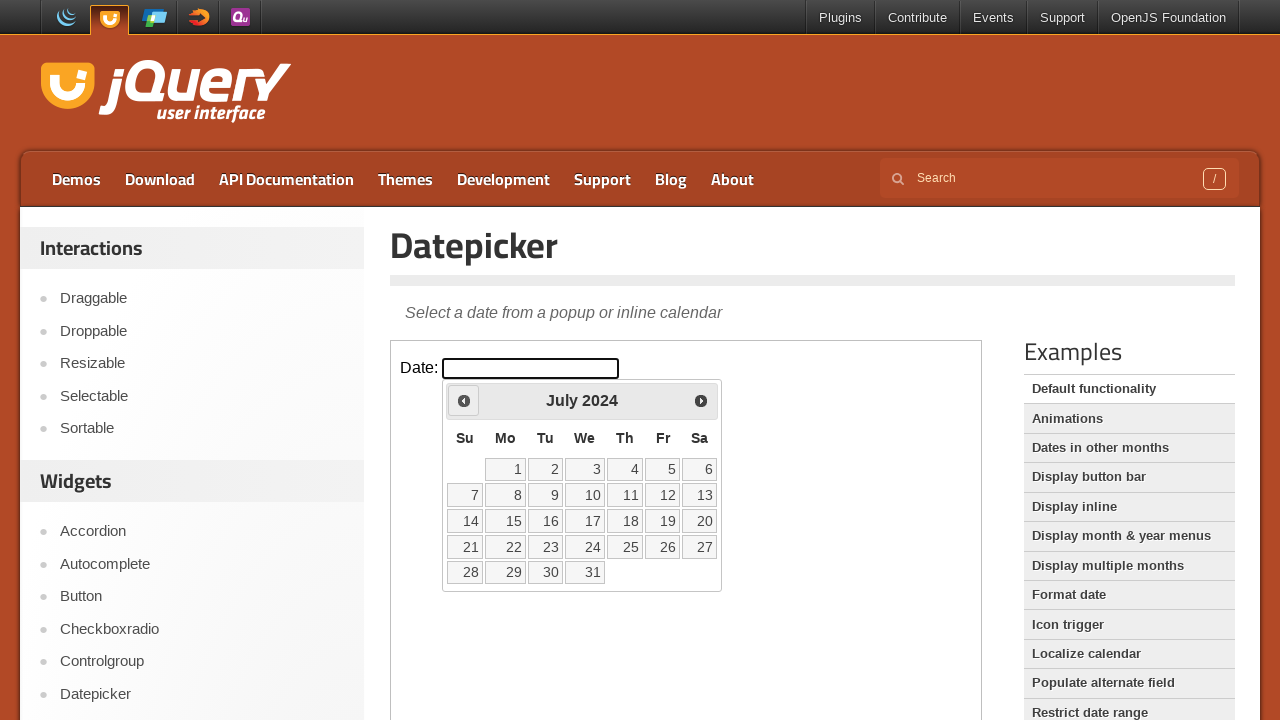

Clicked previous month button to navigate back (currently at July 2024) at (464, 400) on iframe.demo-frame >> internal:control=enter-frame >> xpath=//span[@class='ui-ico
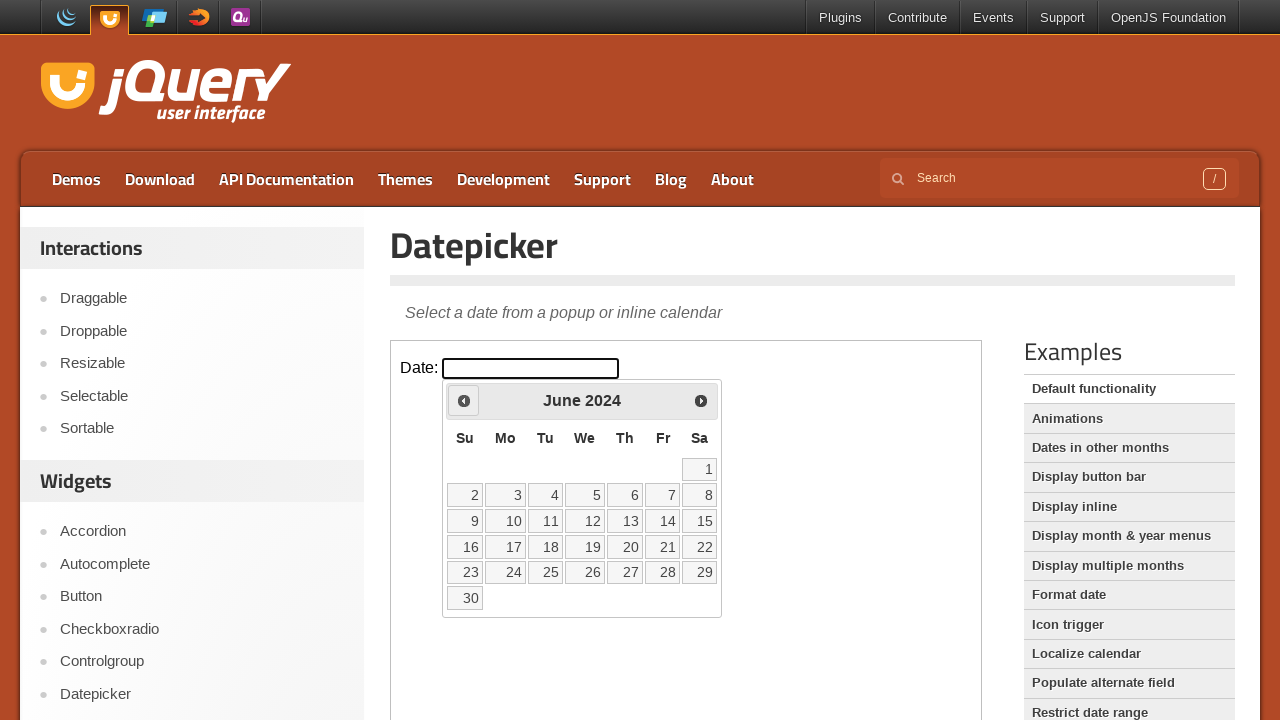

Retrieved current month from datepicker
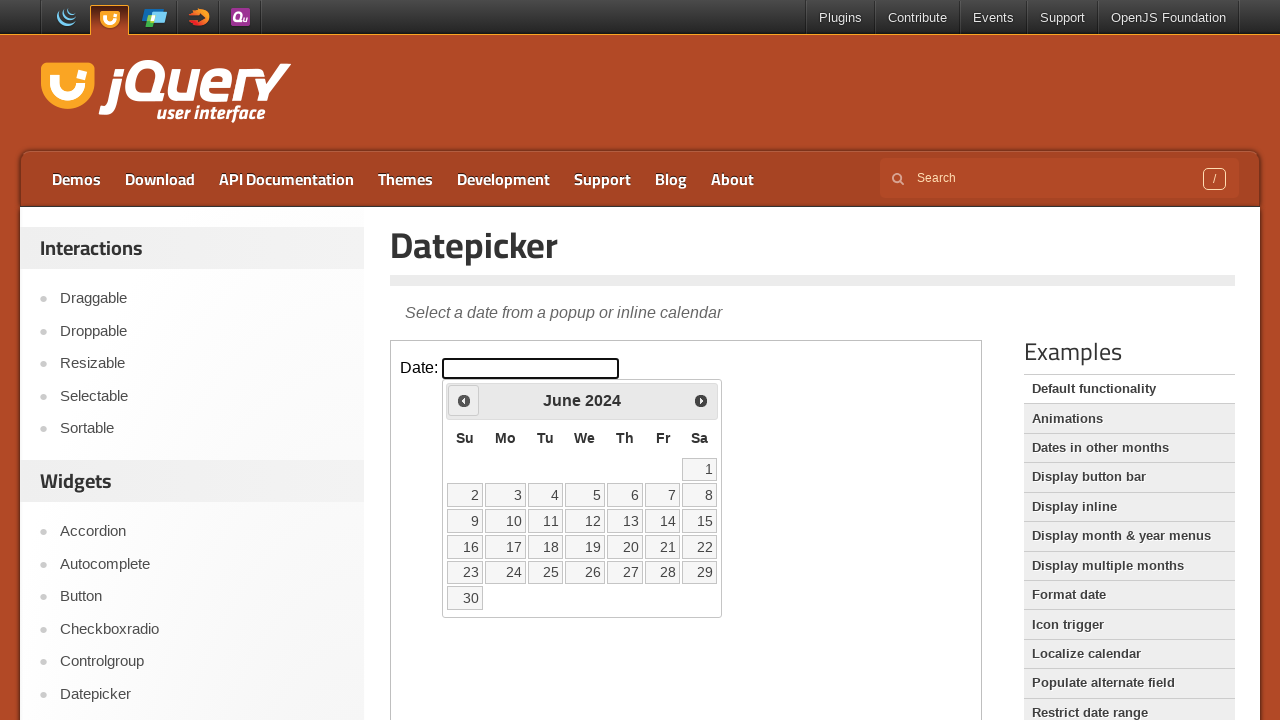

Retrieved current year from datepicker
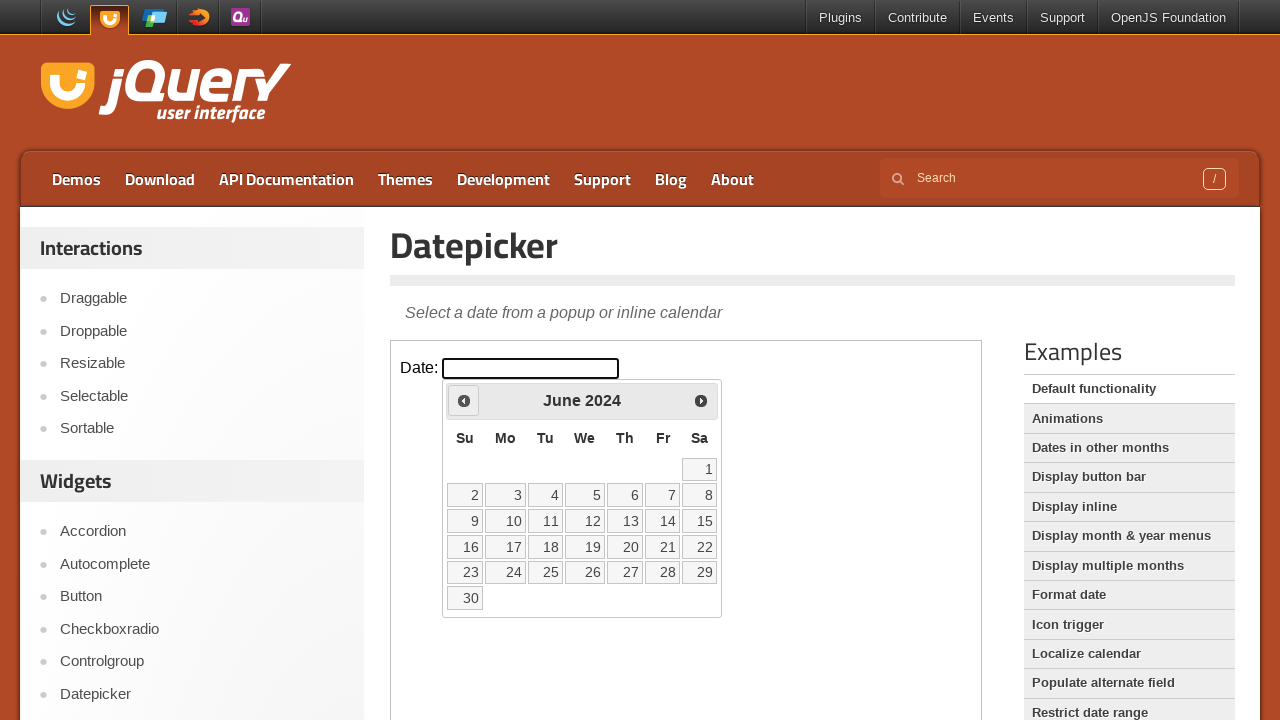

Clicked previous month button to navigate back (currently at June 2024) at (464, 400) on iframe.demo-frame >> internal:control=enter-frame >> xpath=//span[@class='ui-ico
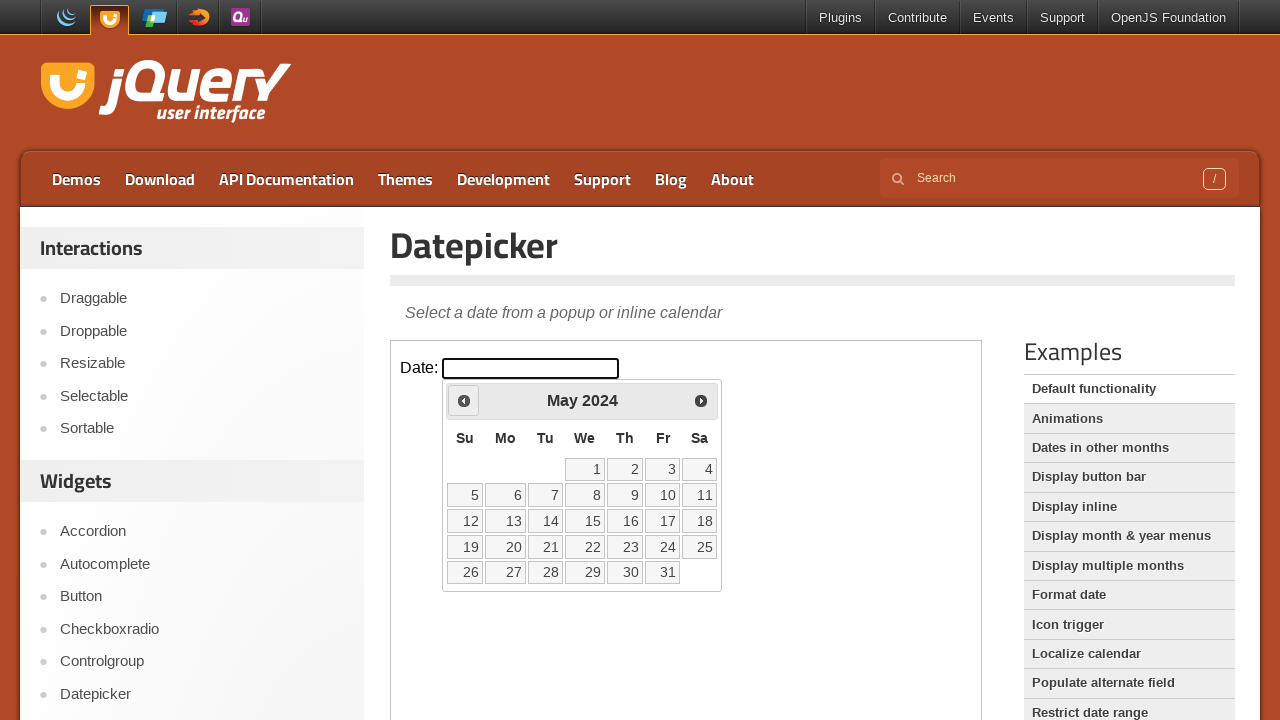

Retrieved current month from datepicker
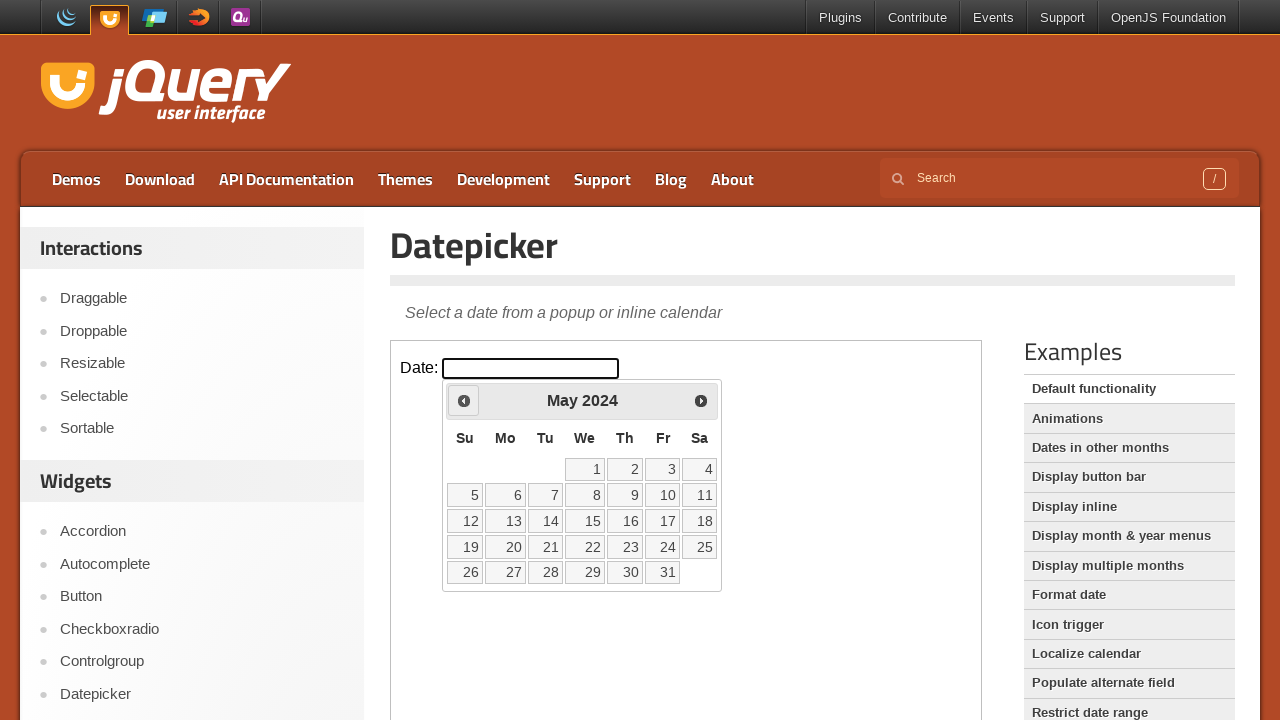

Retrieved current year from datepicker
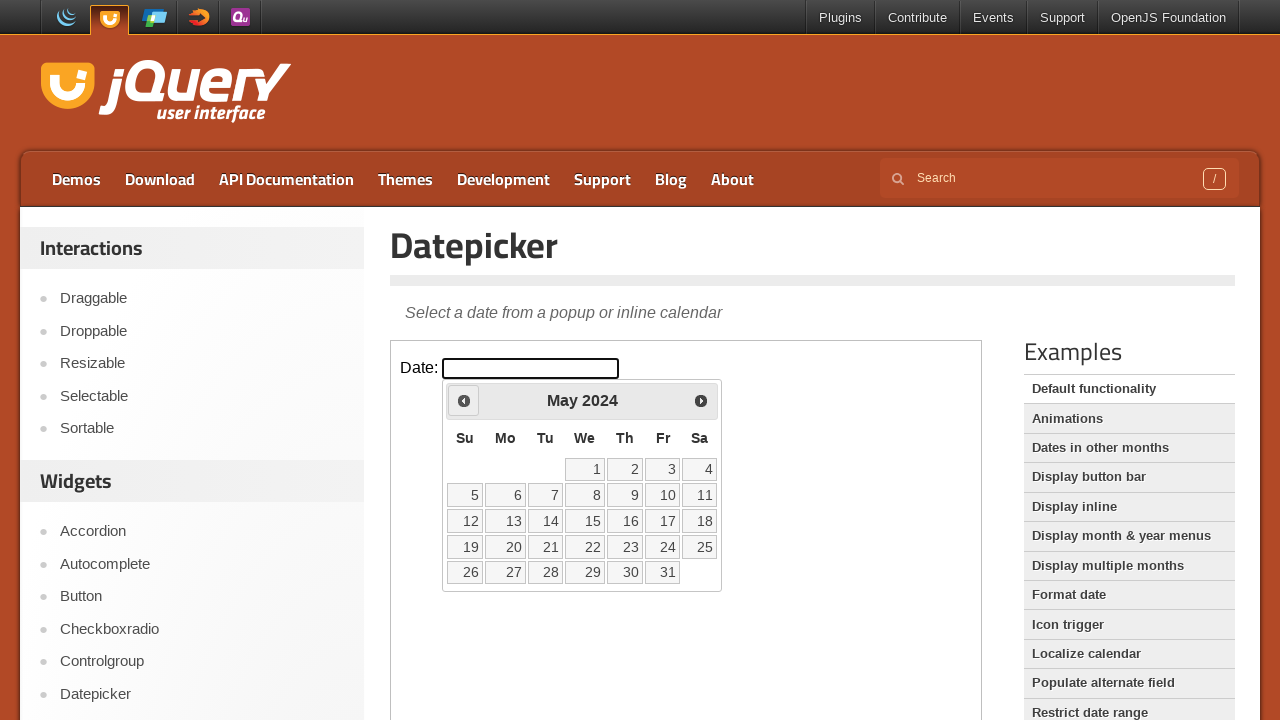

Clicked previous month button to navigate back (currently at May 2024) at (464, 400) on iframe.demo-frame >> internal:control=enter-frame >> xpath=//span[@class='ui-ico
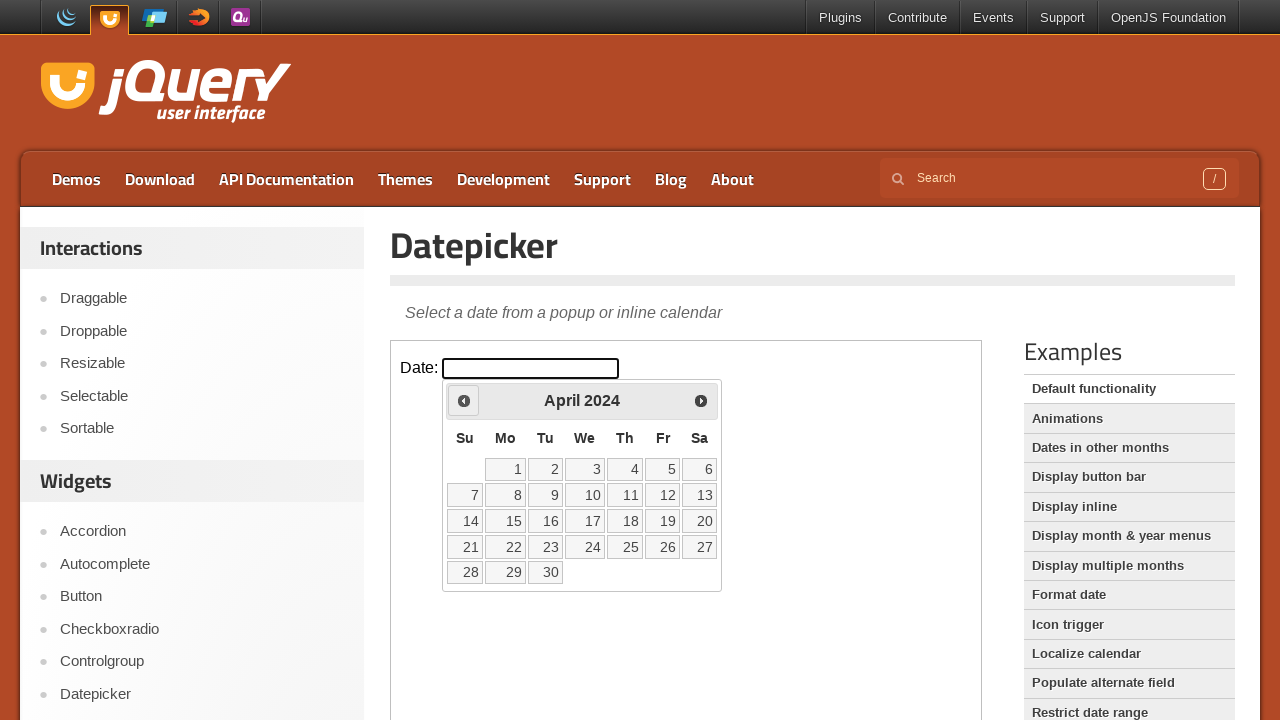

Retrieved current month from datepicker
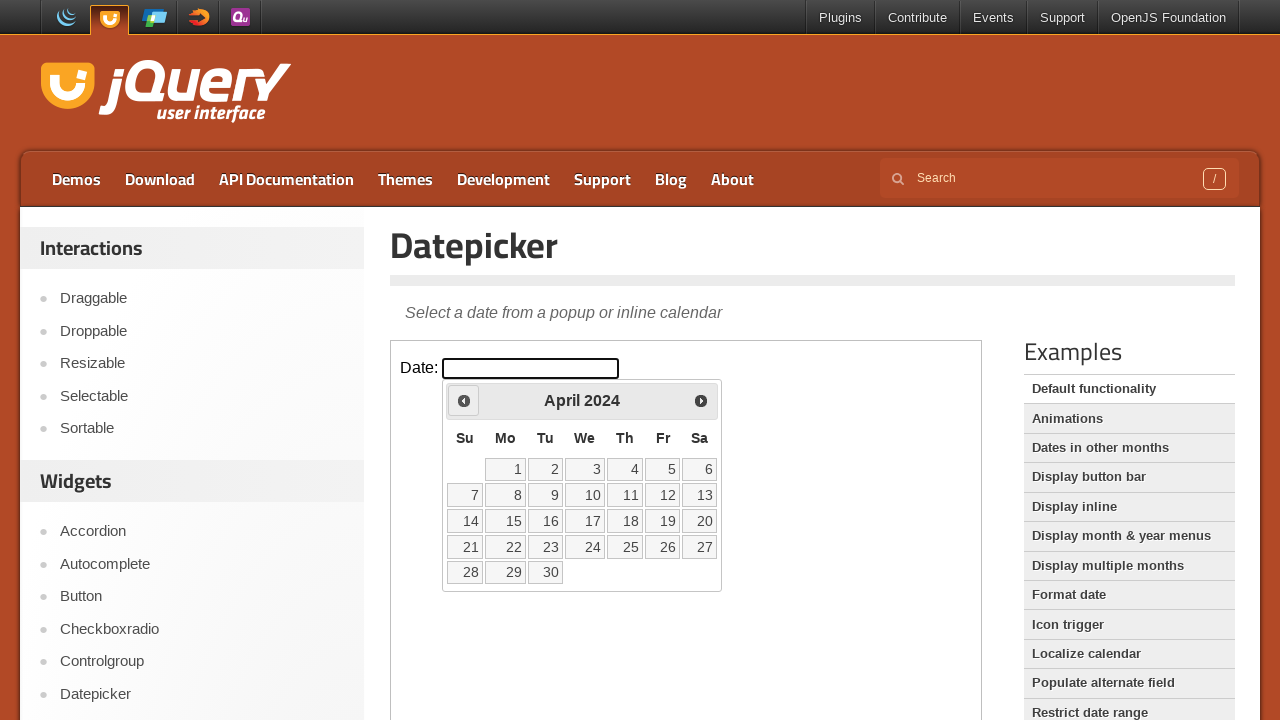

Retrieved current year from datepicker
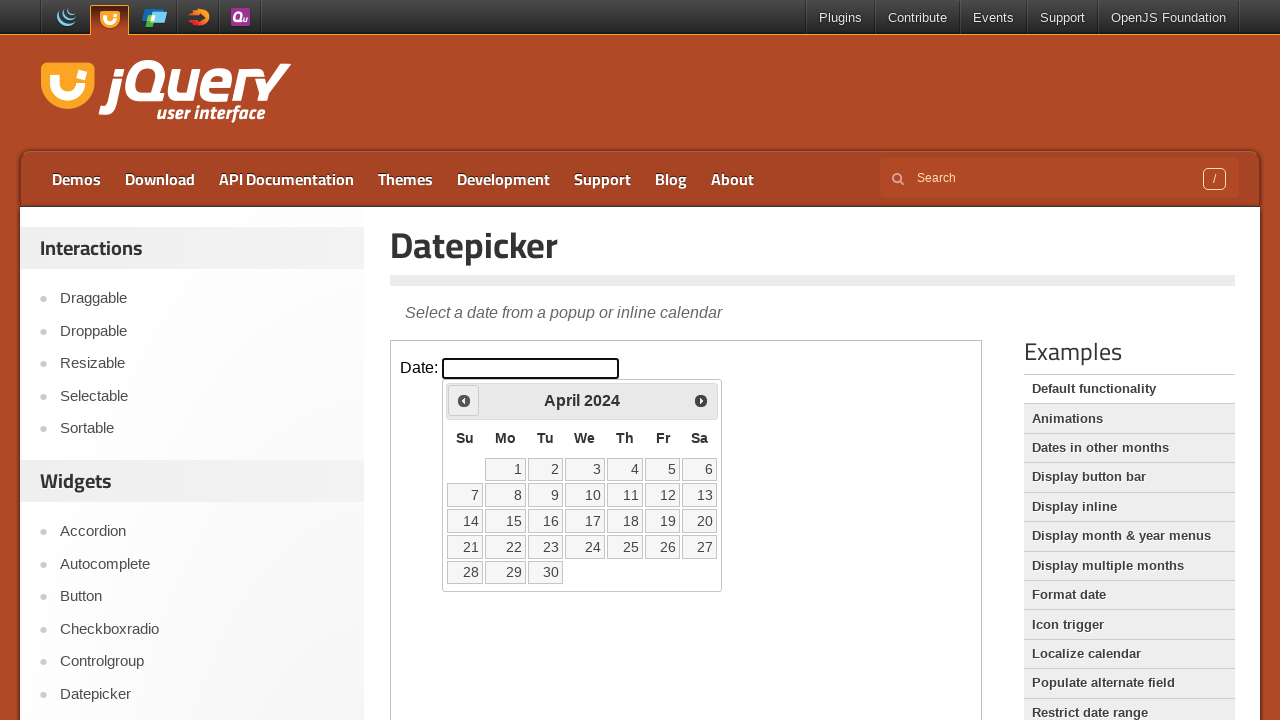

Clicked previous month button to navigate back (currently at April 2024) at (464, 400) on iframe.demo-frame >> internal:control=enter-frame >> xpath=//span[@class='ui-ico
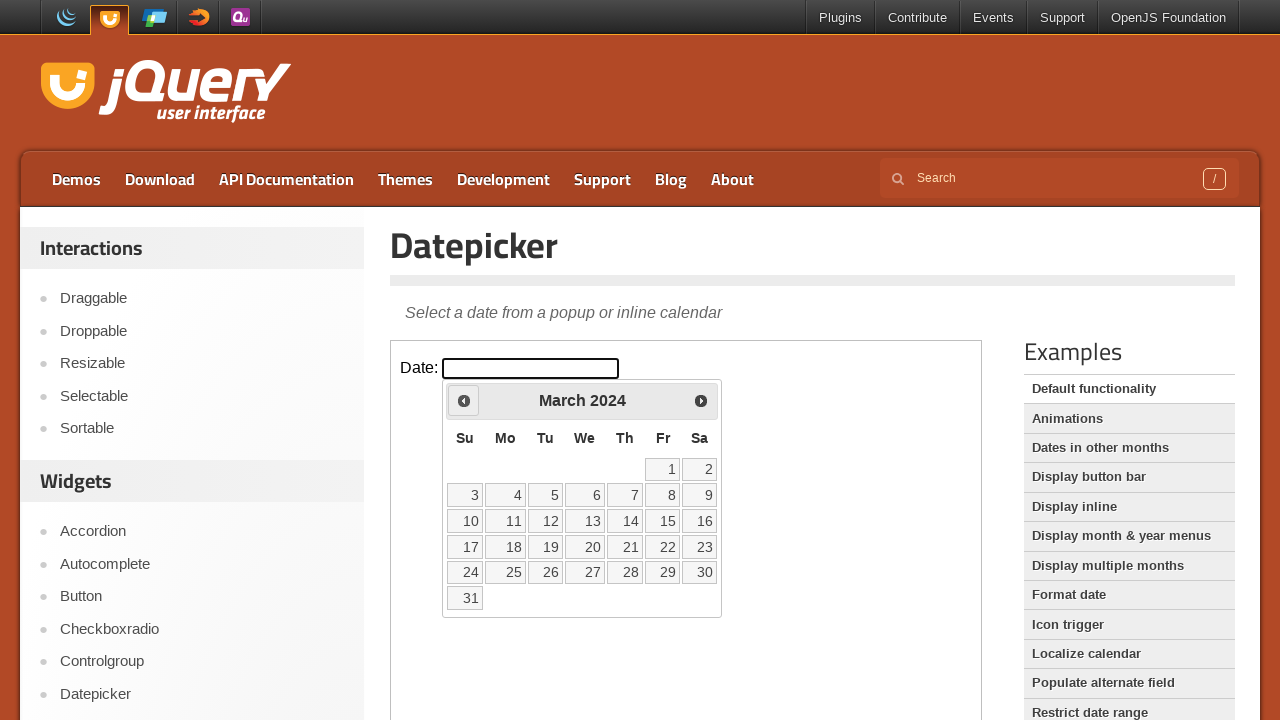

Retrieved current month from datepicker
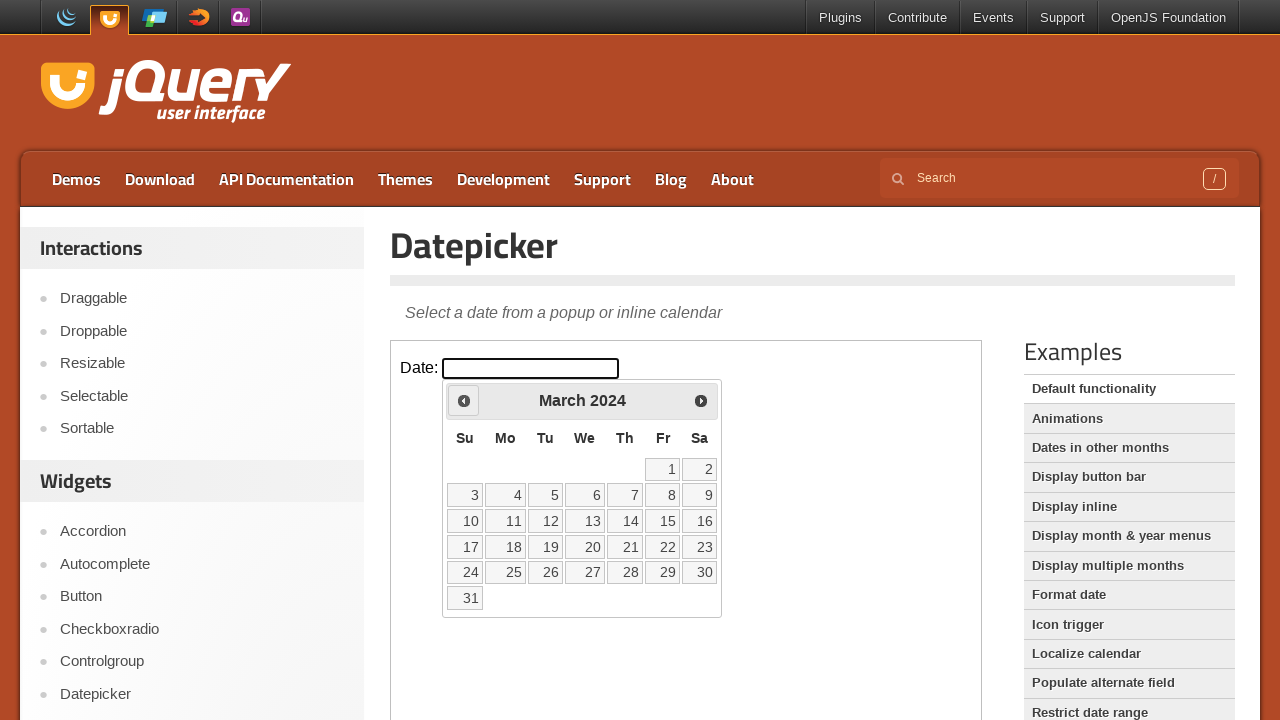

Retrieved current year from datepicker
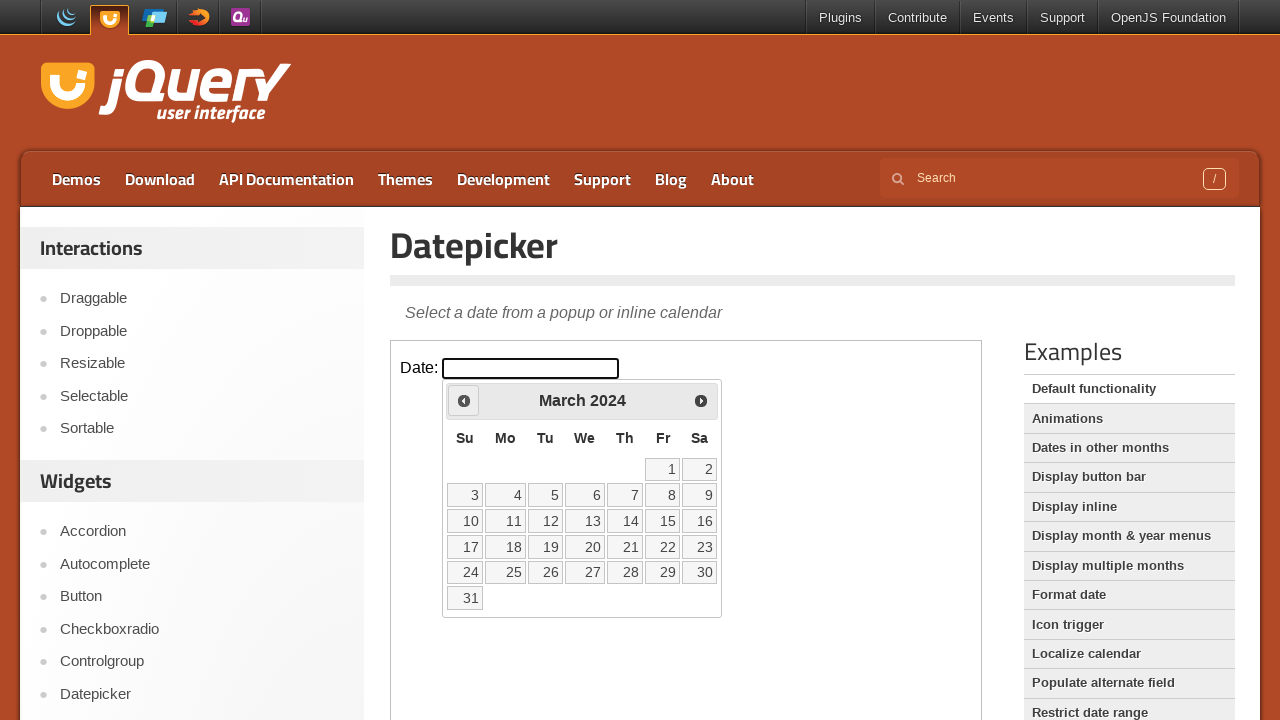

Clicked previous month button to navigate back (currently at March 2024) at (464, 400) on iframe.demo-frame >> internal:control=enter-frame >> xpath=//span[@class='ui-ico
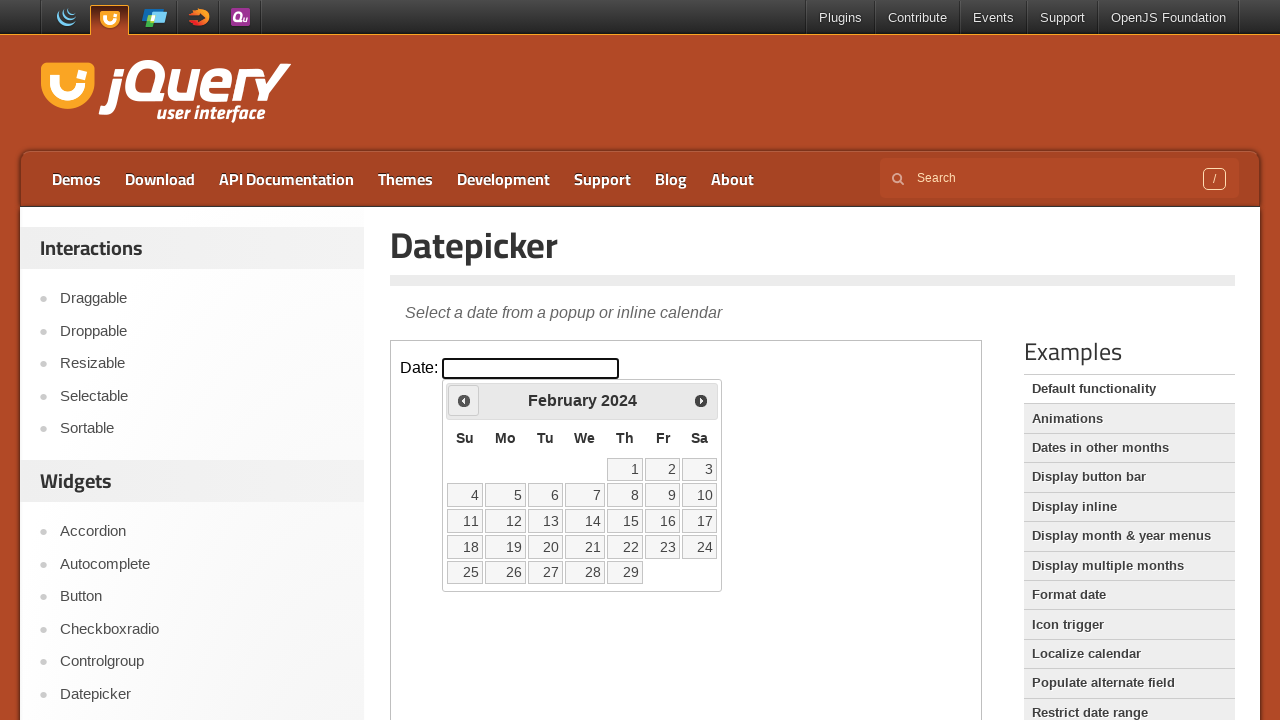

Retrieved current month from datepicker
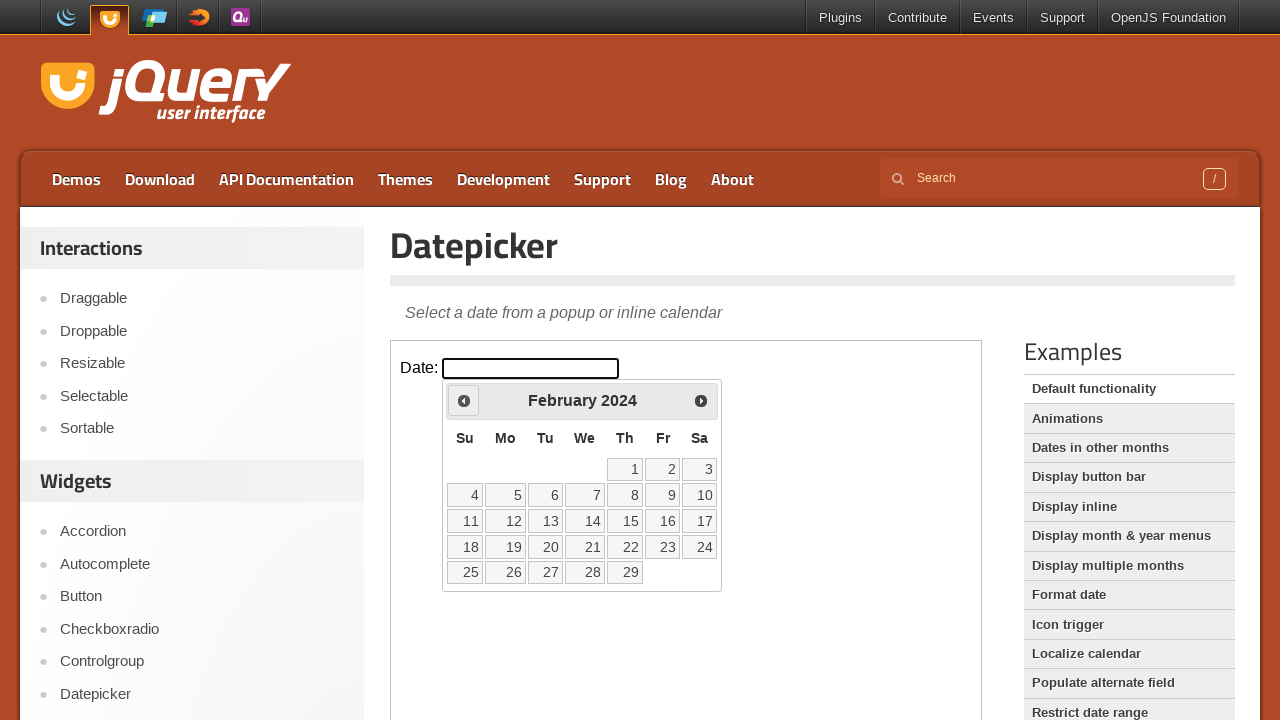

Retrieved current year from datepicker
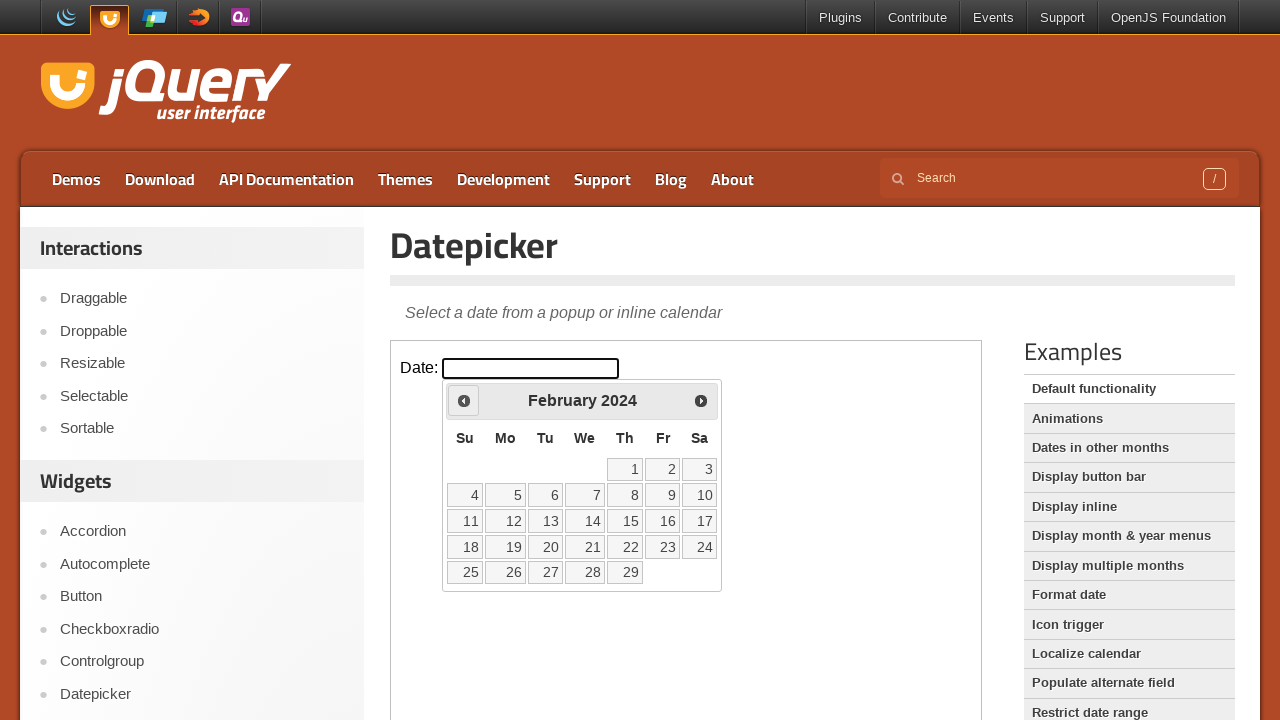

Clicked previous month button to navigate back (currently at February 2024) at (464, 400) on iframe.demo-frame >> internal:control=enter-frame >> xpath=//span[@class='ui-ico
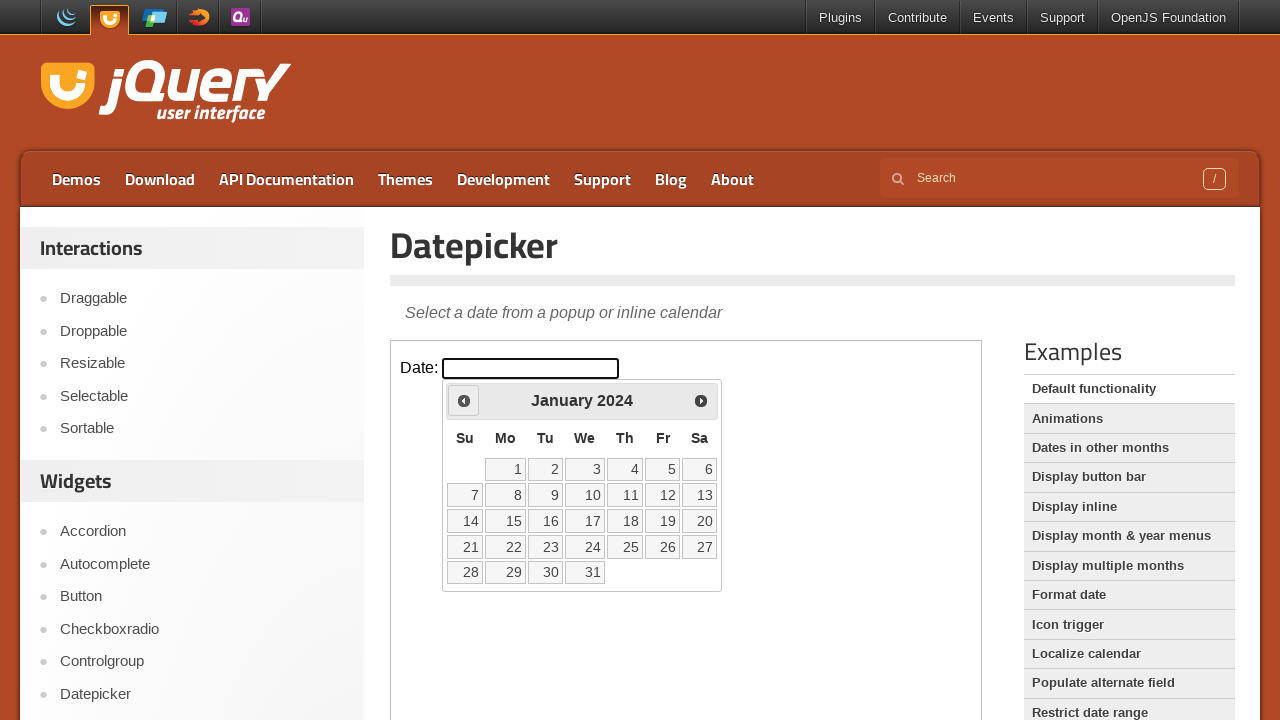

Retrieved current month from datepicker
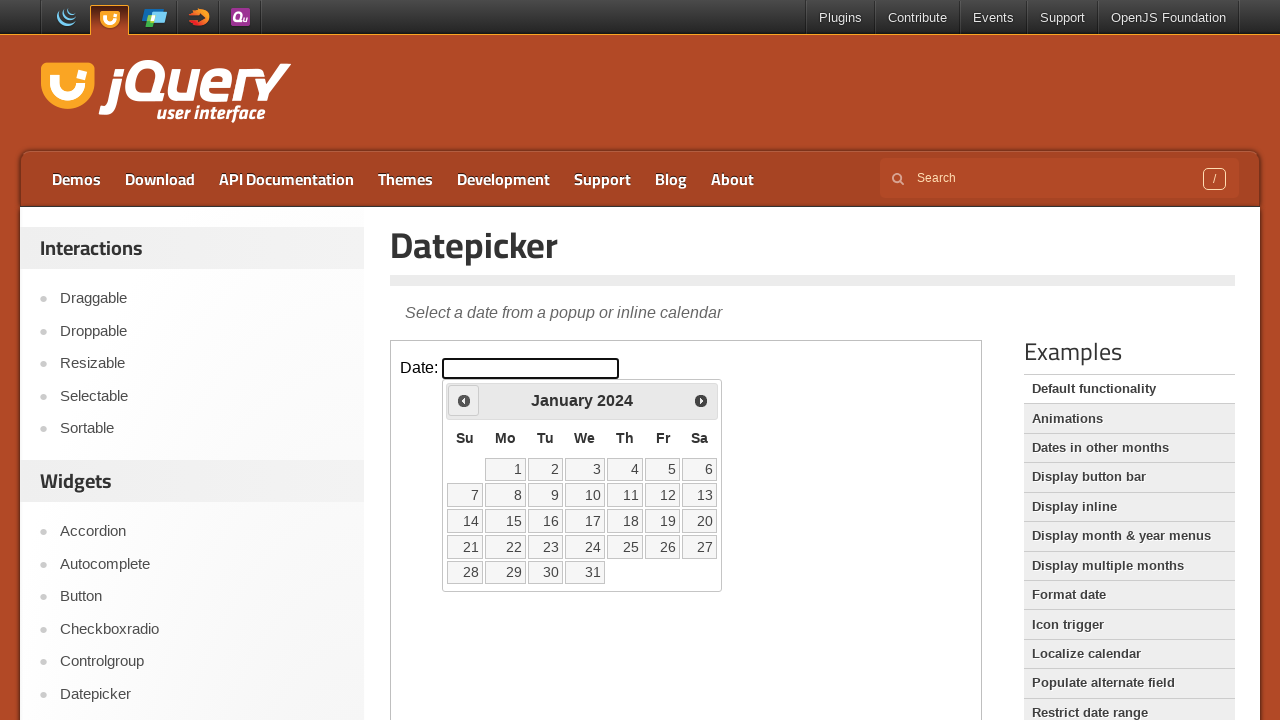

Retrieved current year from datepicker
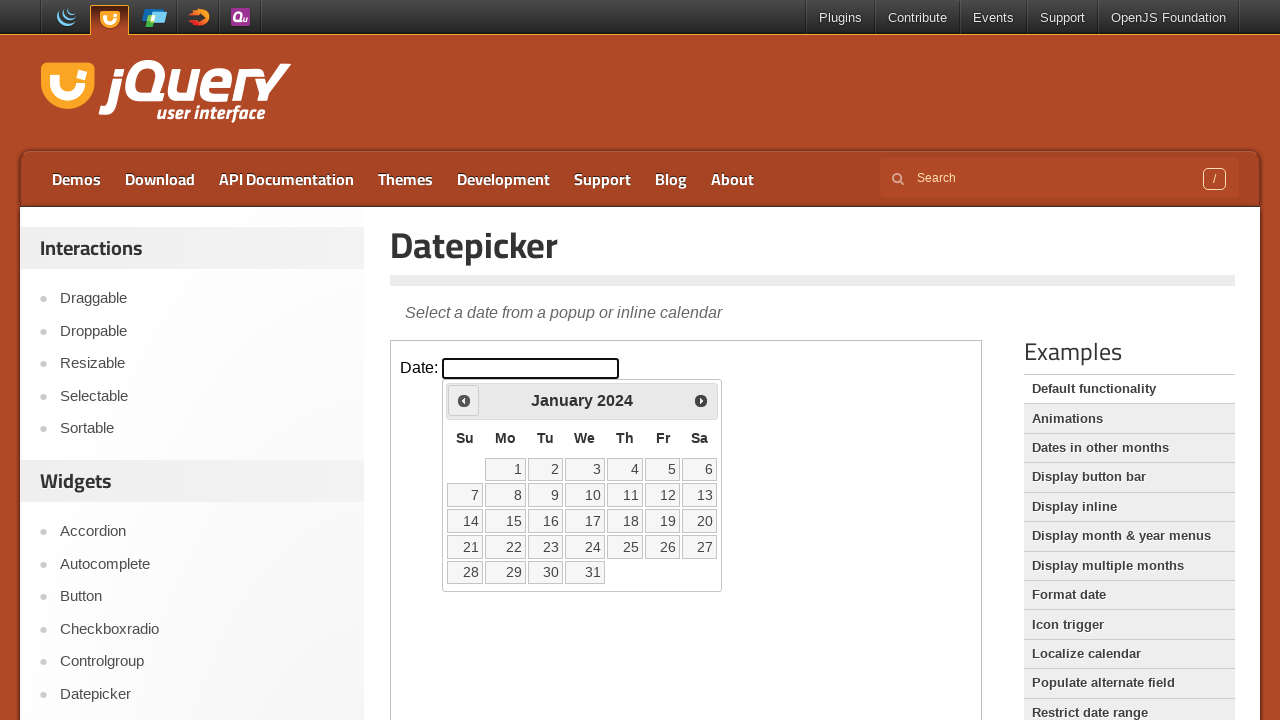

Clicked previous month button to navigate back (currently at January 2024) at (464, 400) on iframe.demo-frame >> internal:control=enter-frame >> xpath=//span[@class='ui-ico
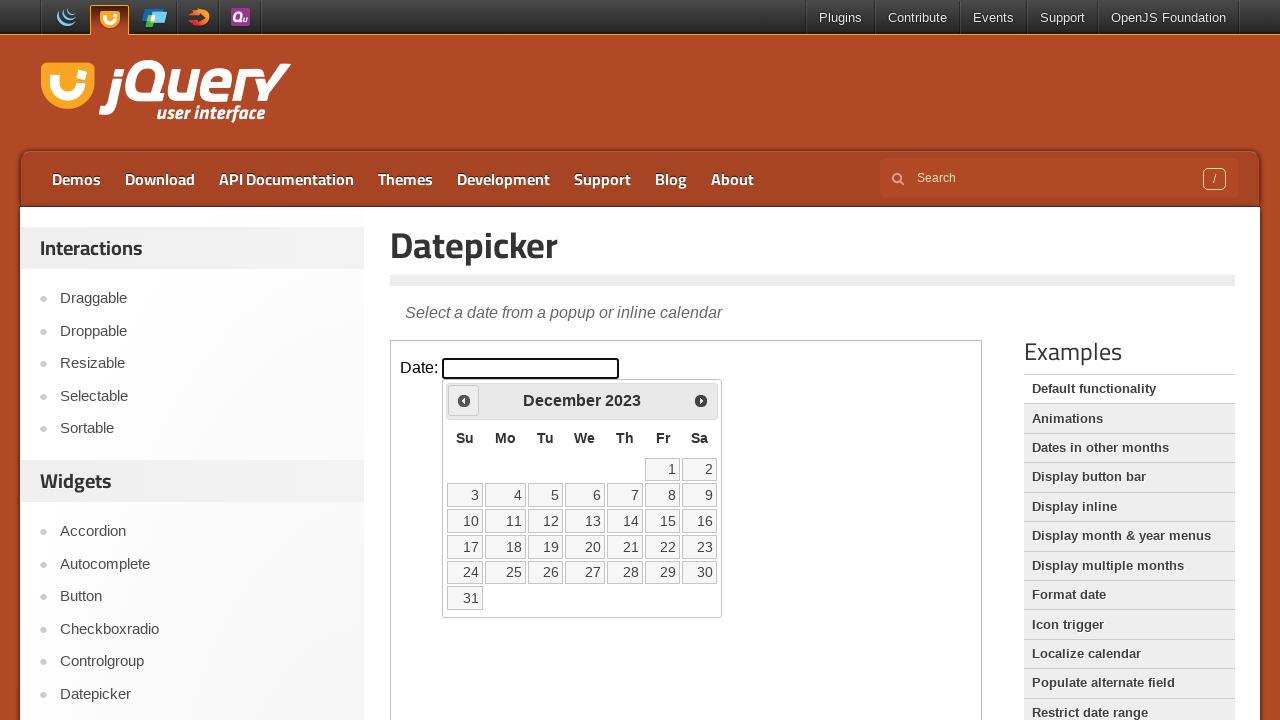

Retrieved current month from datepicker
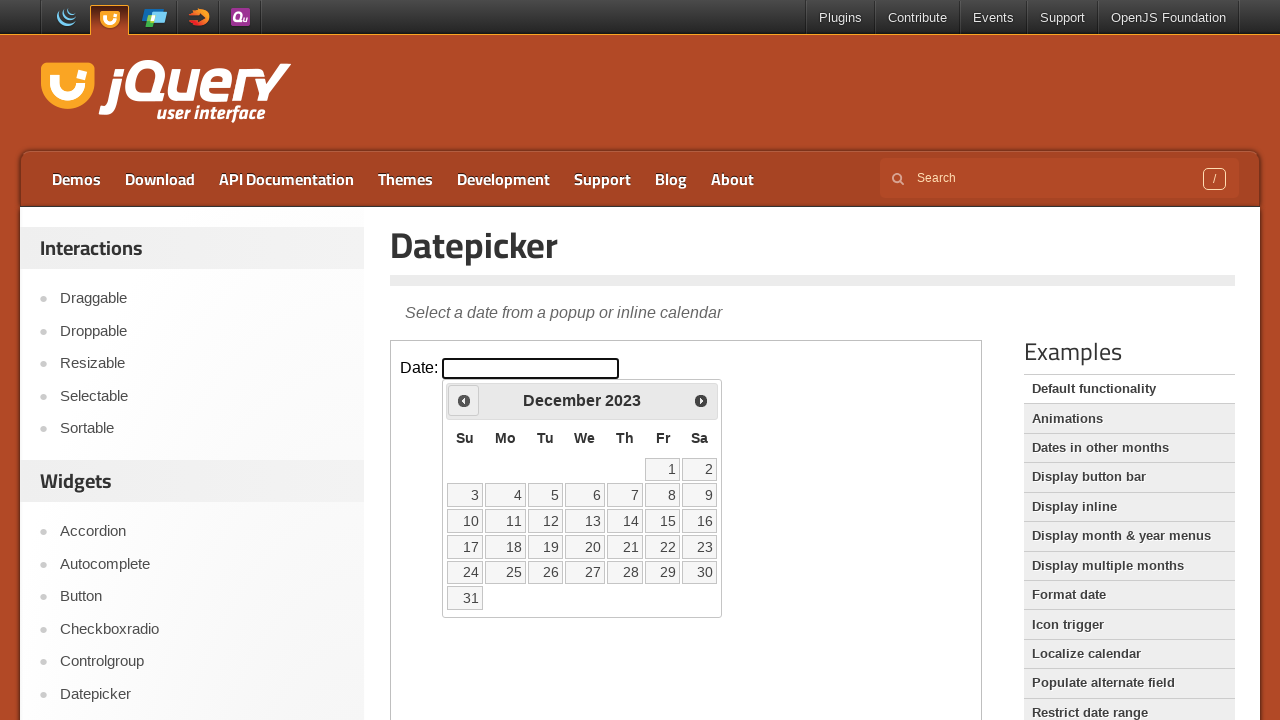

Retrieved current year from datepicker
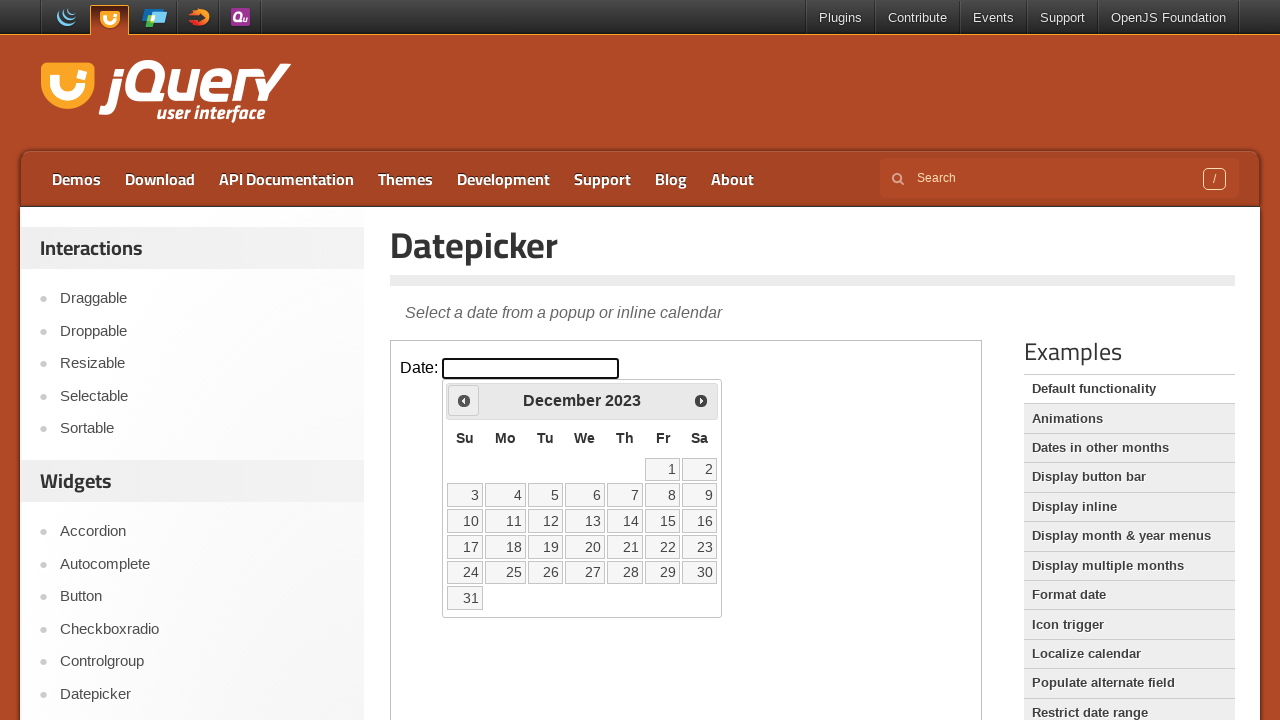

Clicked previous month button to navigate back (currently at December 2023) at (464, 400) on iframe.demo-frame >> internal:control=enter-frame >> xpath=//span[@class='ui-ico
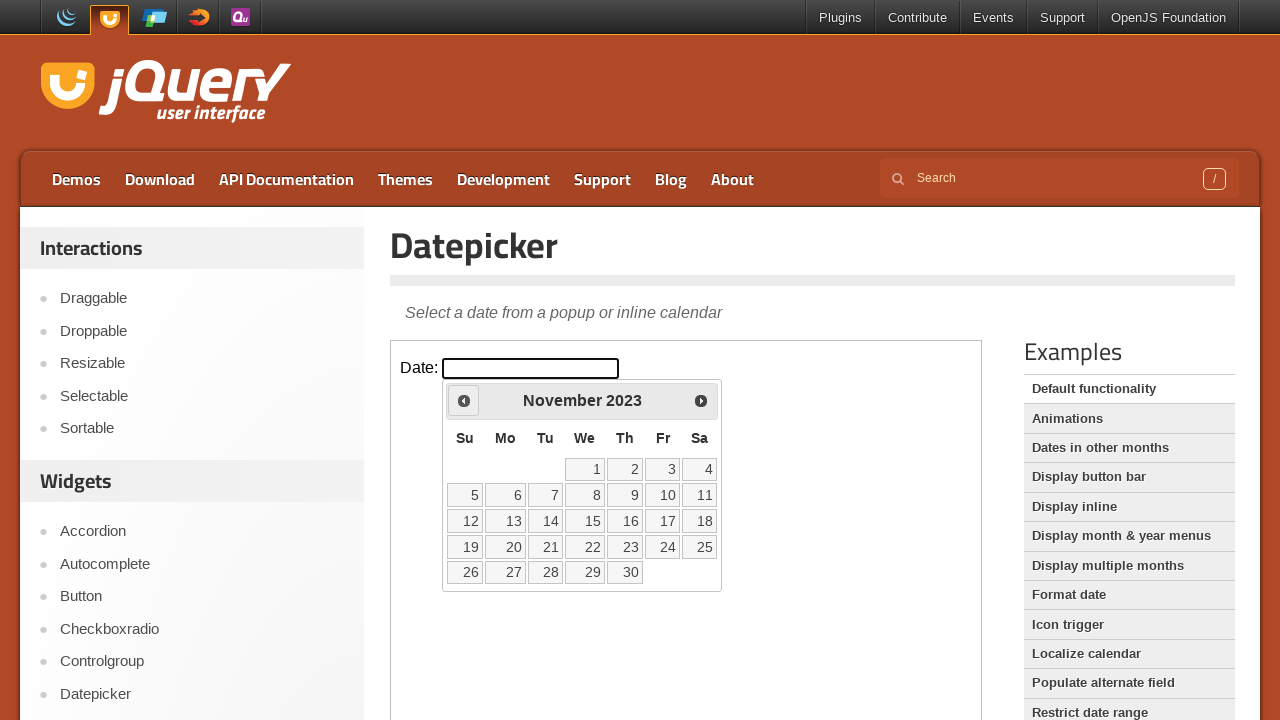

Retrieved current month from datepicker
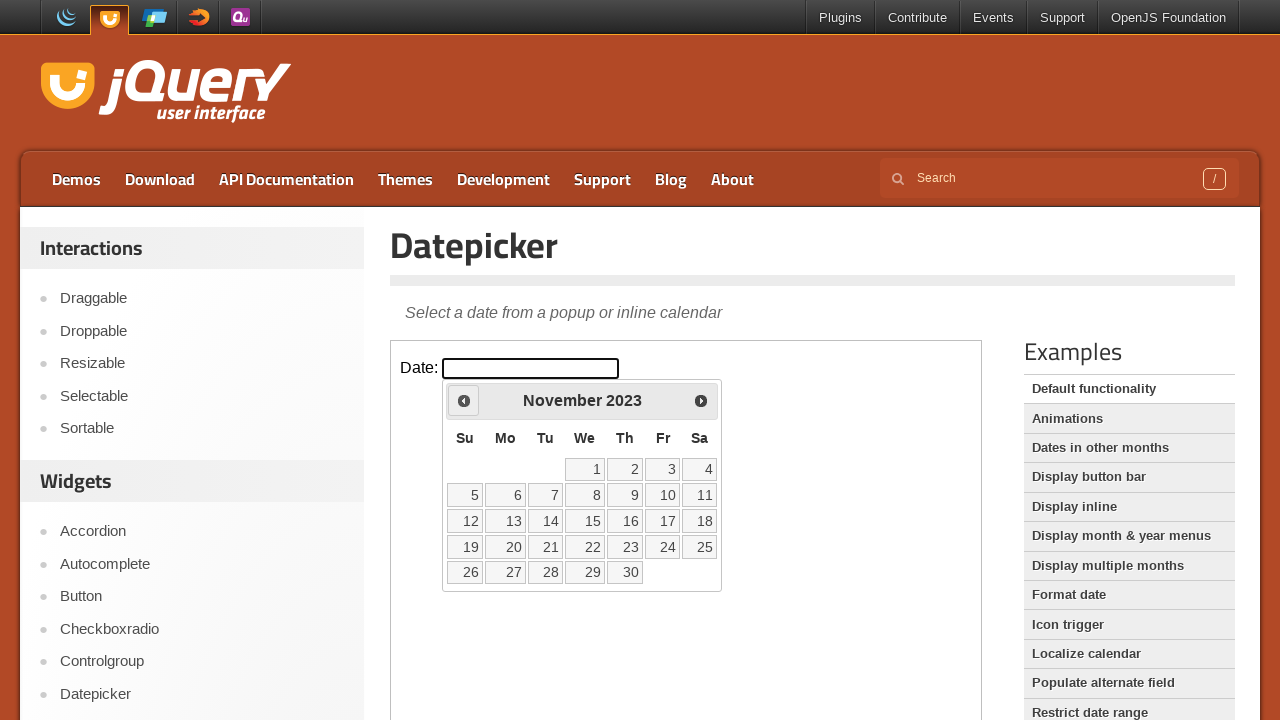

Retrieved current year from datepicker
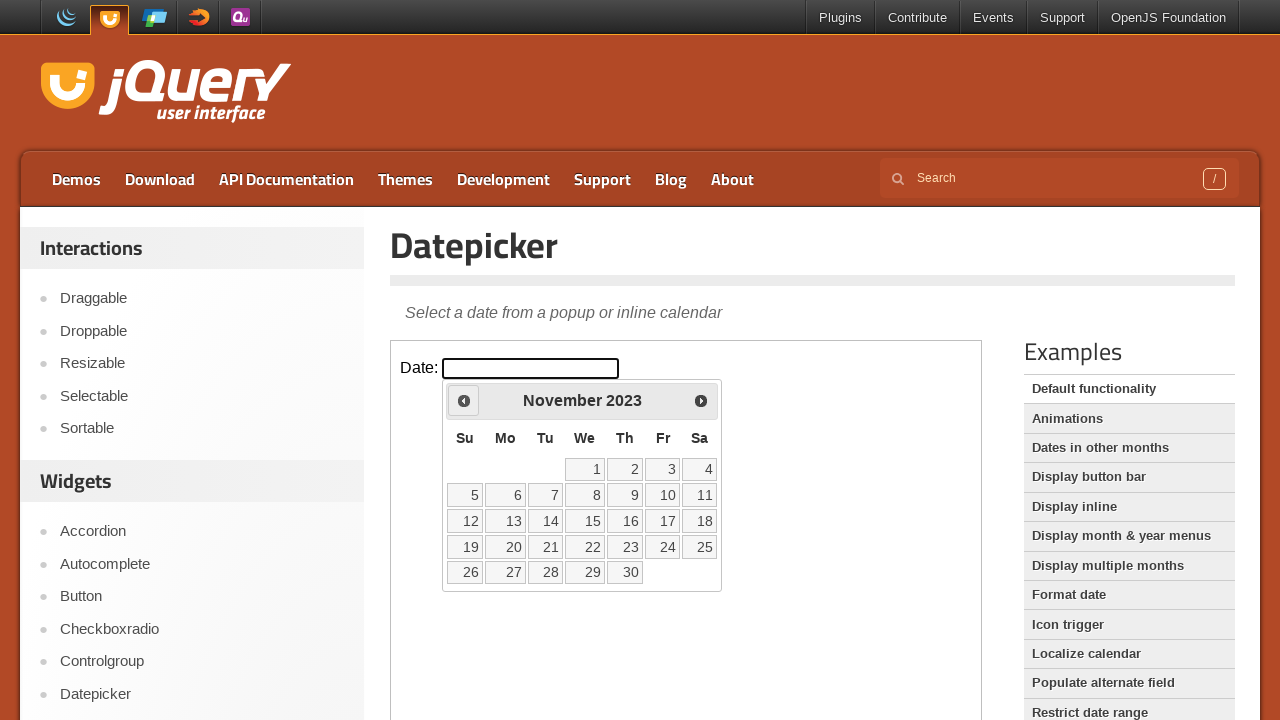

Clicked previous month button to navigate back (currently at November 2023) at (464, 400) on iframe.demo-frame >> internal:control=enter-frame >> xpath=//span[@class='ui-ico
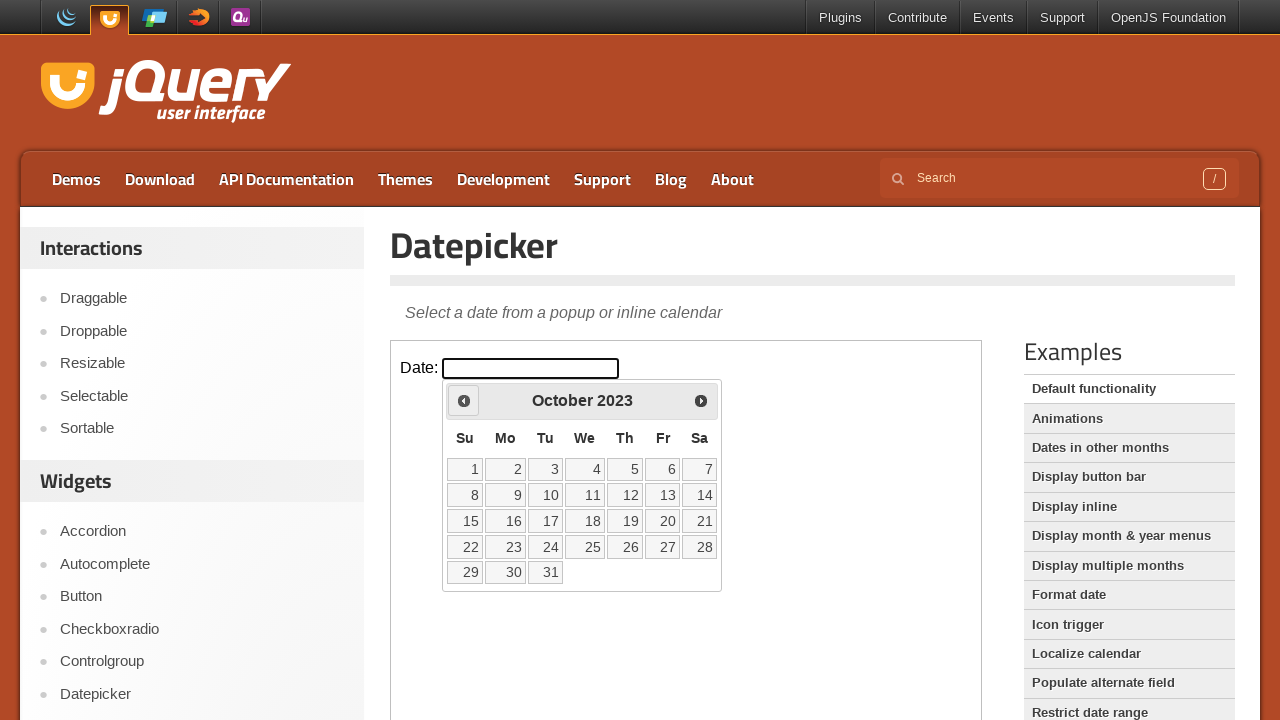

Retrieved current month from datepicker
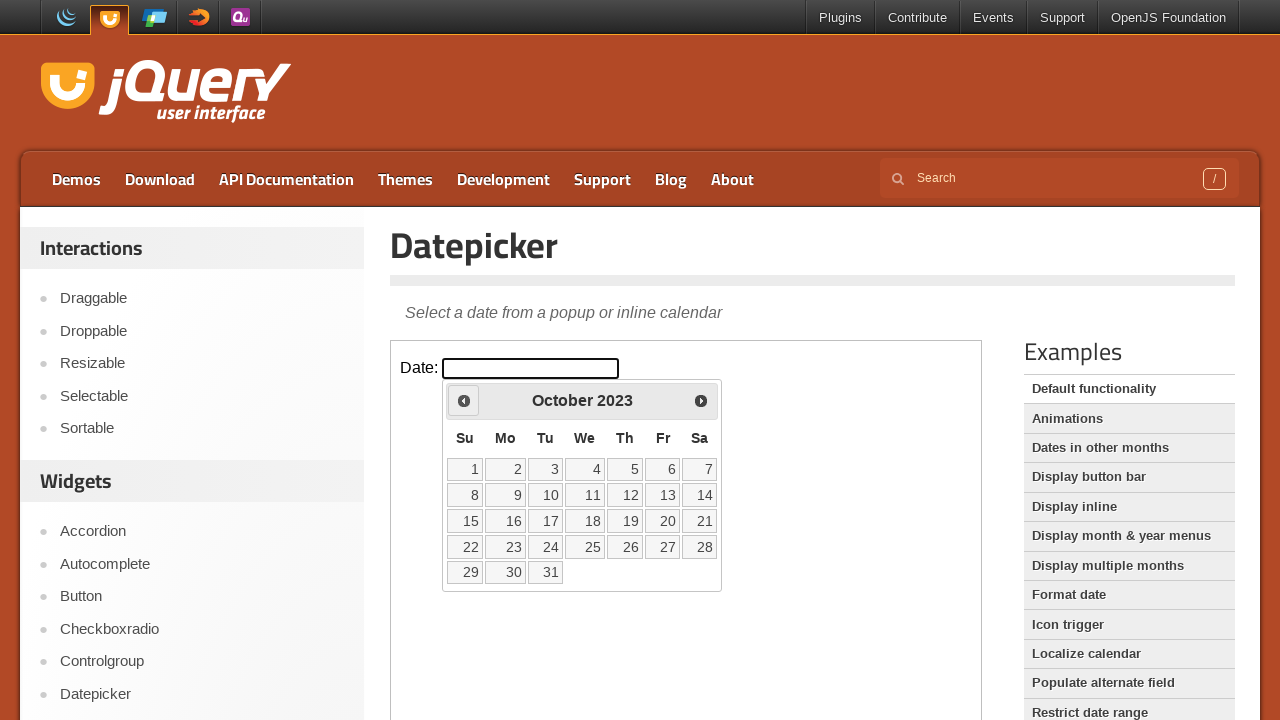

Retrieved current year from datepicker
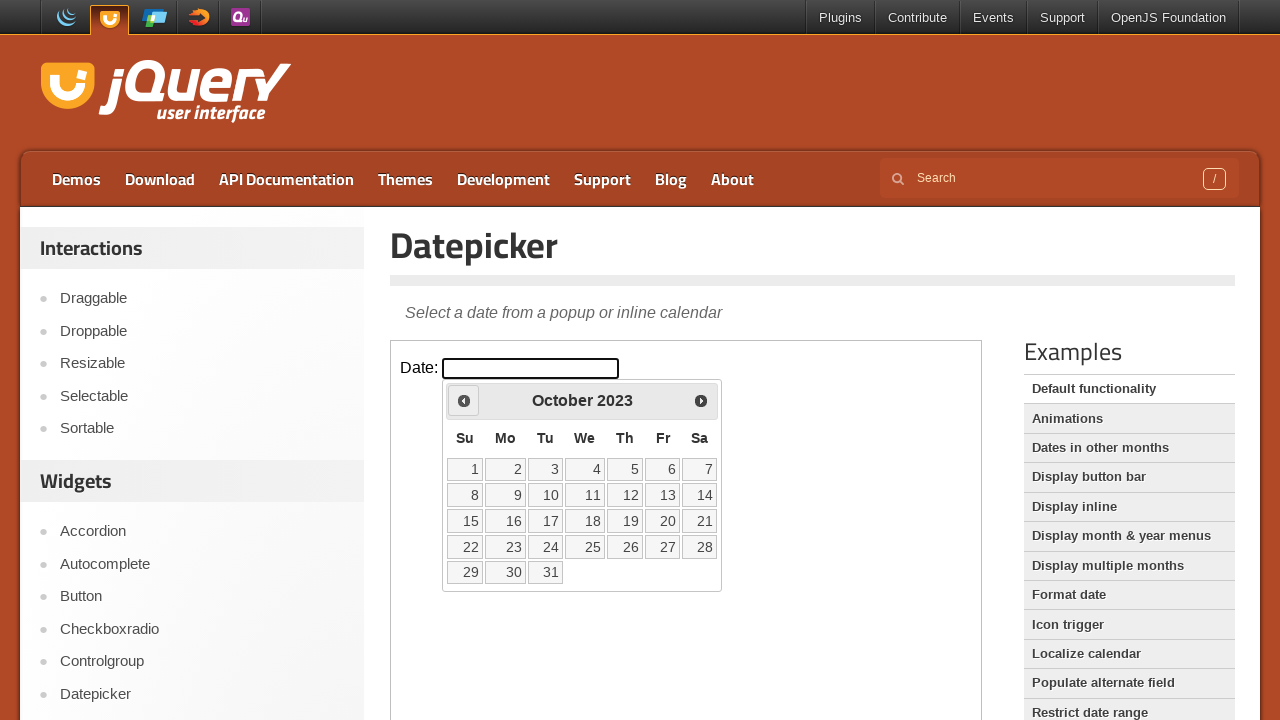

Clicked previous month button to navigate back (currently at October 2023) at (464, 400) on iframe.demo-frame >> internal:control=enter-frame >> xpath=//span[@class='ui-ico
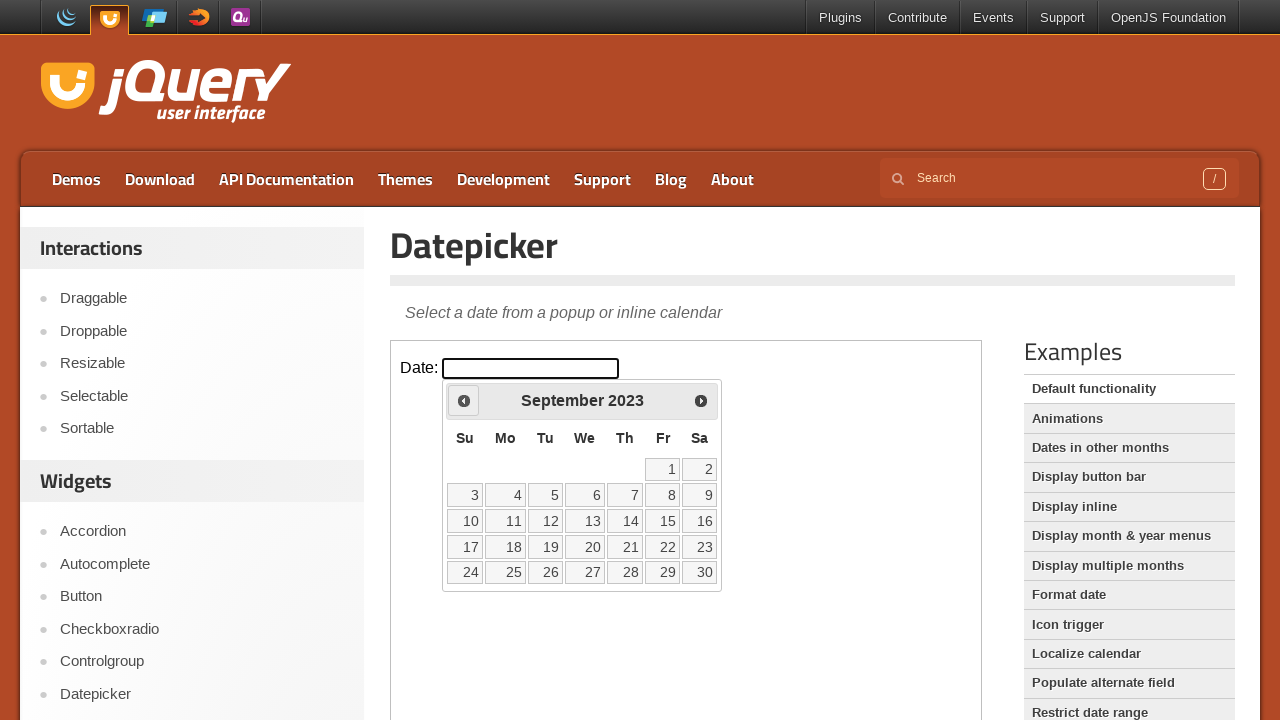

Retrieved current month from datepicker
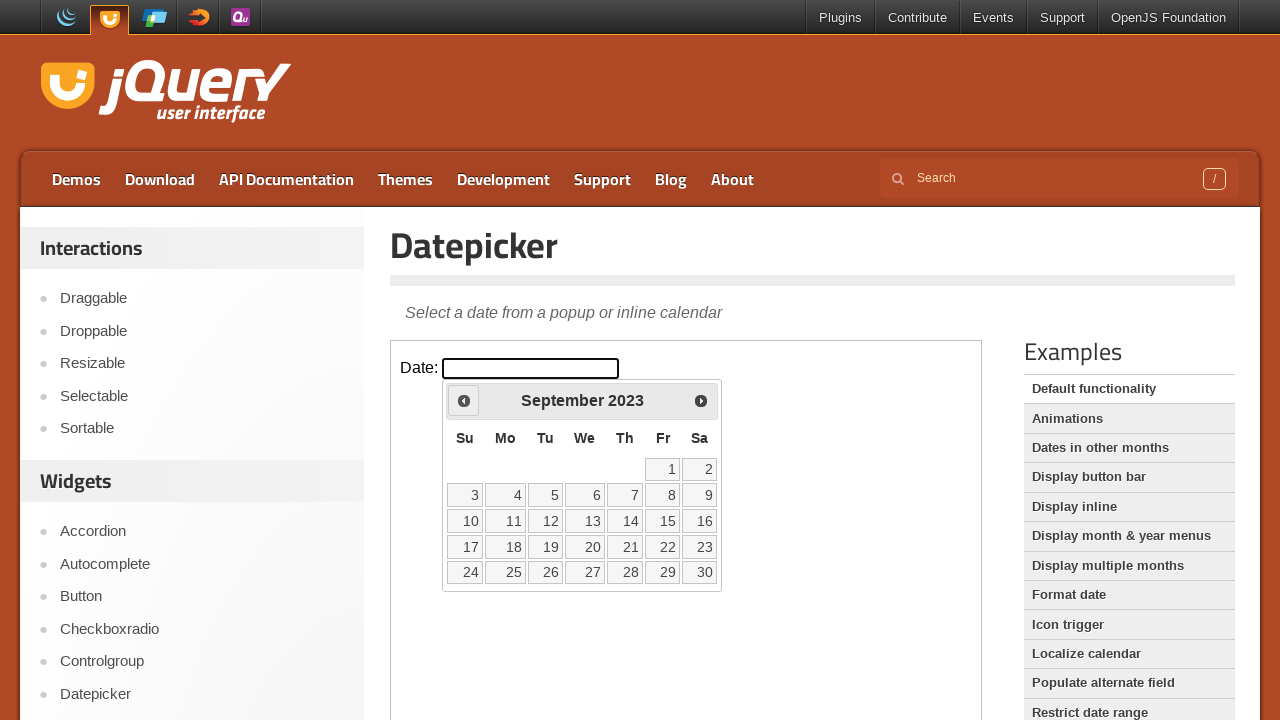

Retrieved current year from datepicker
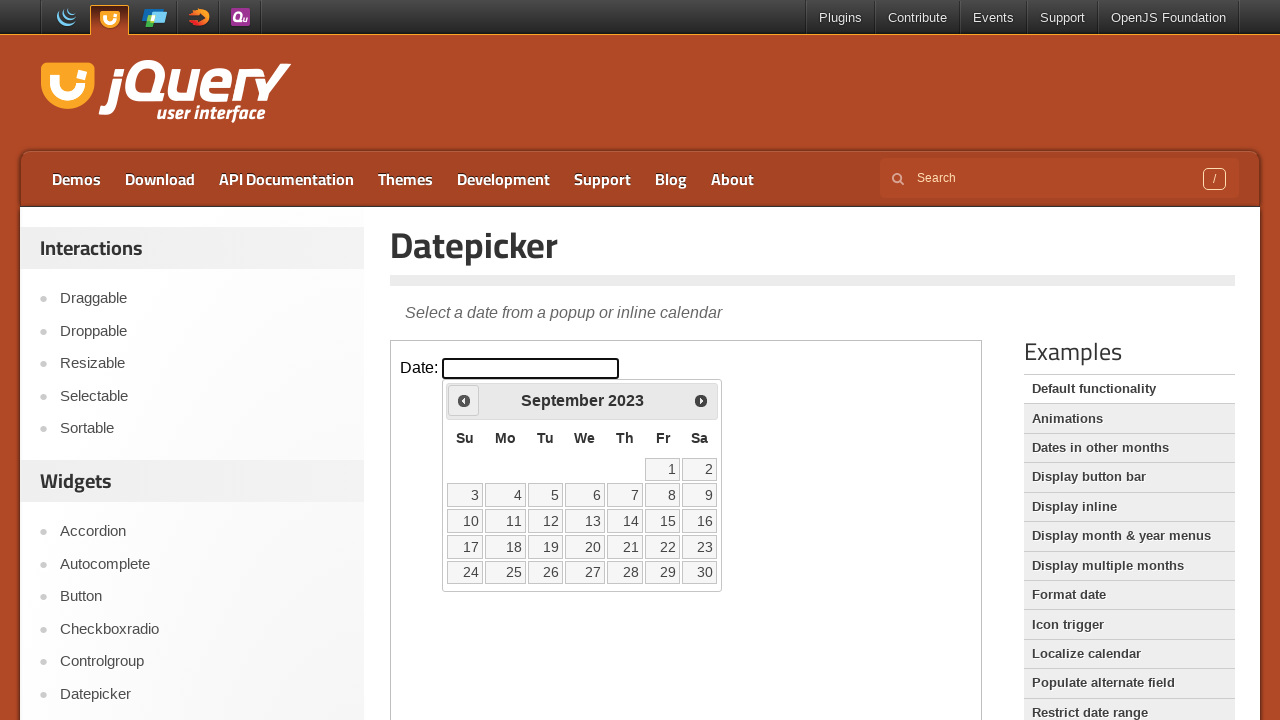

Clicked previous month button to navigate back (currently at September 2023) at (464, 400) on iframe.demo-frame >> internal:control=enter-frame >> xpath=//span[@class='ui-ico
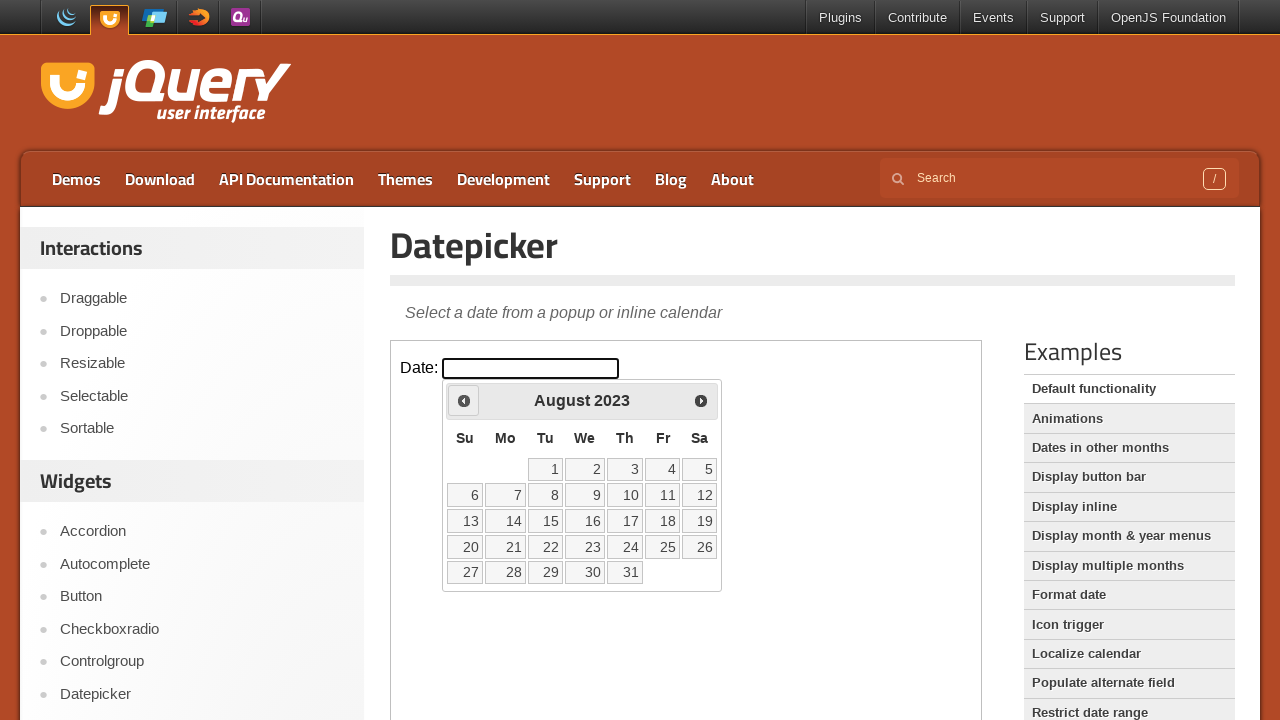

Retrieved current month from datepicker
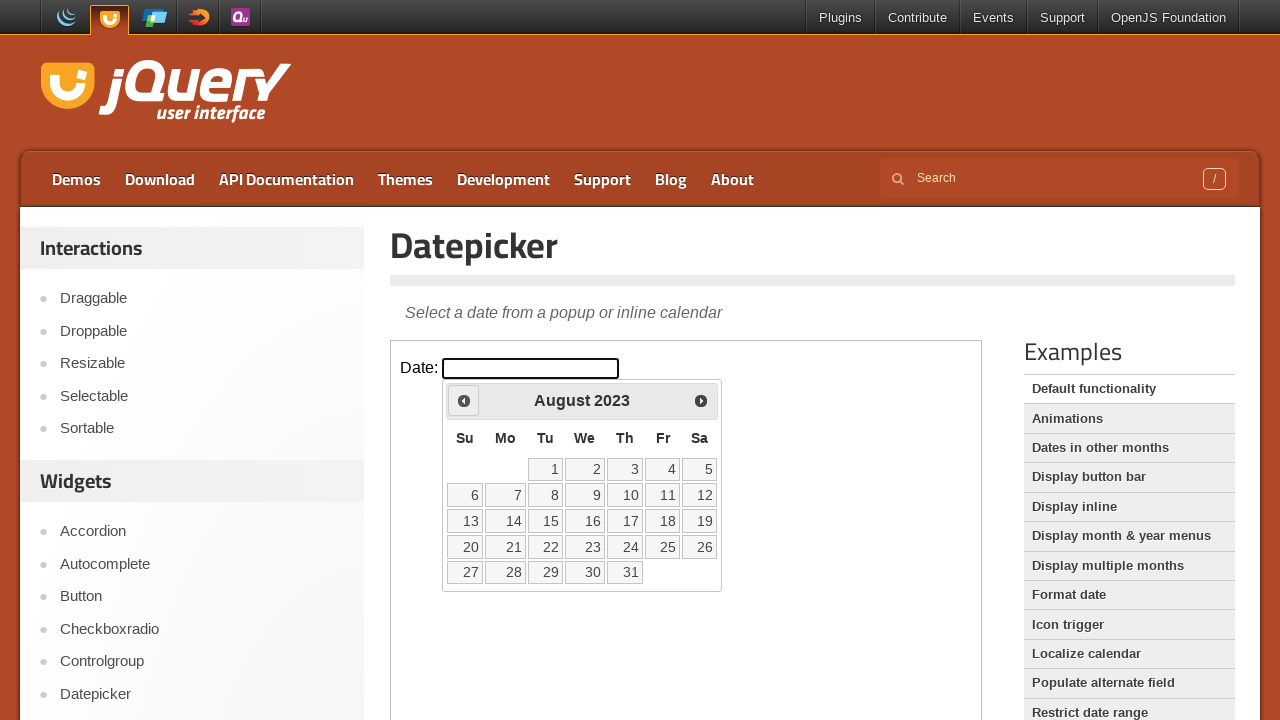

Retrieved current year from datepicker
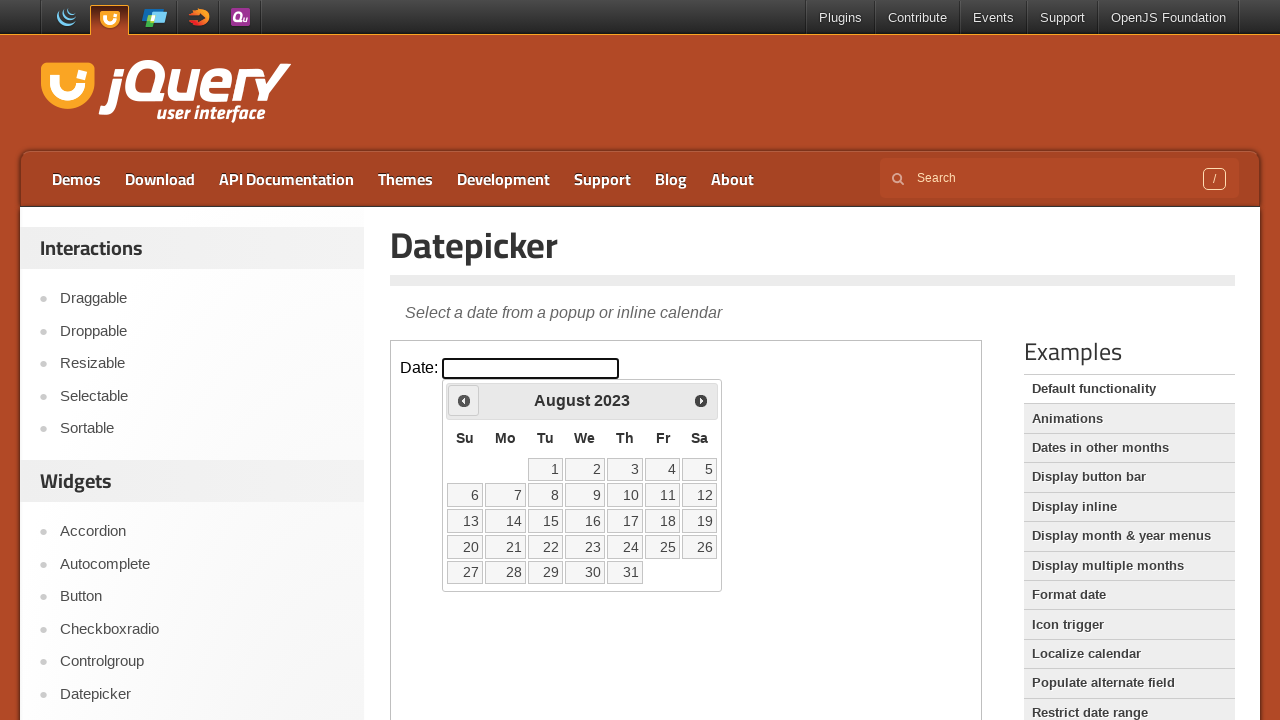

Clicked previous month button to navigate back (currently at August 2023) at (464, 400) on iframe.demo-frame >> internal:control=enter-frame >> xpath=//span[@class='ui-ico
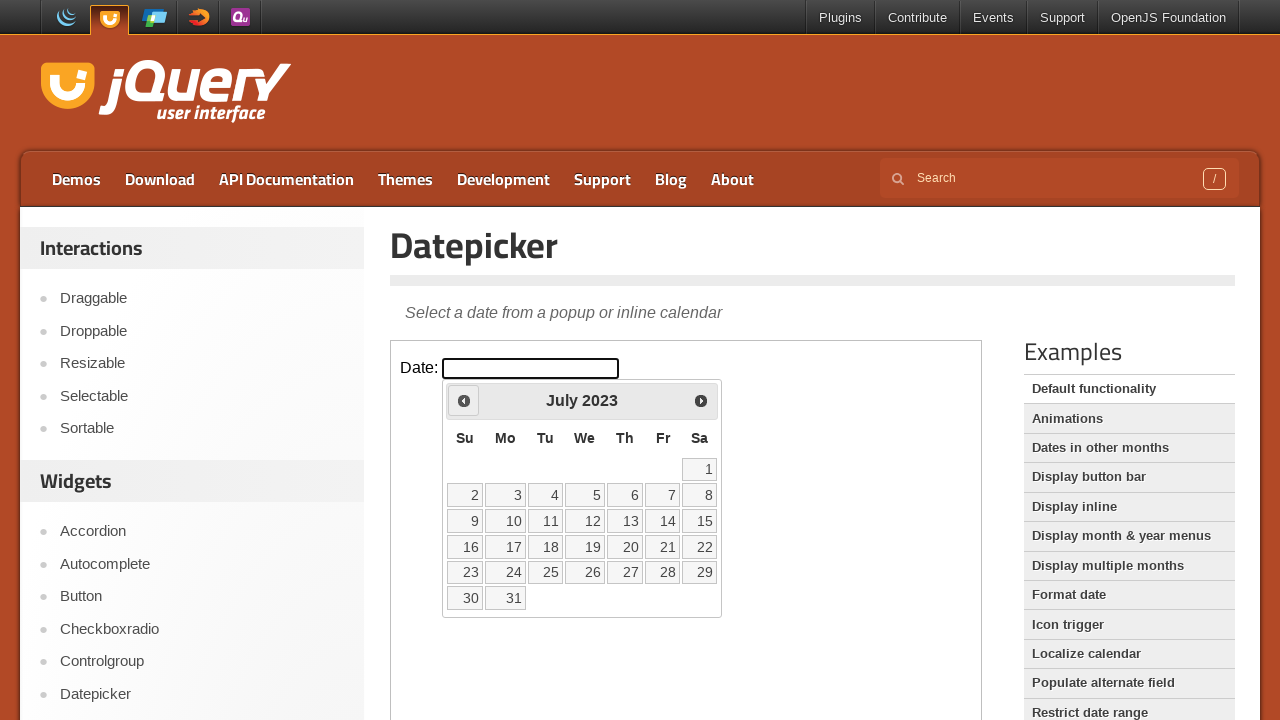

Retrieved current month from datepicker
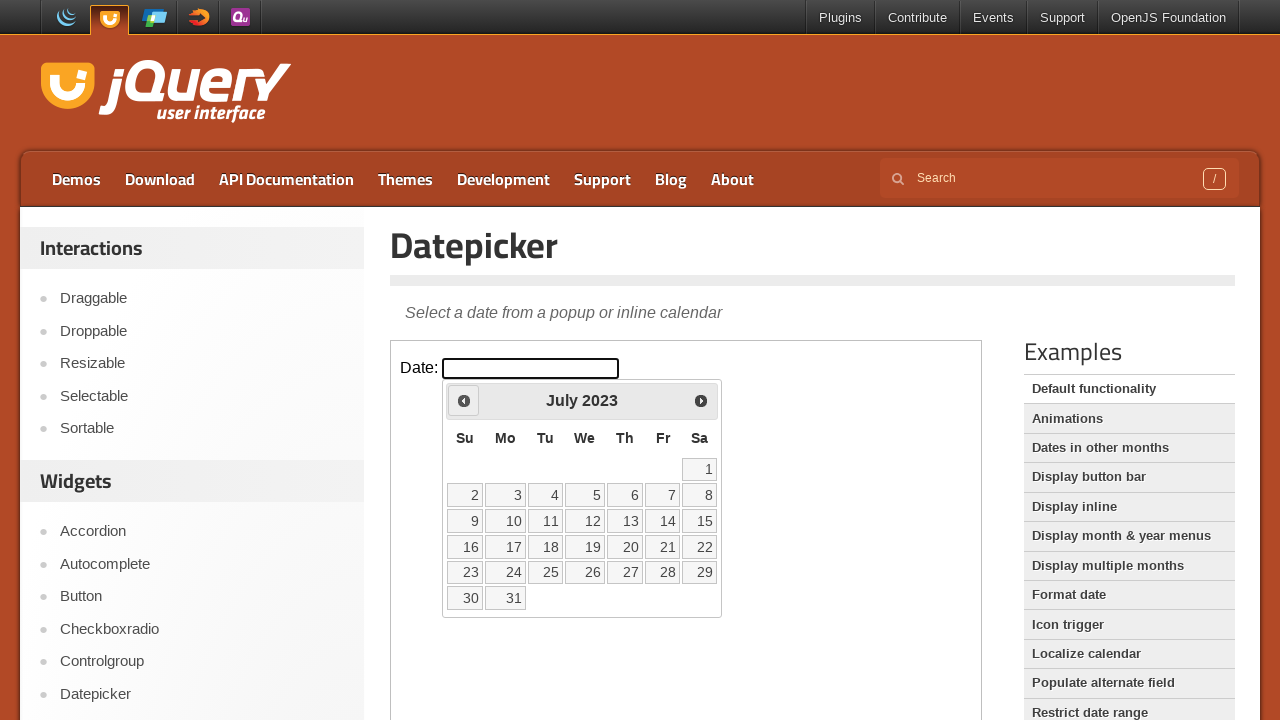

Retrieved current year from datepicker
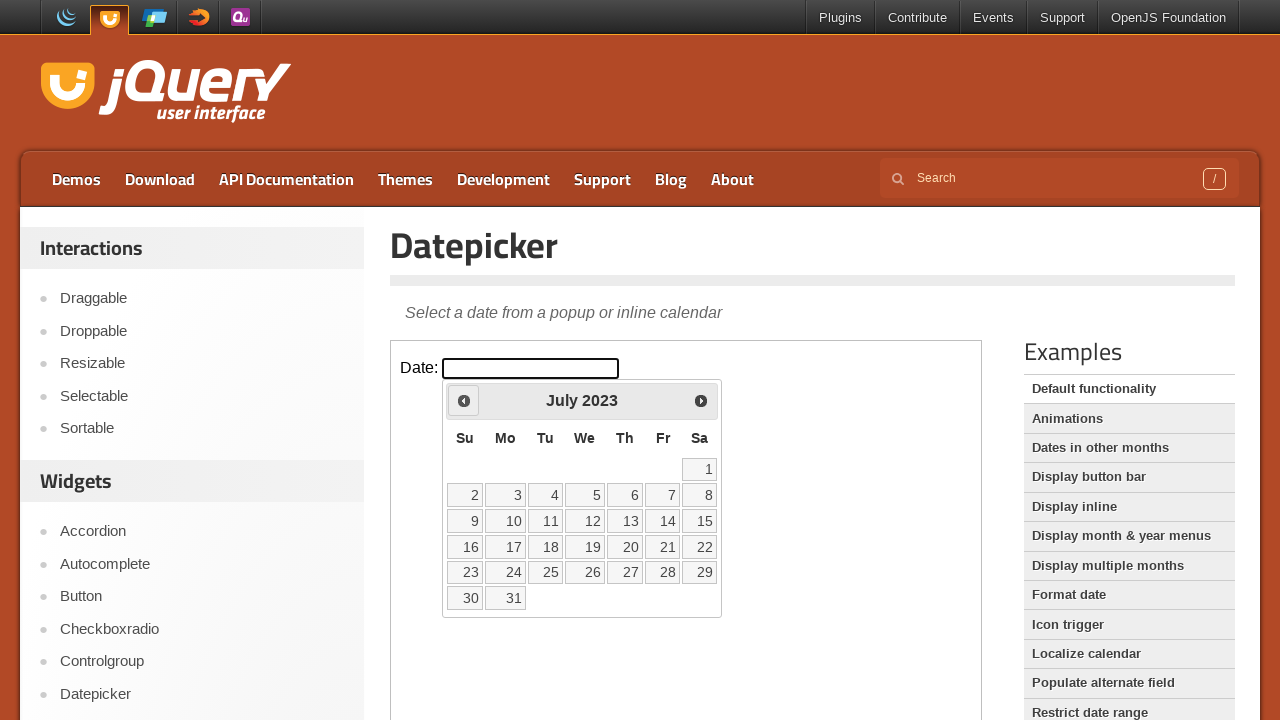

Clicked previous month button to navigate back (currently at July 2023) at (464, 400) on iframe.demo-frame >> internal:control=enter-frame >> xpath=//span[@class='ui-ico
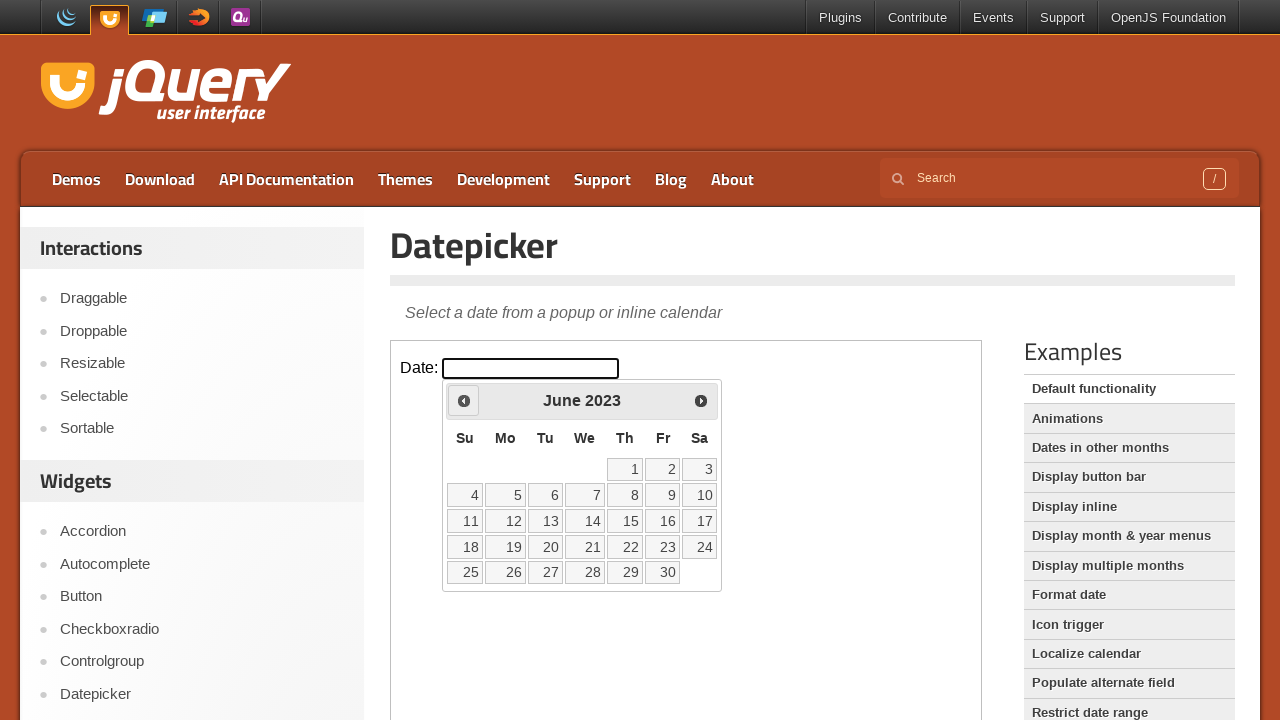

Retrieved current month from datepicker
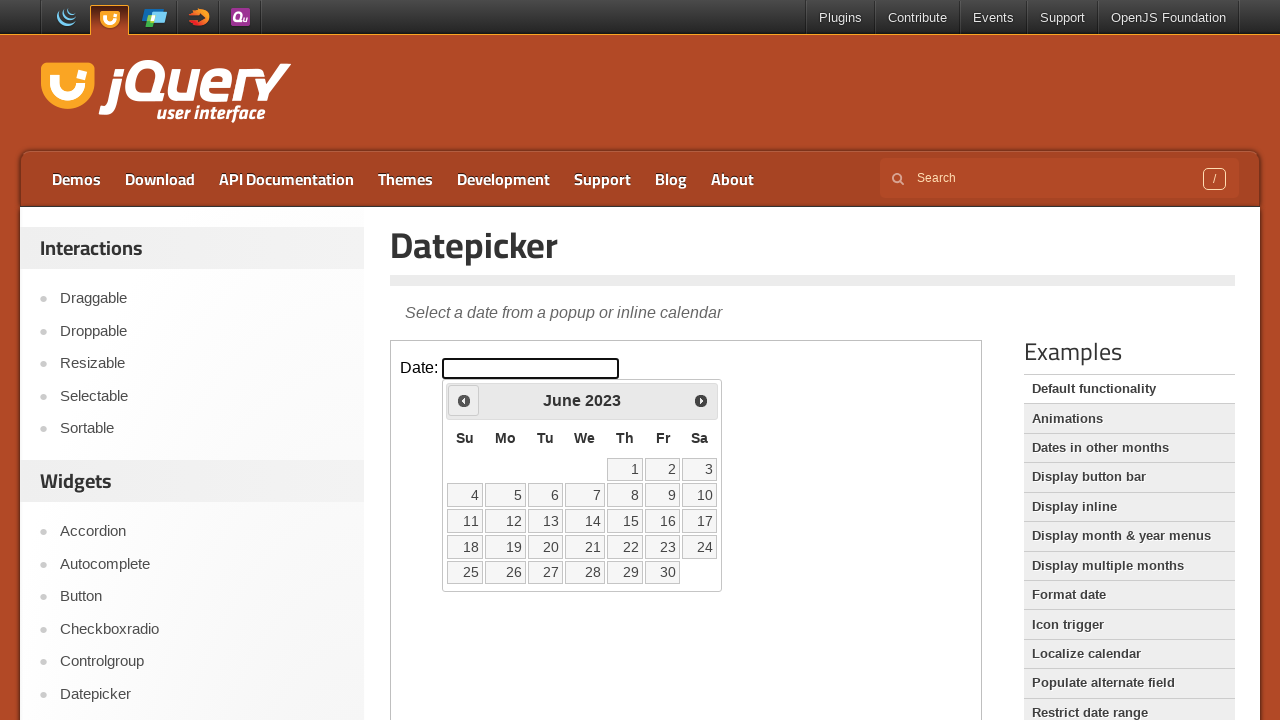

Retrieved current year from datepicker
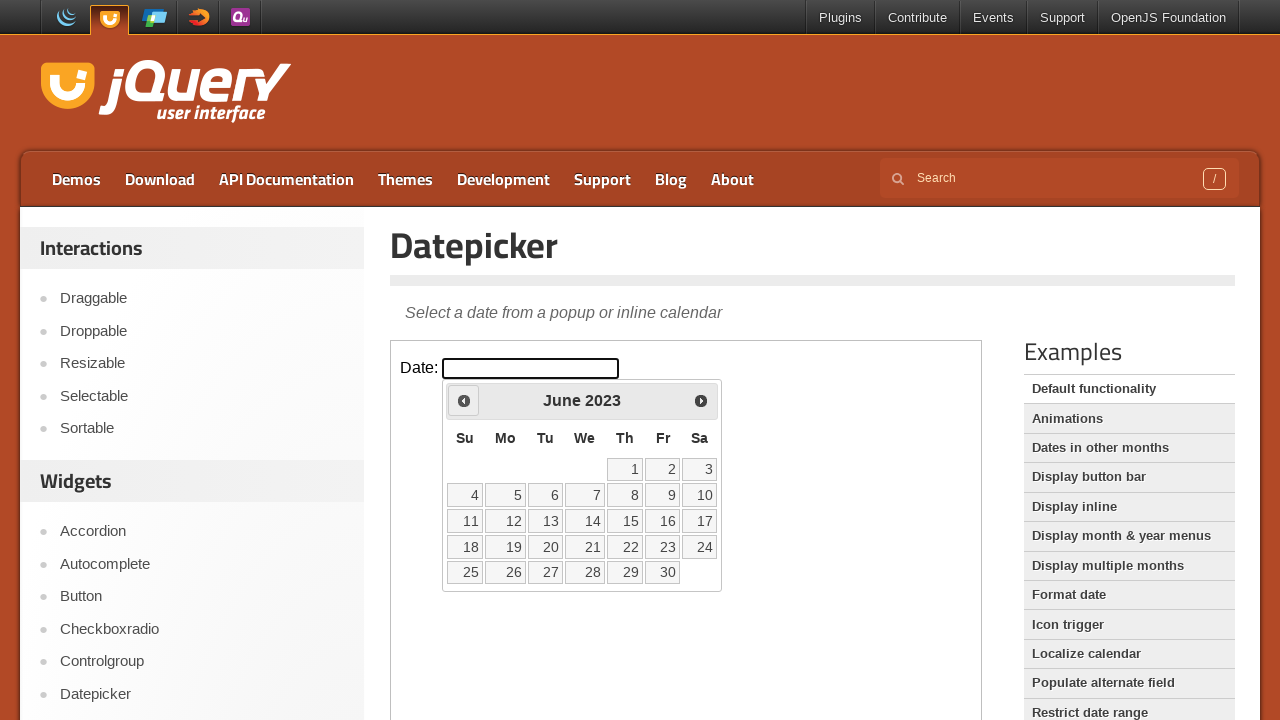

Clicked previous month button to navigate back (currently at June 2023) at (464, 400) on iframe.demo-frame >> internal:control=enter-frame >> xpath=//span[@class='ui-ico
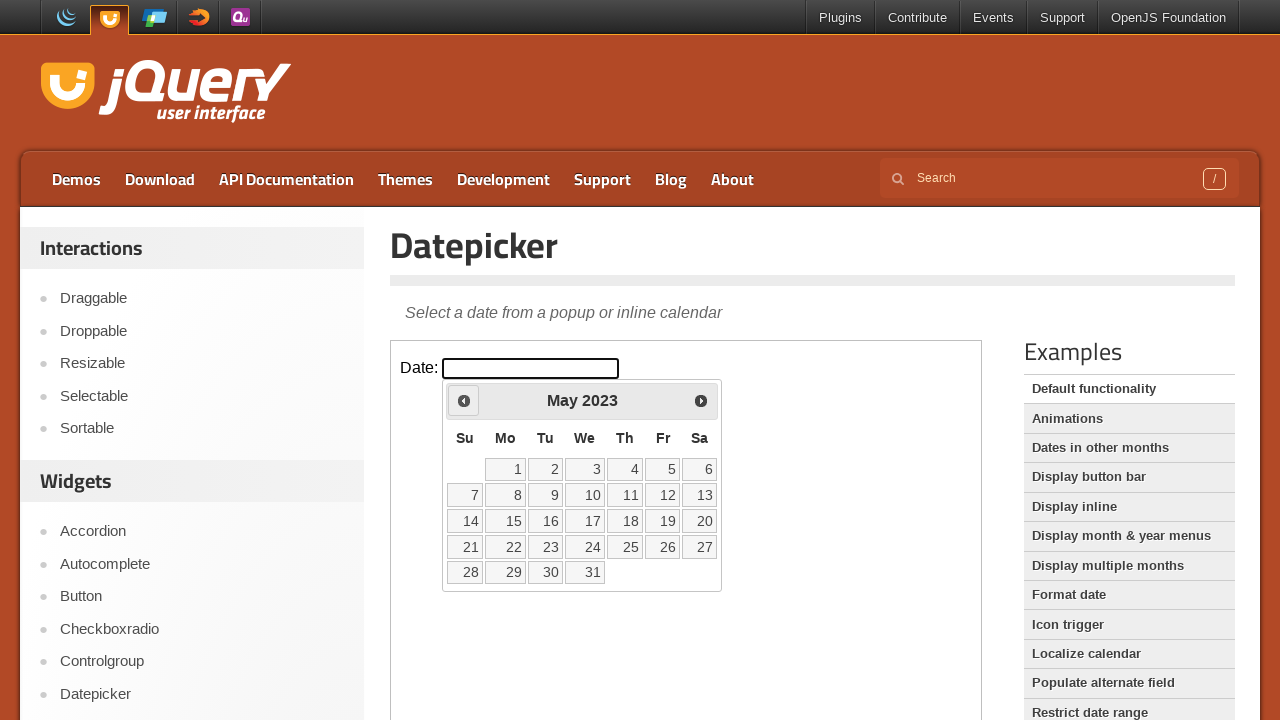

Retrieved current month from datepicker
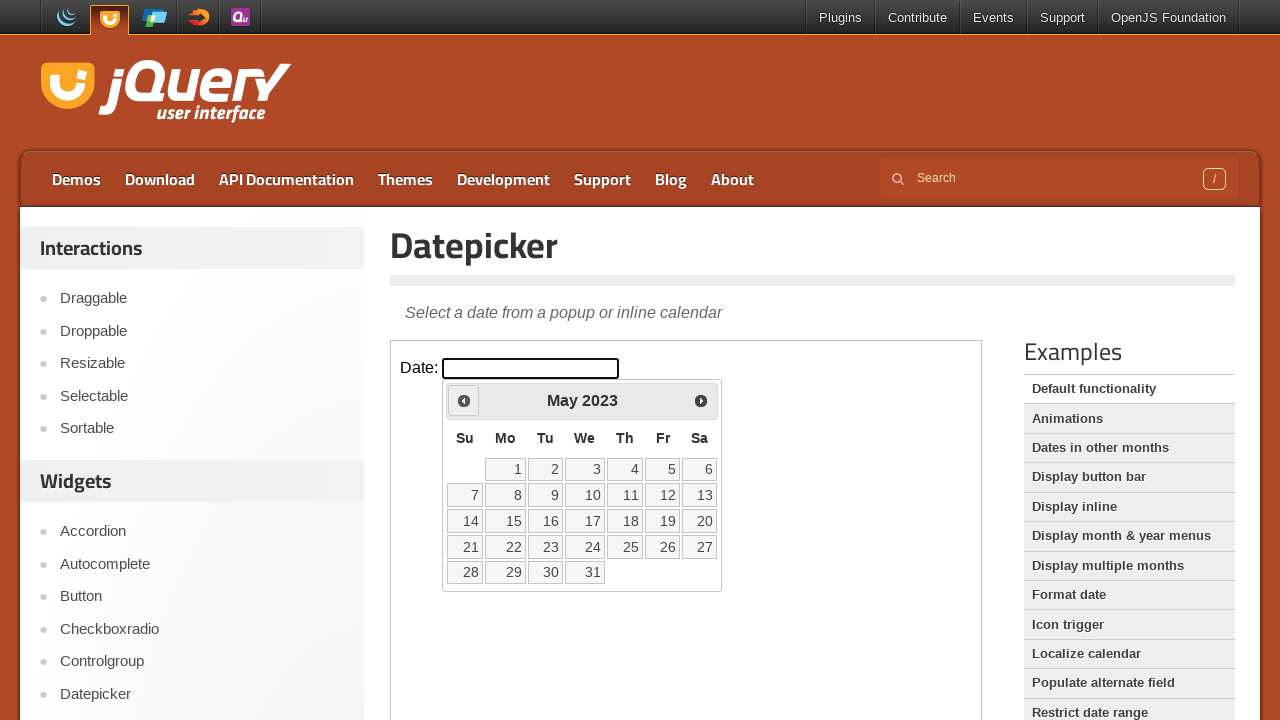

Retrieved current year from datepicker
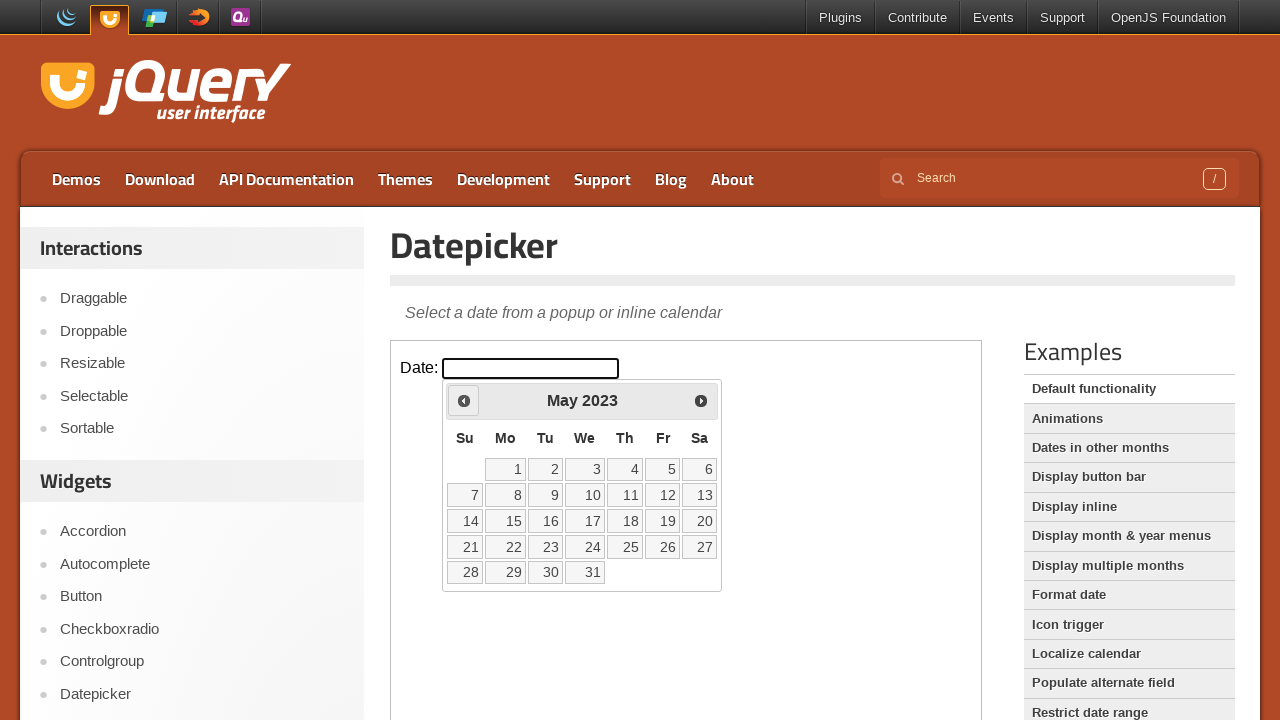

Clicked previous month button to navigate back (currently at May 2023) at (464, 400) on iframe.demo-frame >> internal:control=enter-frame >> xpath=//span[@class='ui-ico
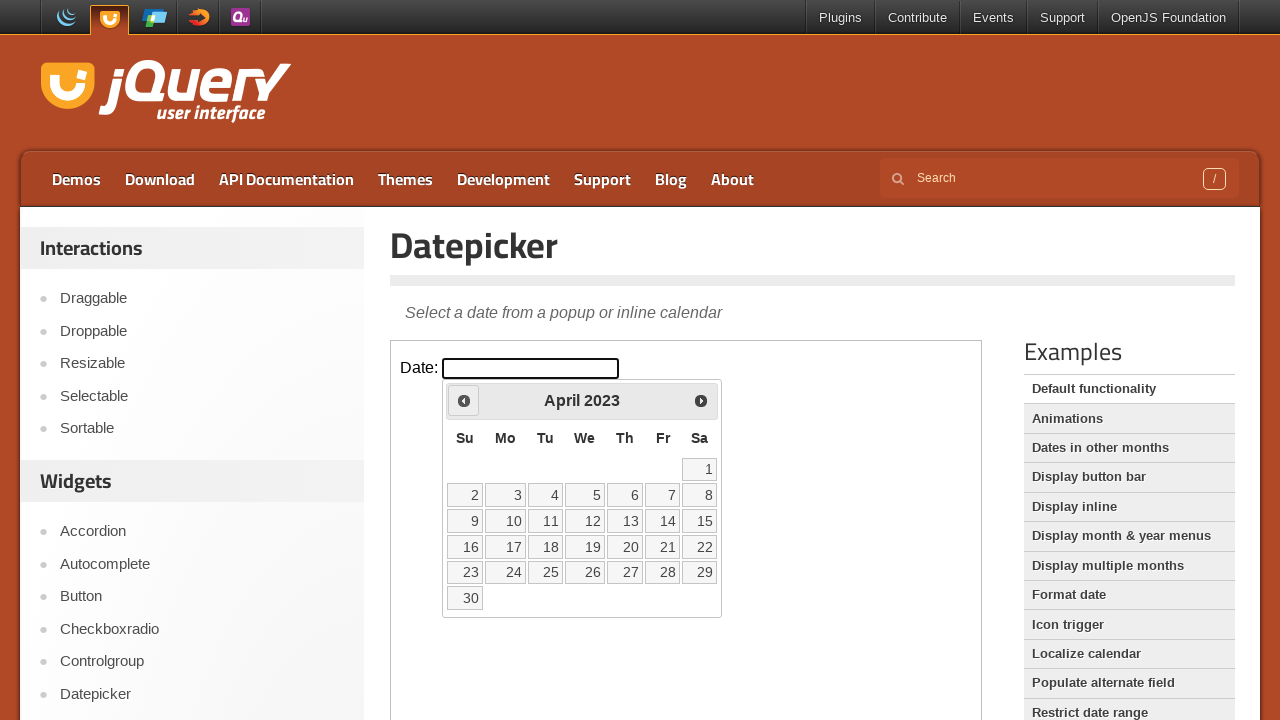

Retrieved current month from datepicker
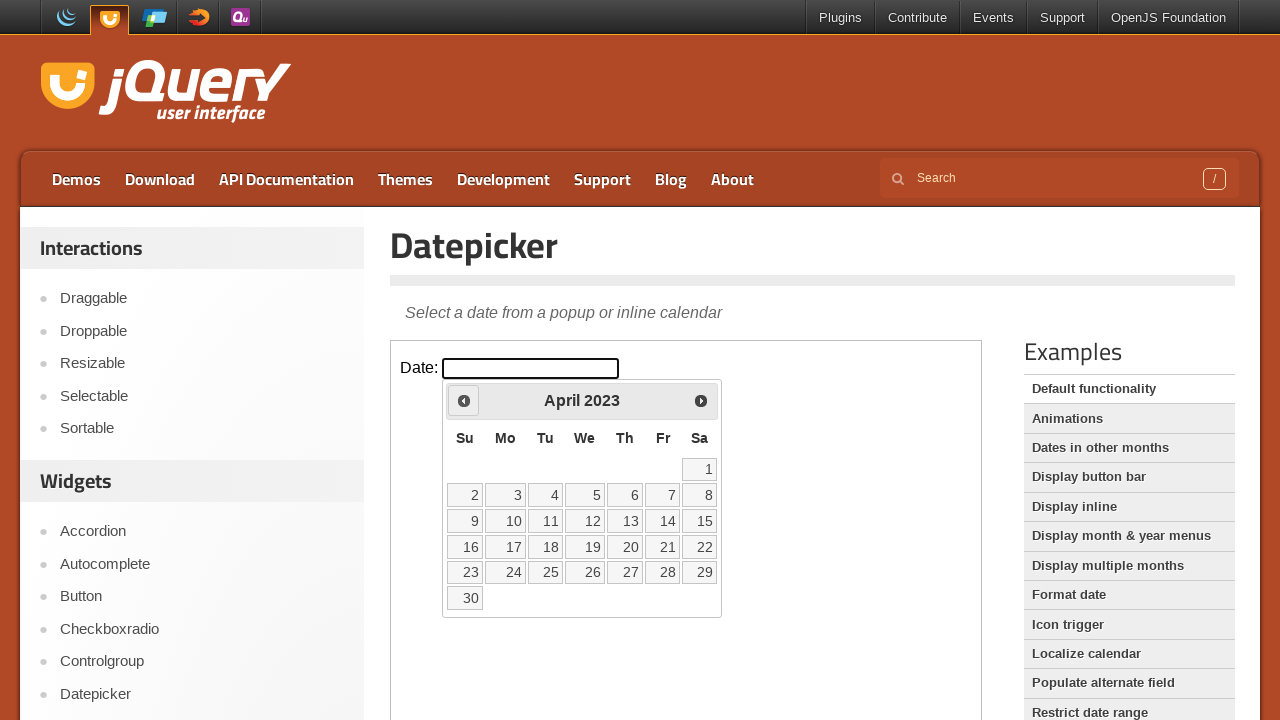

Retrieved current year from datepicker
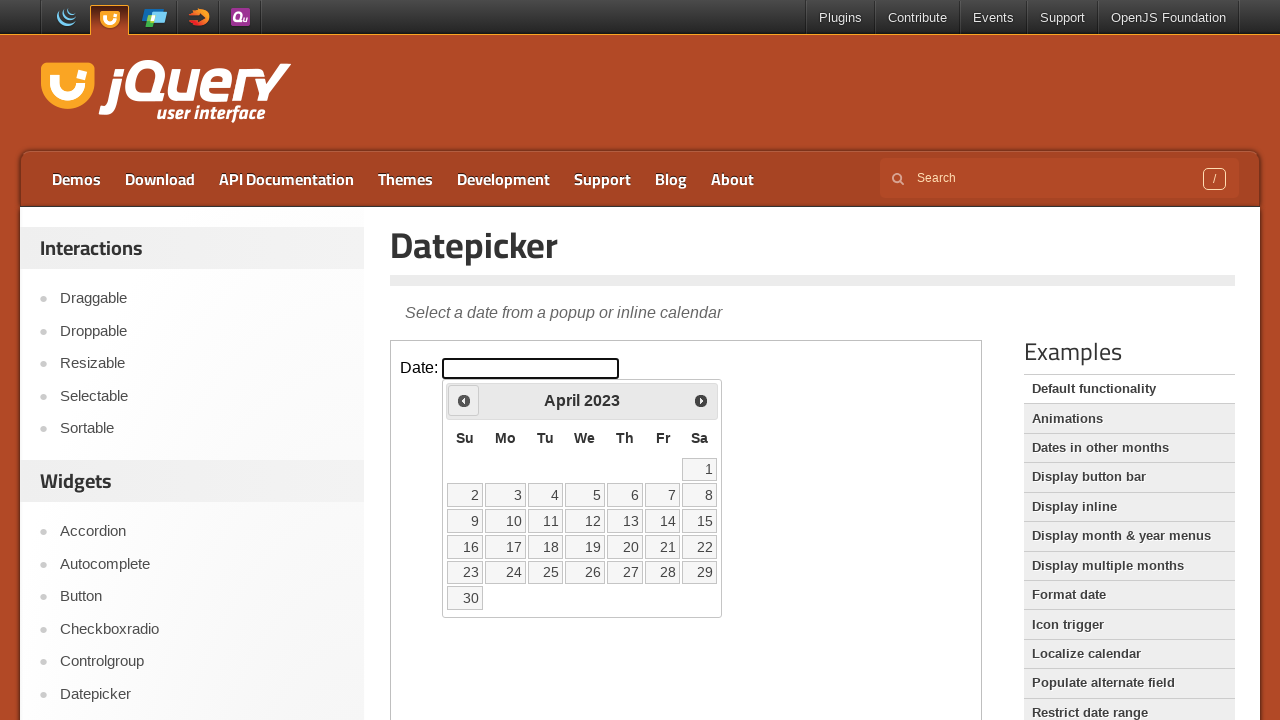

Reached target date: April 2023
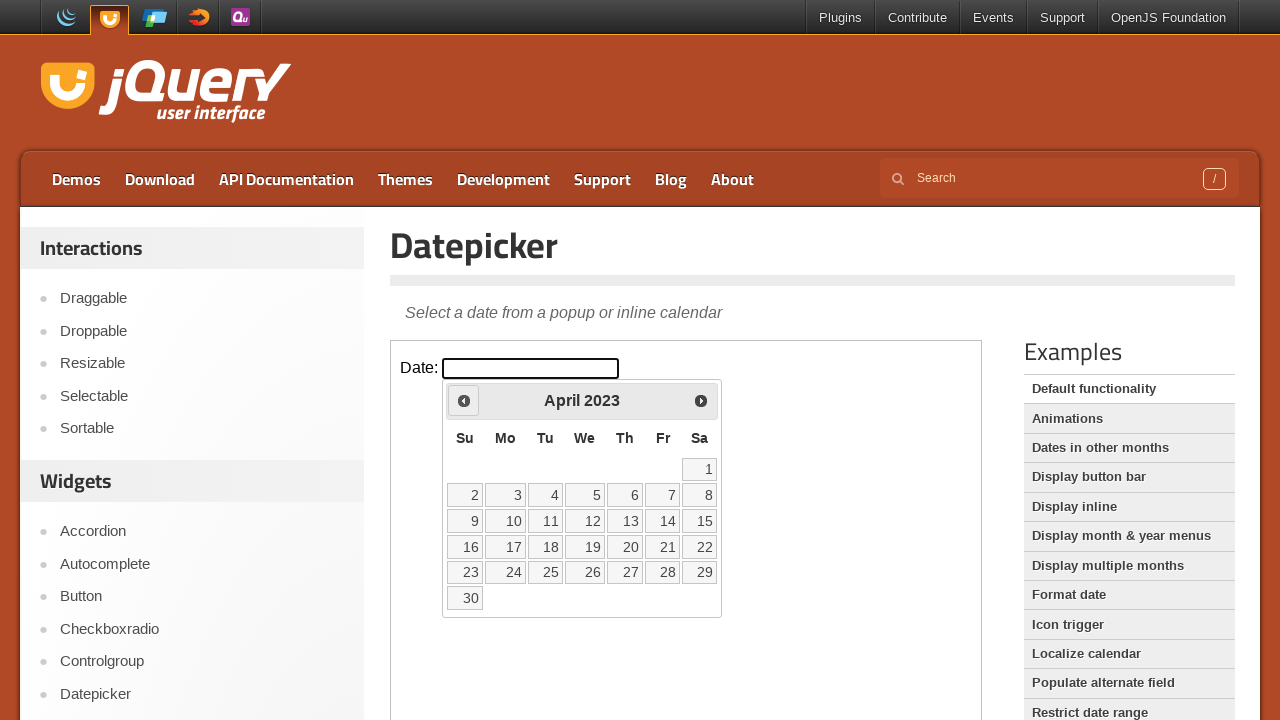

Clicked on day 15 to select the date at (700, 521) on iframe.demo-frame >> internal:control=enter-frame >> //table[@class='ui-datepick
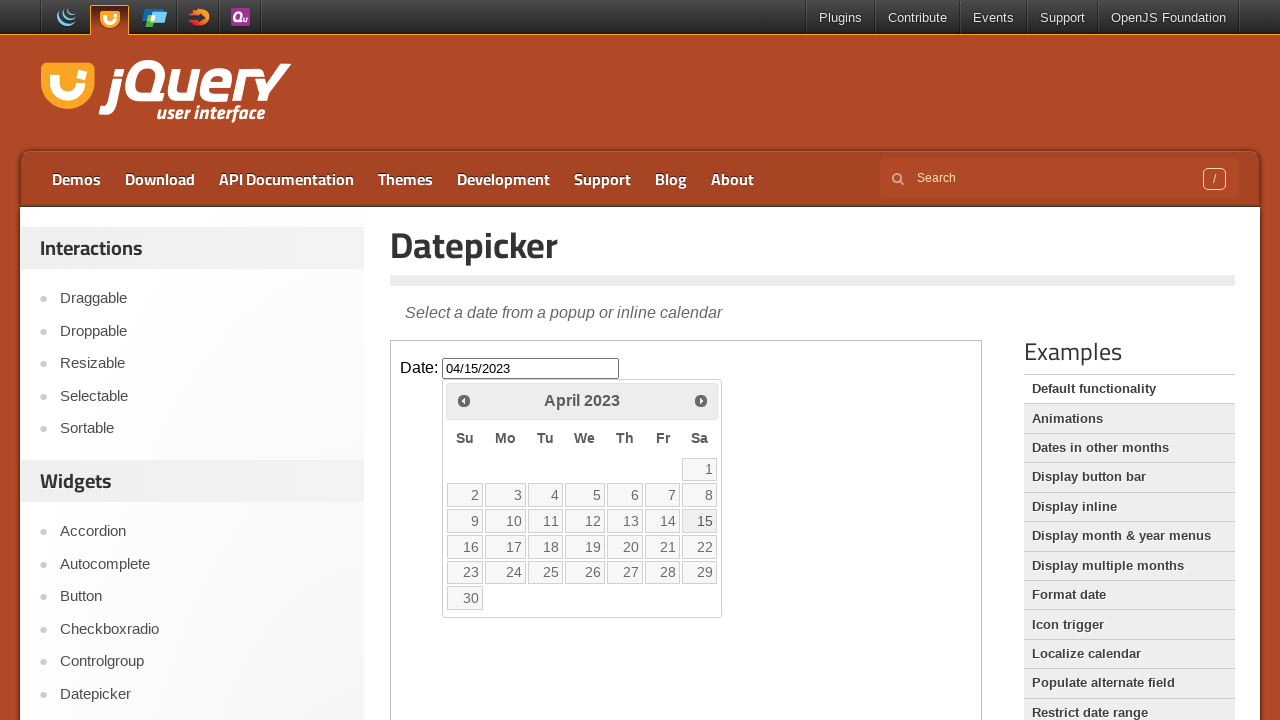

Verified selected date: 04/15/2023
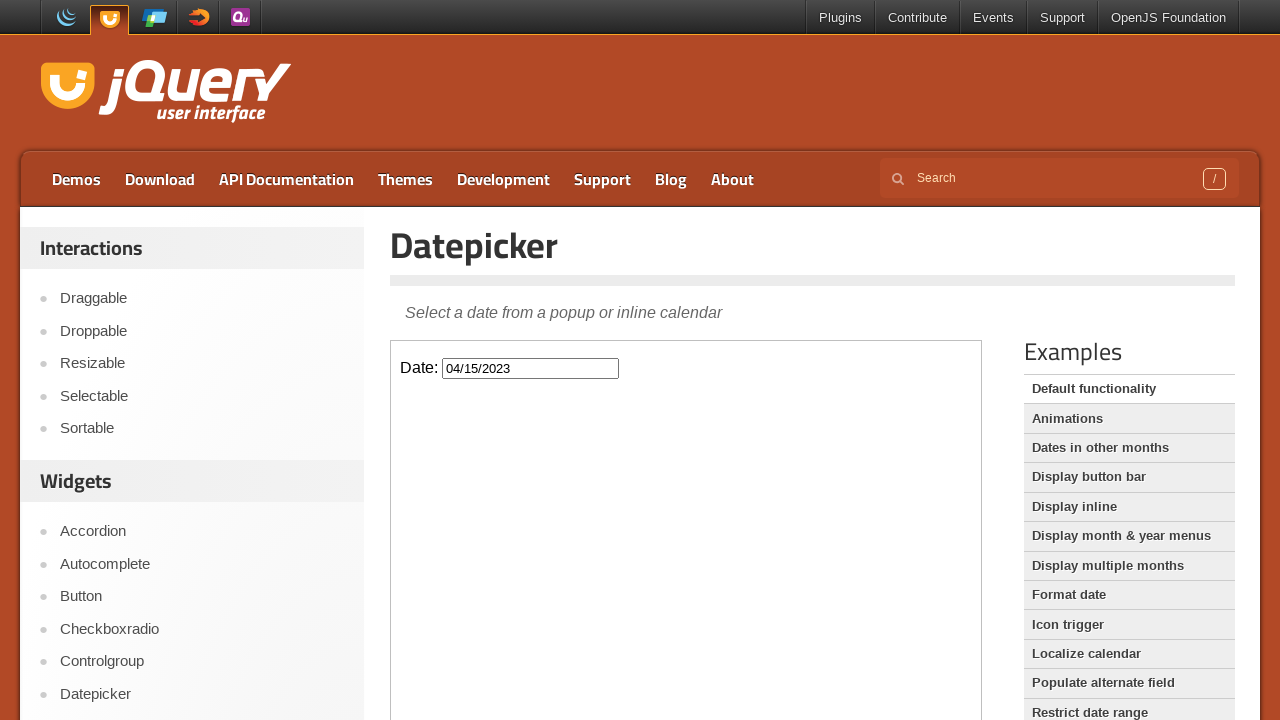

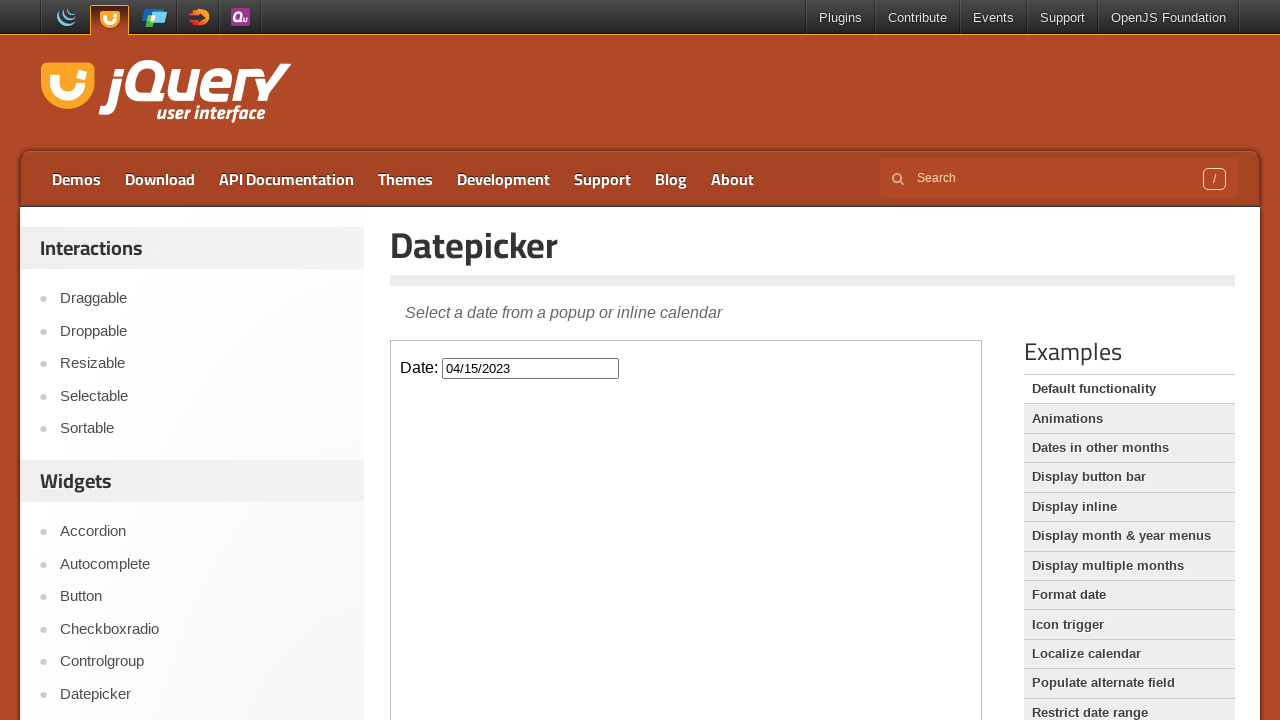